Fills all text input fields in a large form with a response text and submits the form by clicking the submit button

Starting URL: http://suninjuly.github.io/huge_form.html

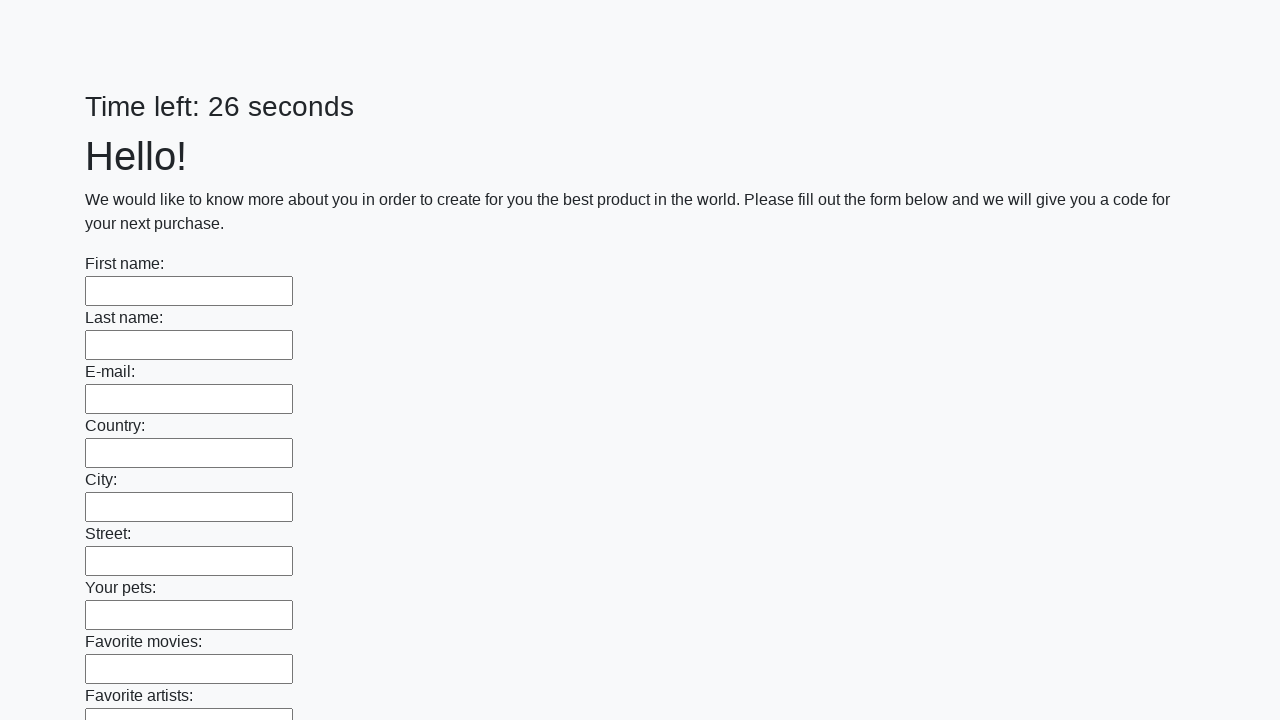

Located all text input fields in the huge form
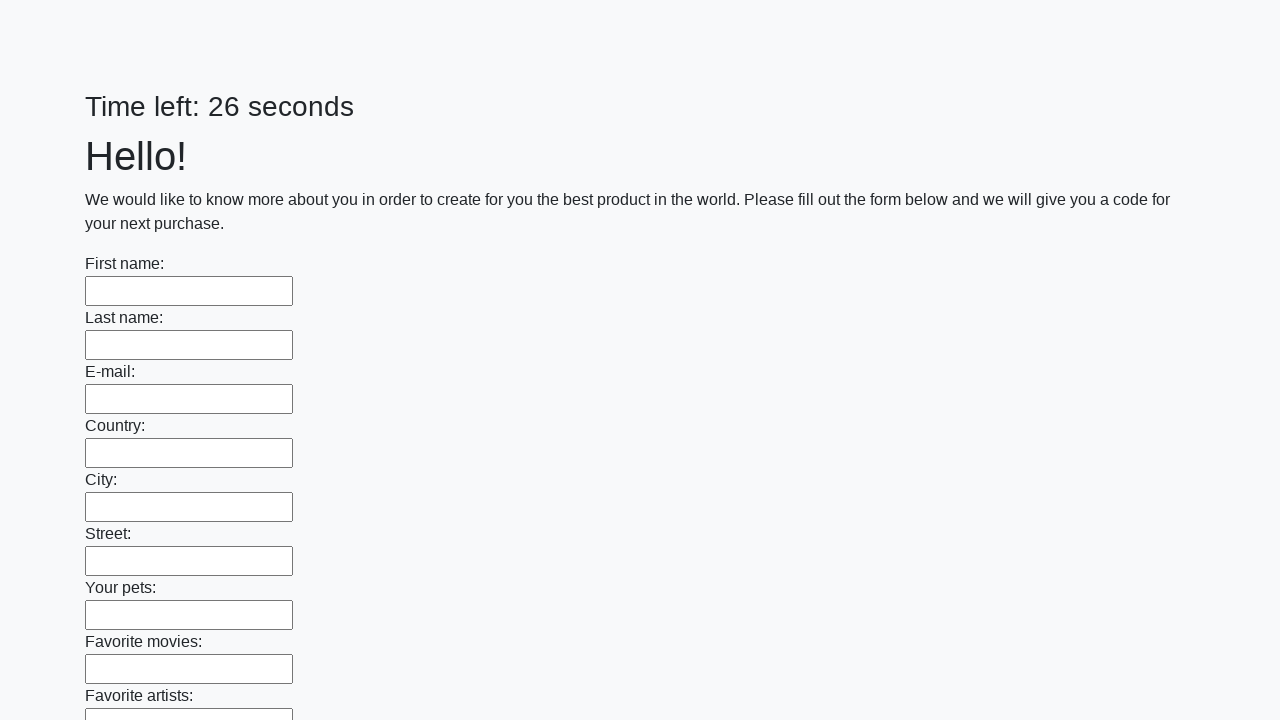

Filled a text input field with 'My answer' on input[type='text'] >> nth=0
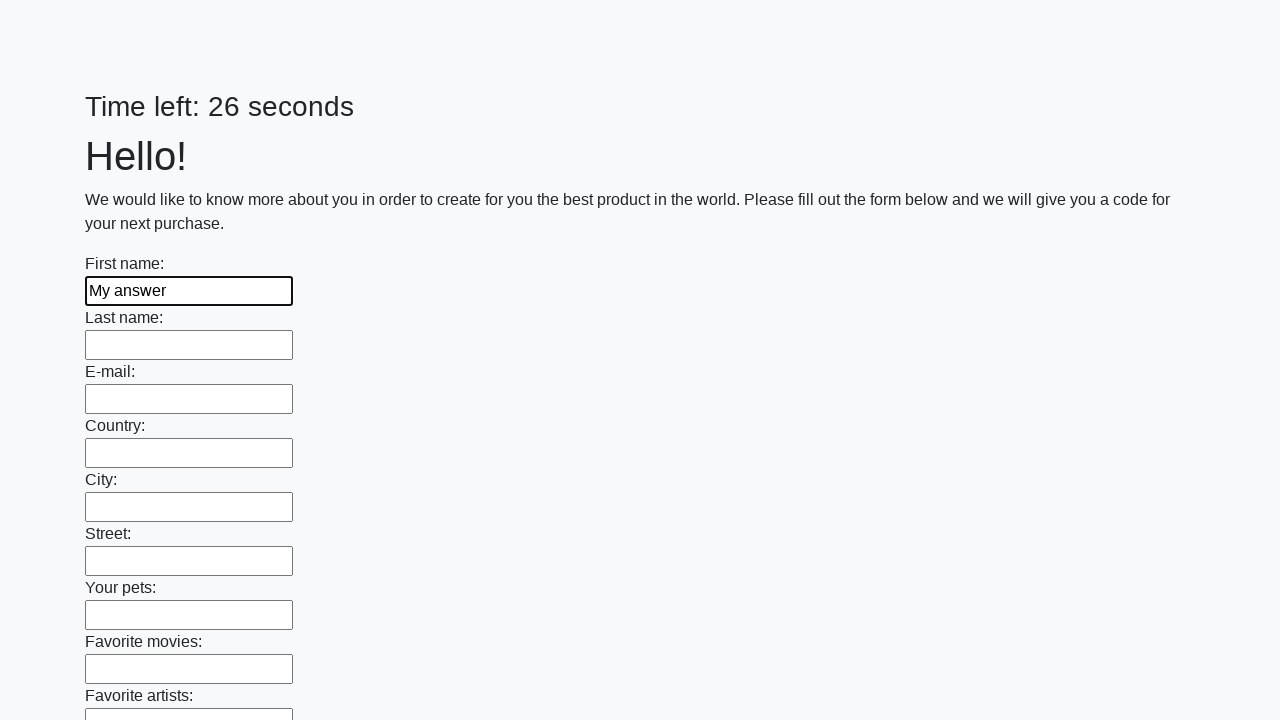

Filled a text input field with 'My answer' on input[type='text'] >> nth=1
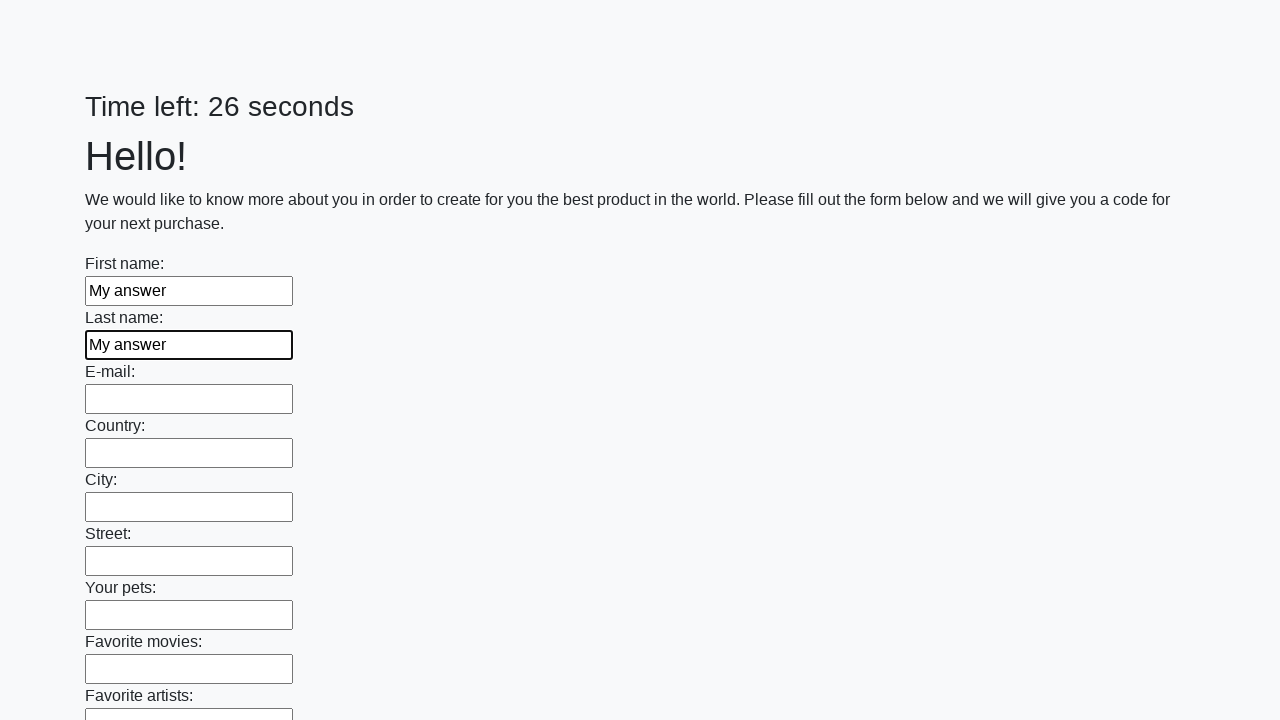

Filled a text input field with 'My answer' on input[type='text'] >> nth=2
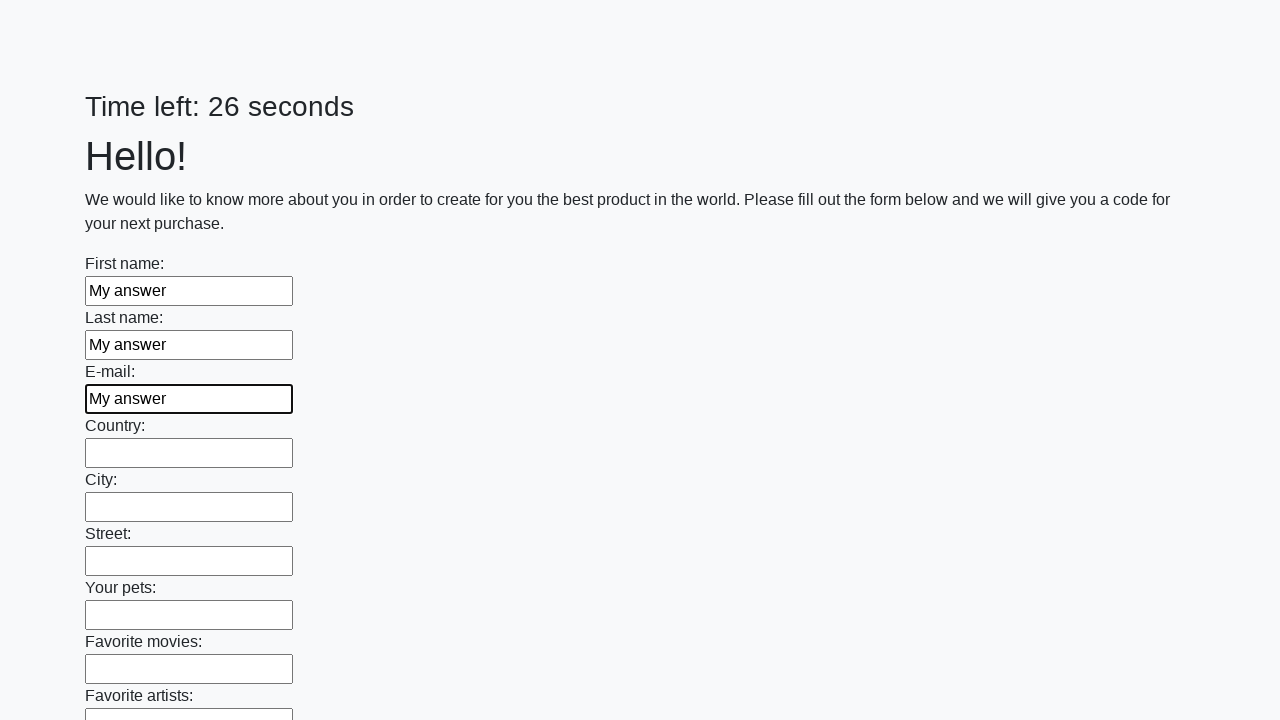

Filled a text input field with 'My answer' on input[type='text'] >> nth=3
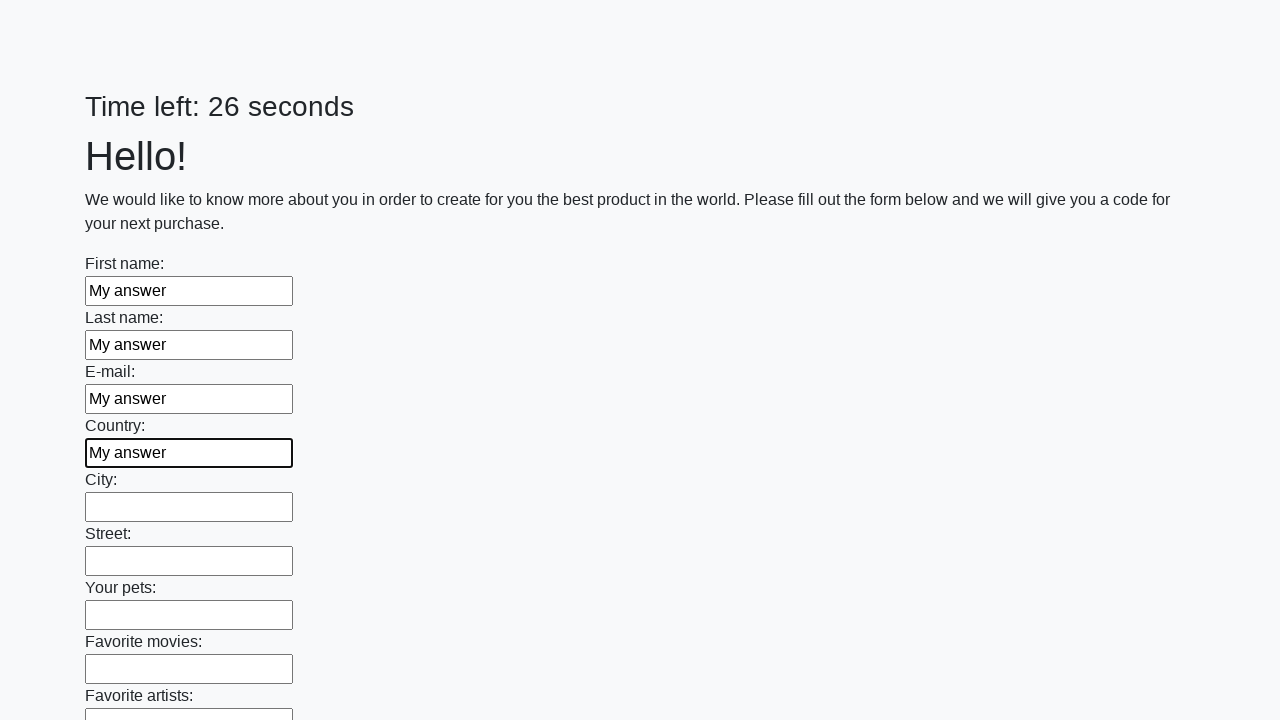

Filled a text input field with 'My answer' on input[type='text'] >> nth=4
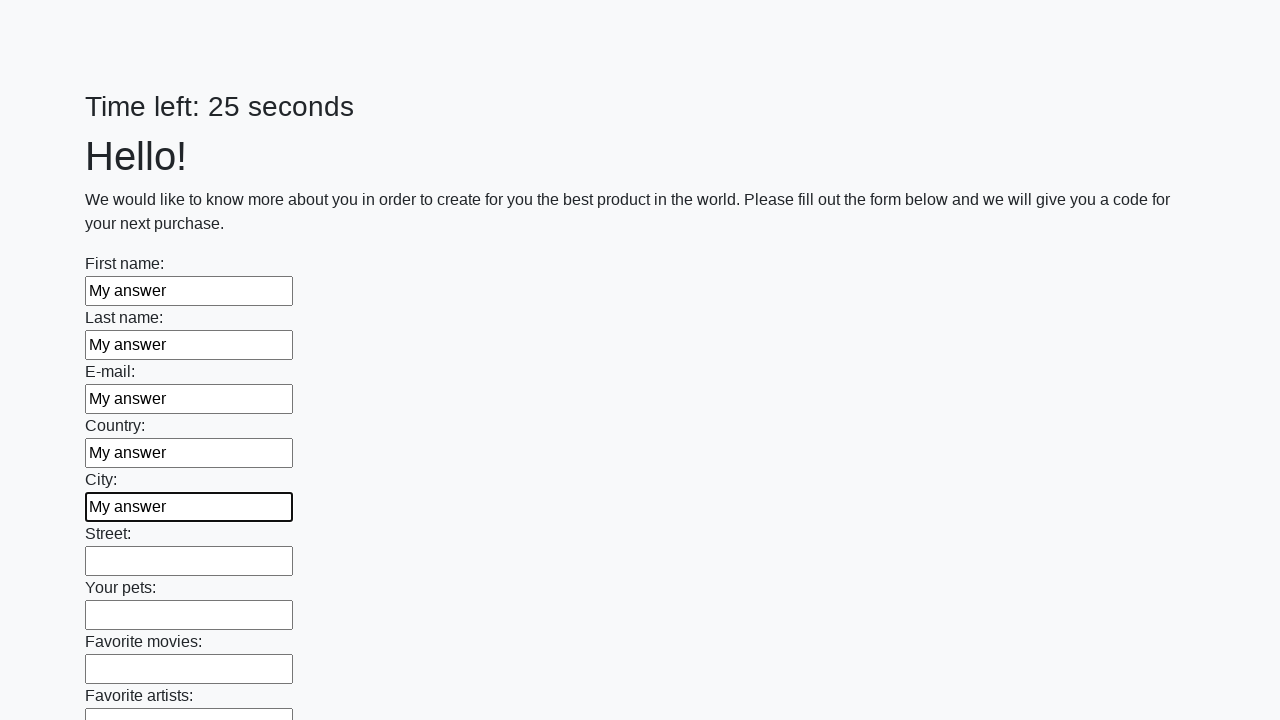

Filled a text input field with 'My answer' on input[type='text'] >> nth=5
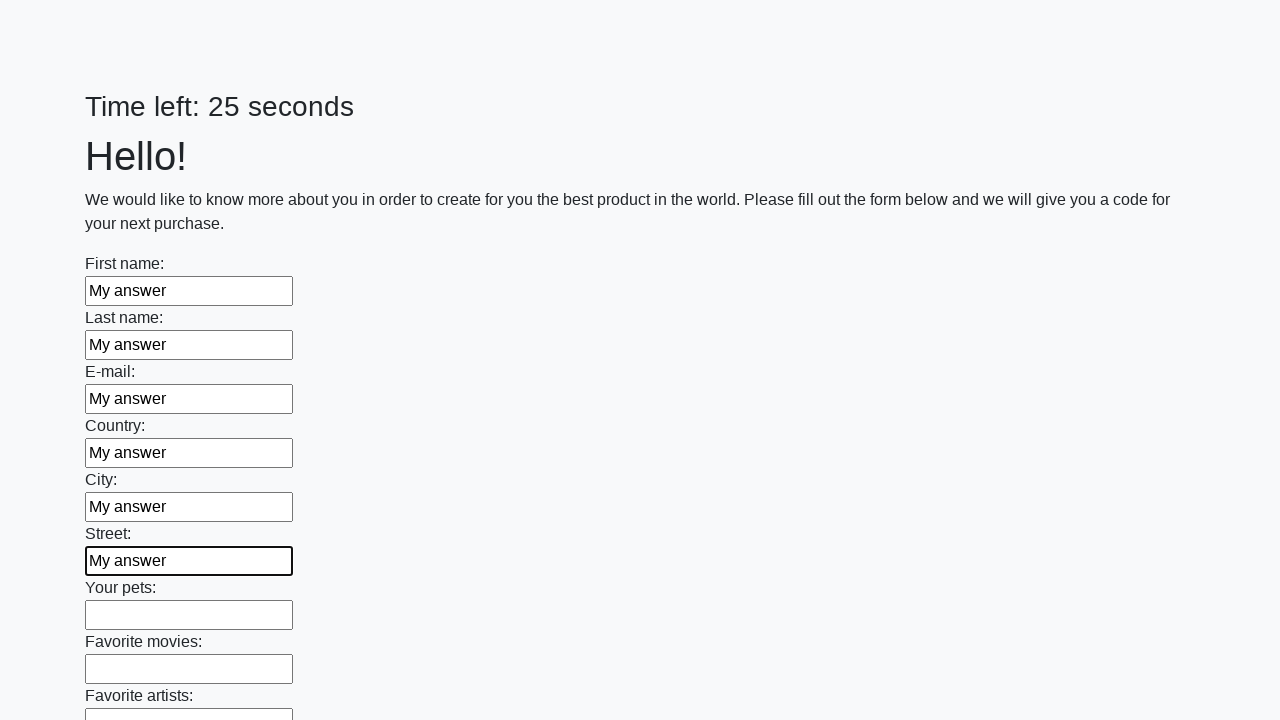

Filled a text input field with 'My answer' on input[type='text'] >> nth=6
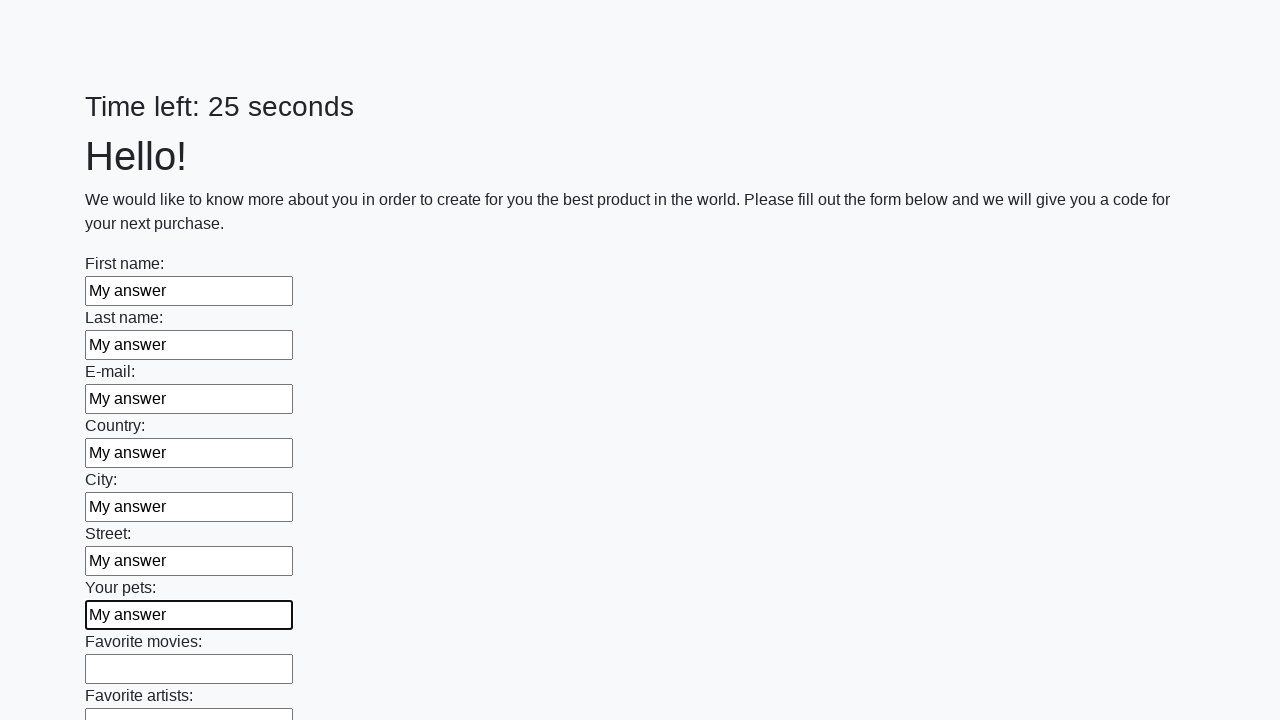

Filled a text input field with 'My answer' on input[type='text'] >> nth=7
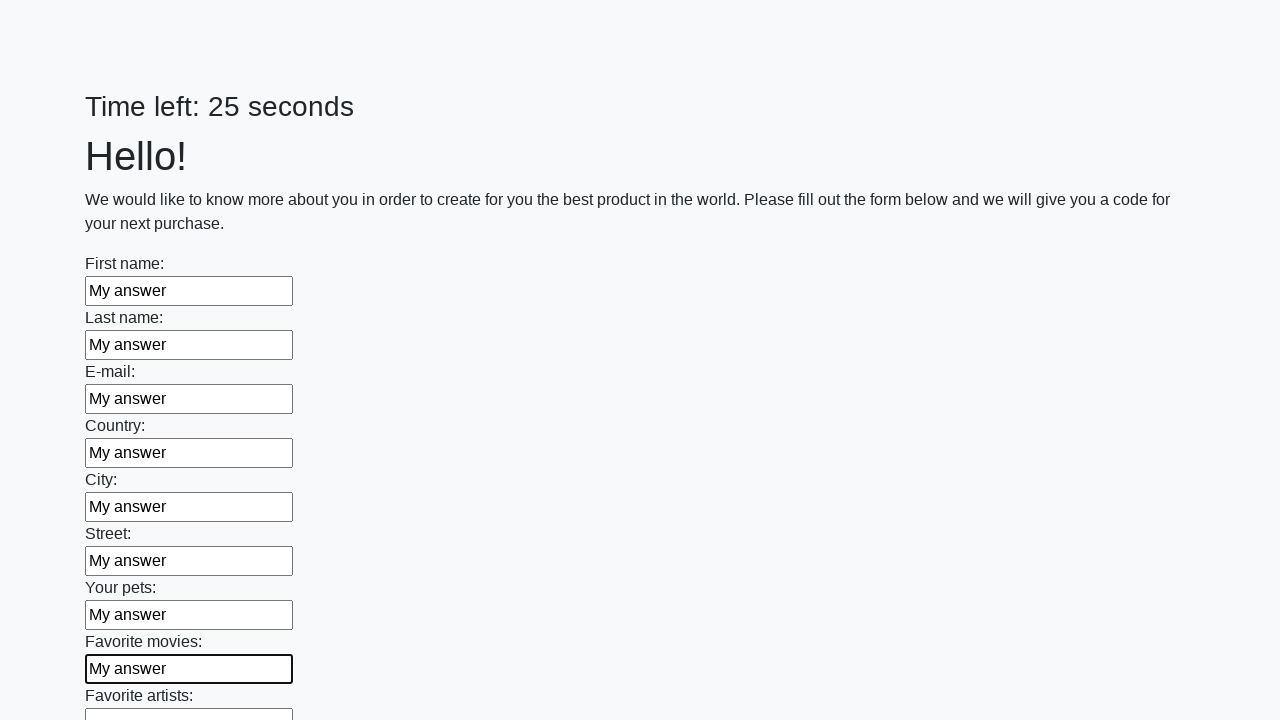

Filled a text input field with 'My answer' on input[type='text'] >> nth=8
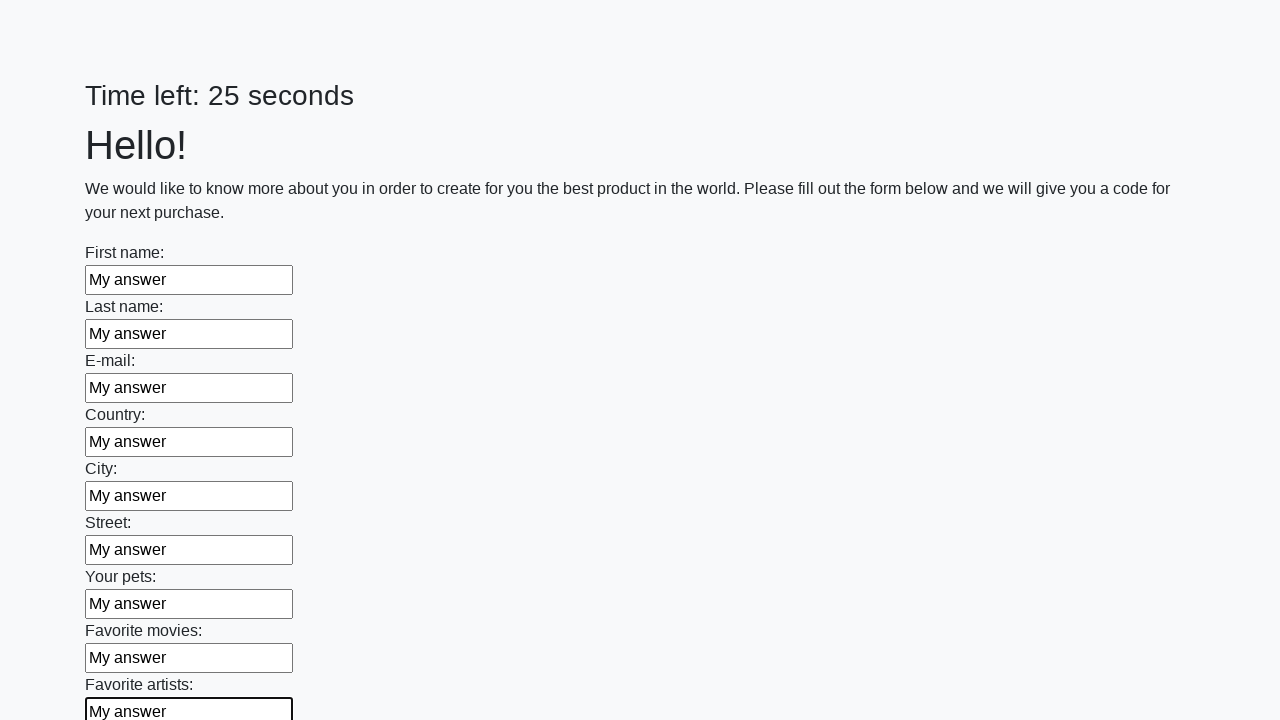

Filled a text input field with 'My answer' on input[type='text'] >> nth=9
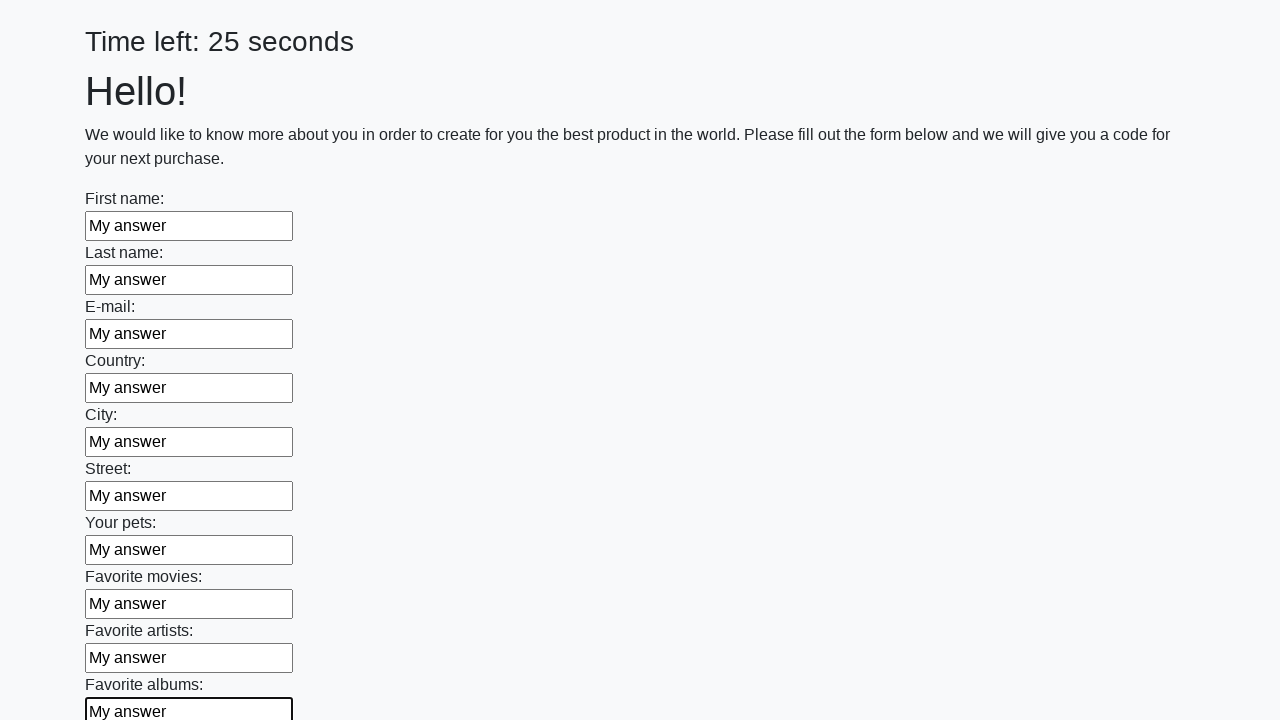

Filled a text input field with 'My answer' on input[type='text'] >> nth=10
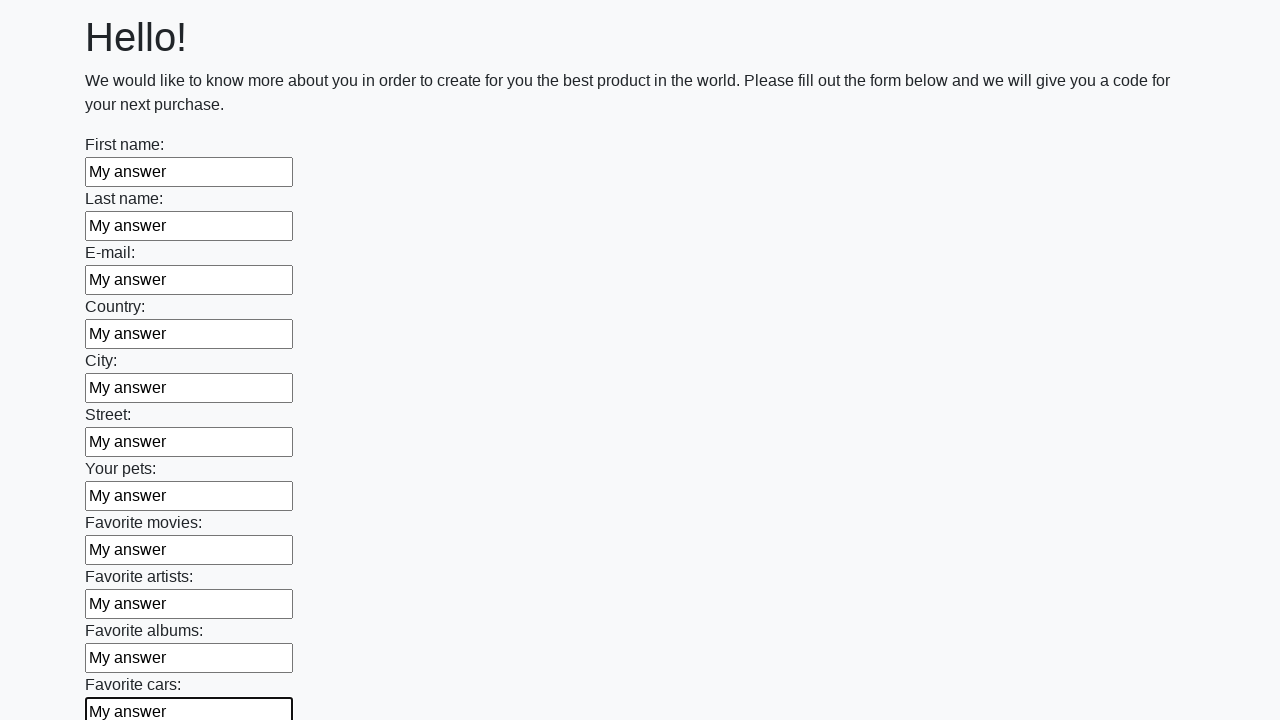

Filled a text input field with 'My answer' on input[type='text'] >> nth=11
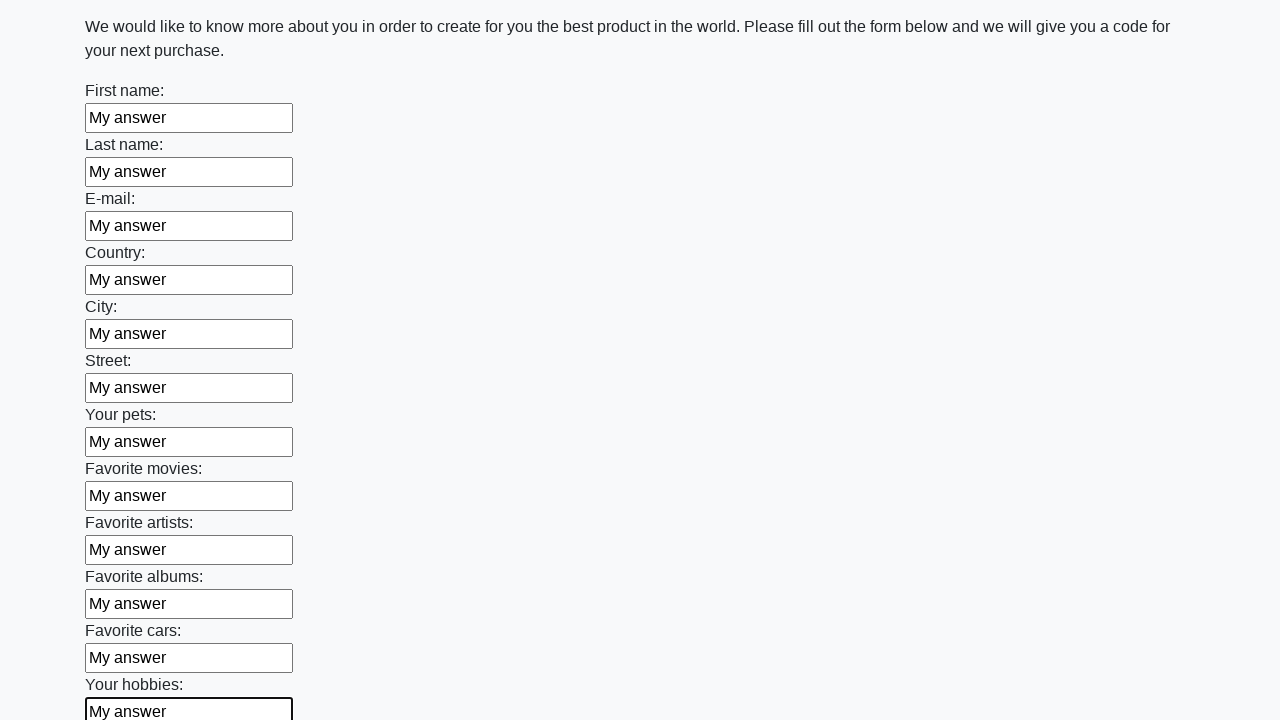

Filled a text input field with 'My answer' on input[type='text'] >> nth=12
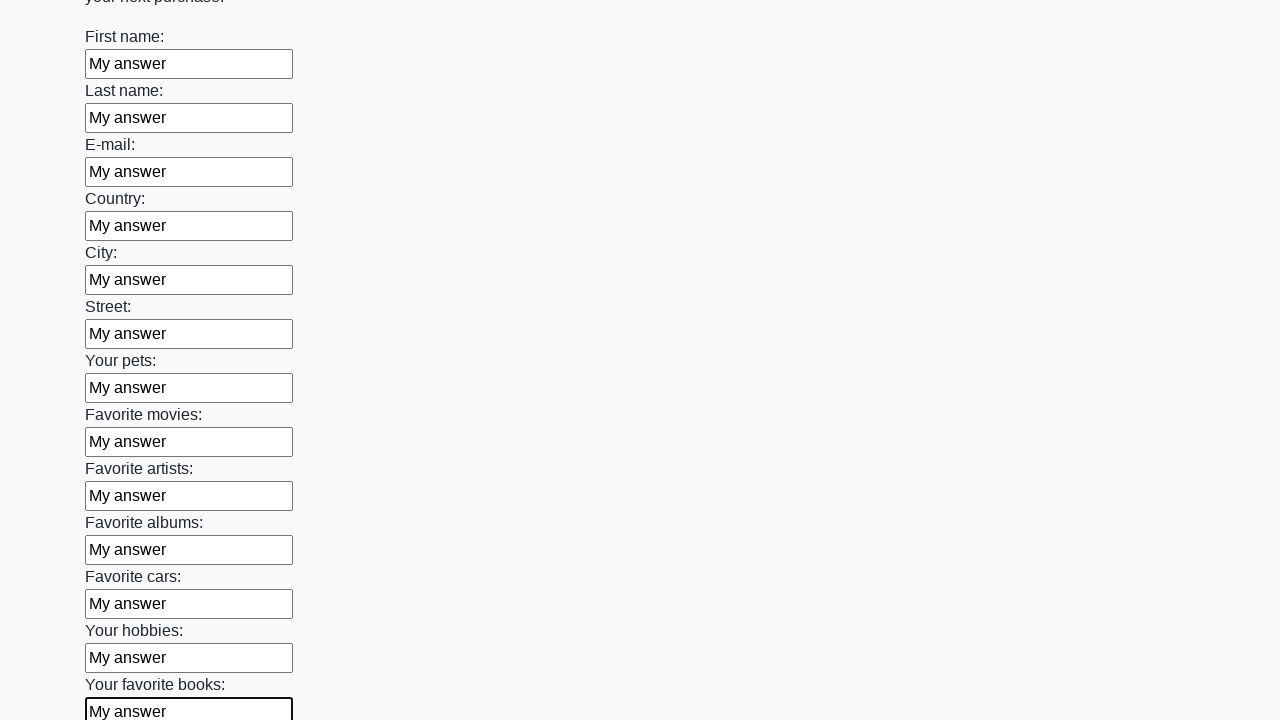

Filled a text input field with 'My answer' on input[type='text'] >> nth=13
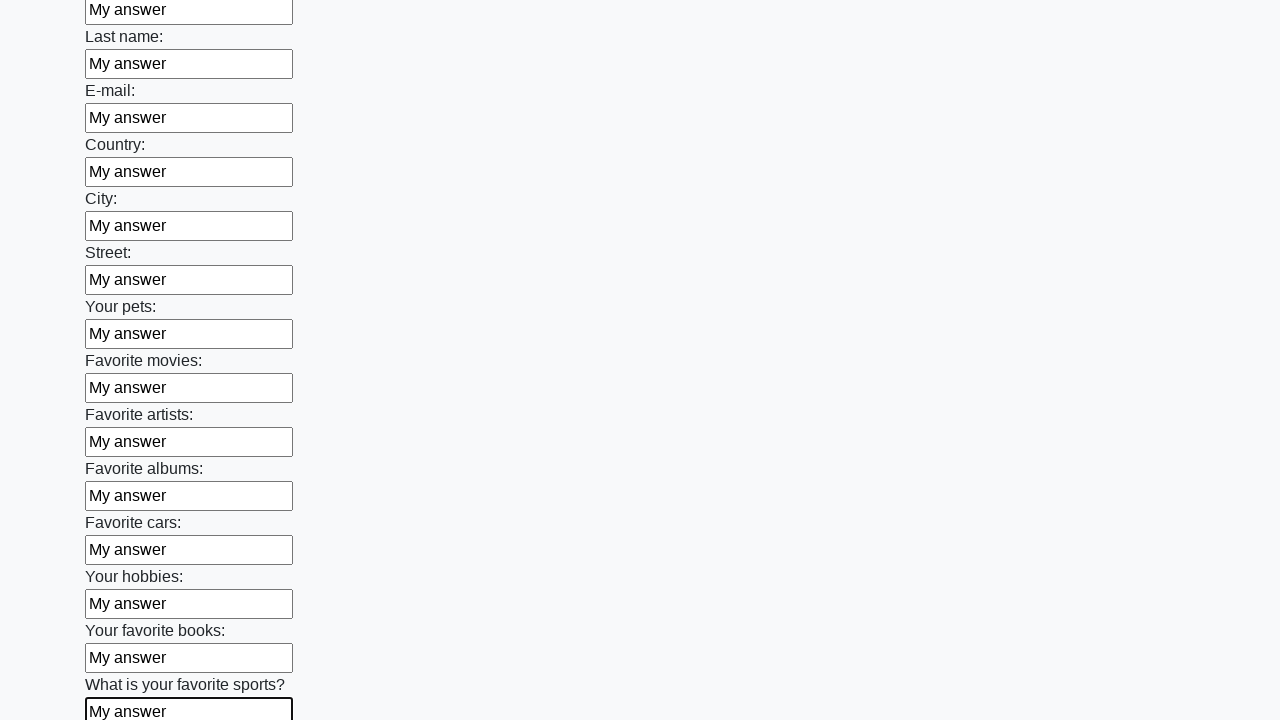

Filled a text input field with 'My answer' on input[type='text'] >> nth=14
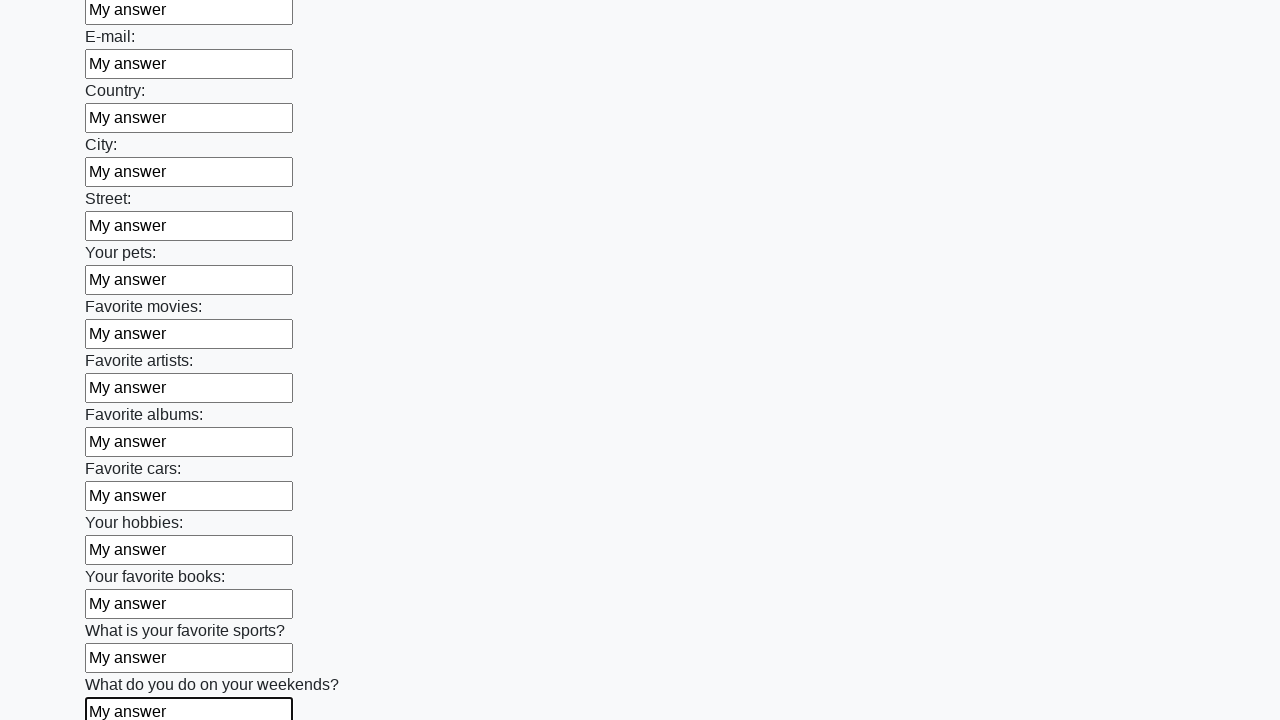

Filled a text input field with 'My answer' on input[type='text'] >> nth=15
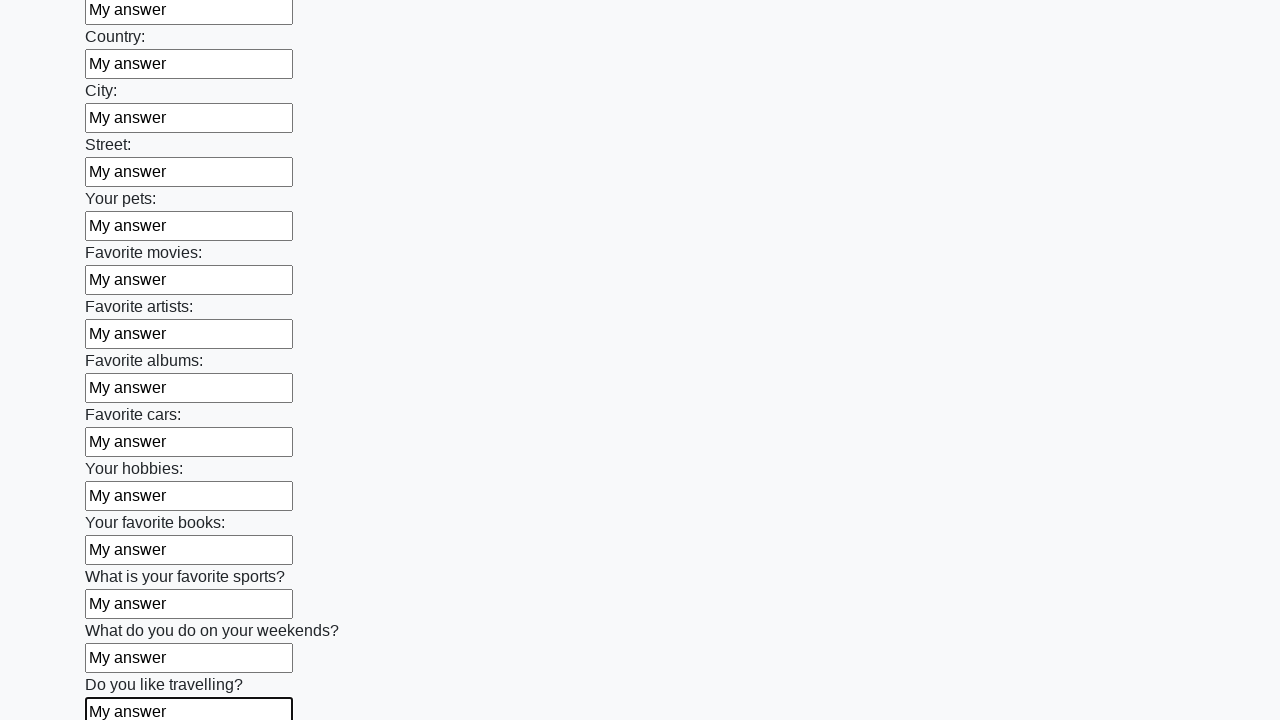

Filled a text input field with 'My answer' on input[type='text'] >> nth=16
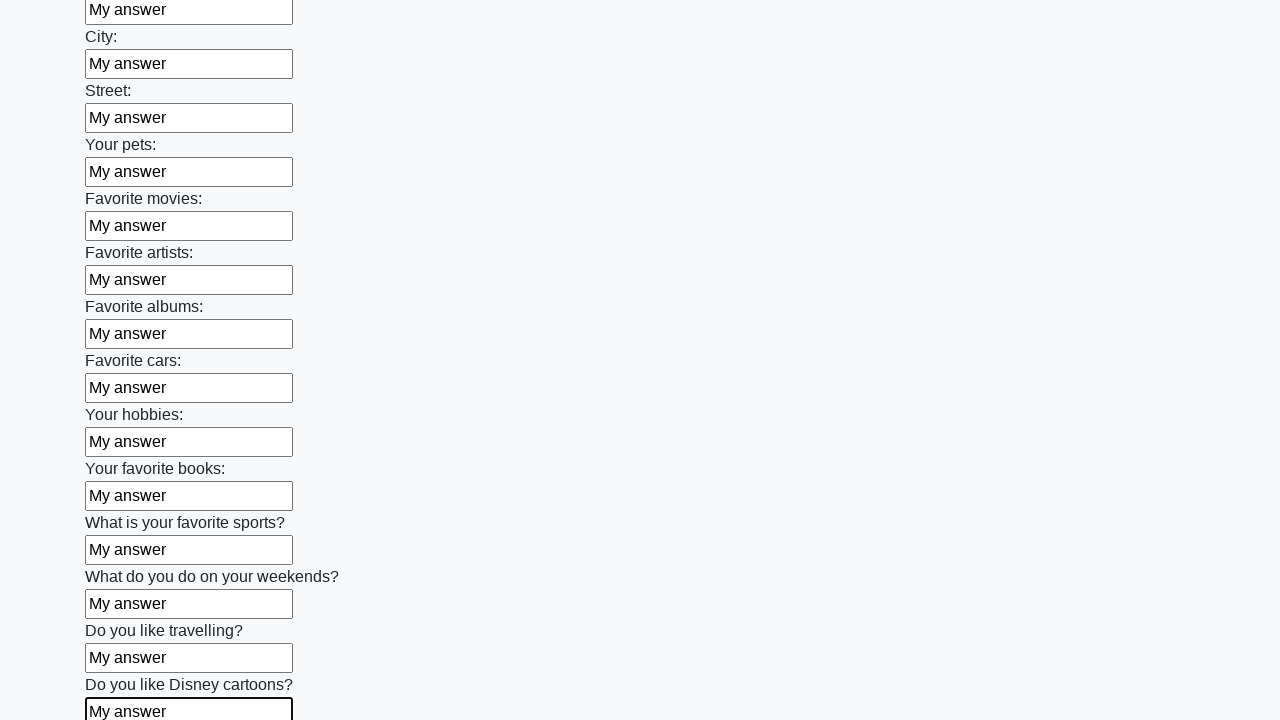

Filled a text input field with 'My answer' on input[type='text'] >> nth=17
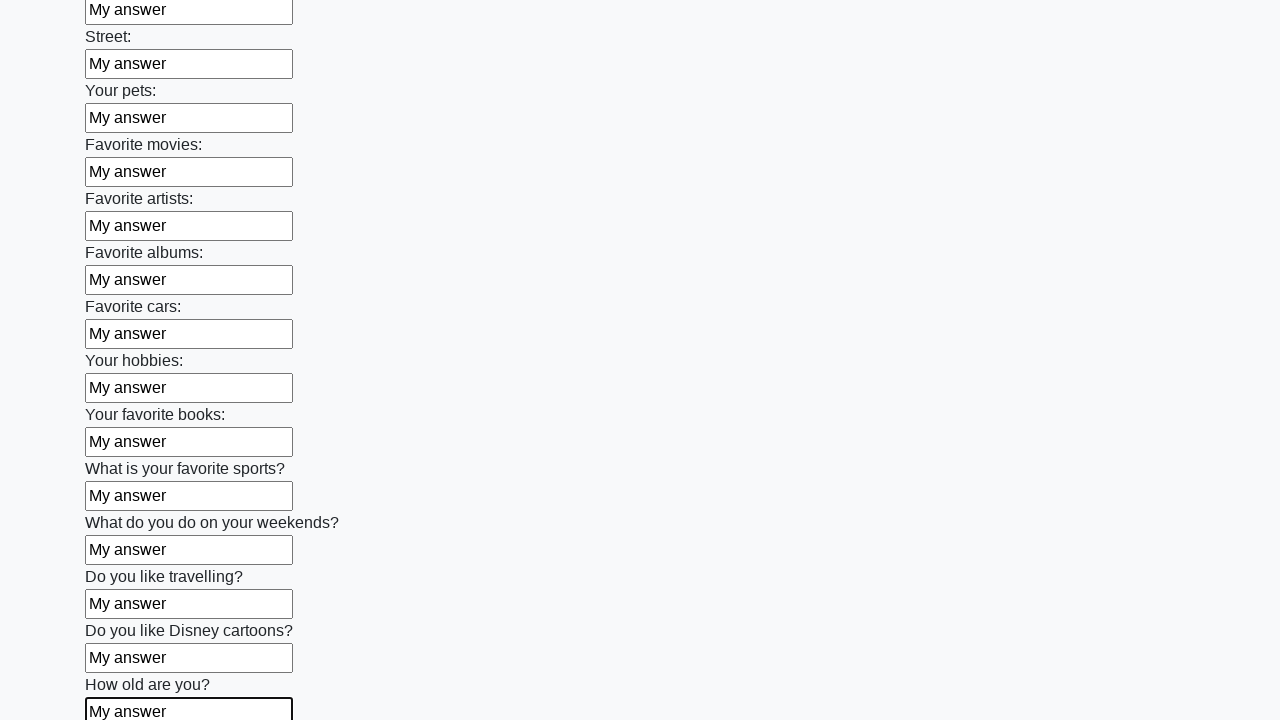

Filled a text input field with 'My answer' on input[type='text'] >> nth=18
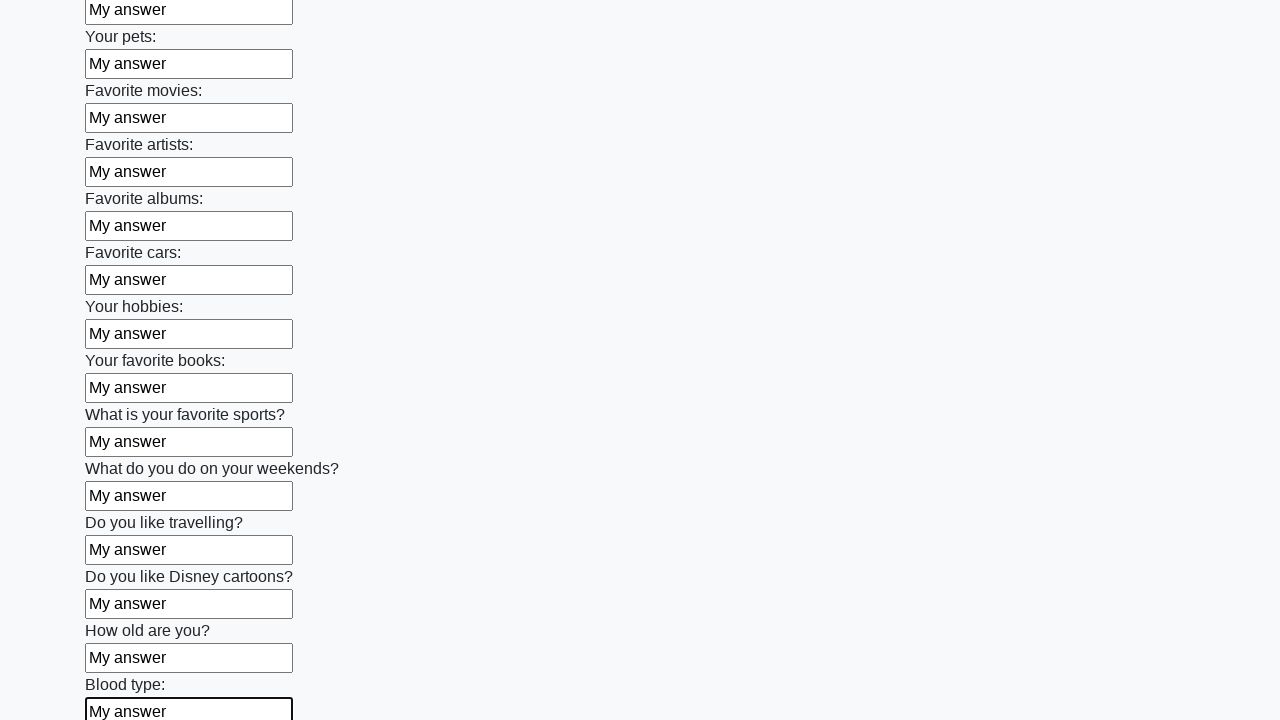

Filled a text input field with 'My answer' on input[type='text'] >> nth=19
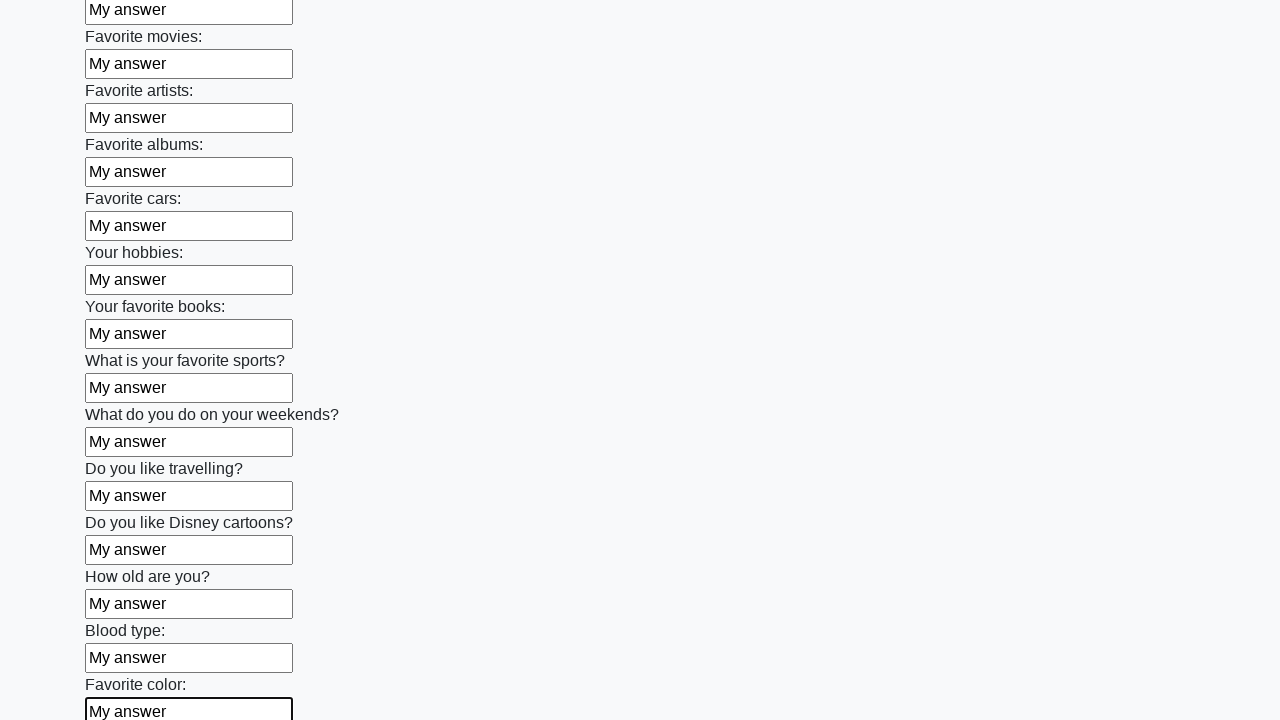

Filled a text input field with 'My answer' on input[type='text'] >> nth=20
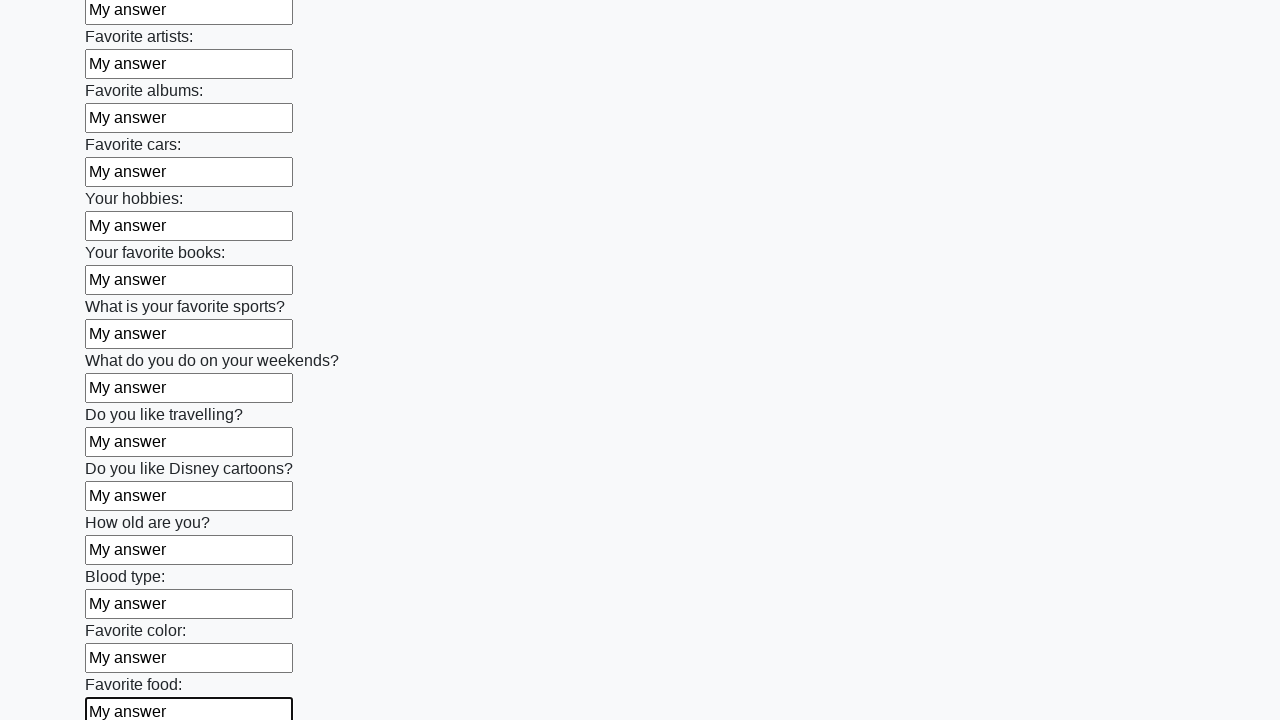

Filled a text input field with 'My answer' on input[type='text'] >> nth=21
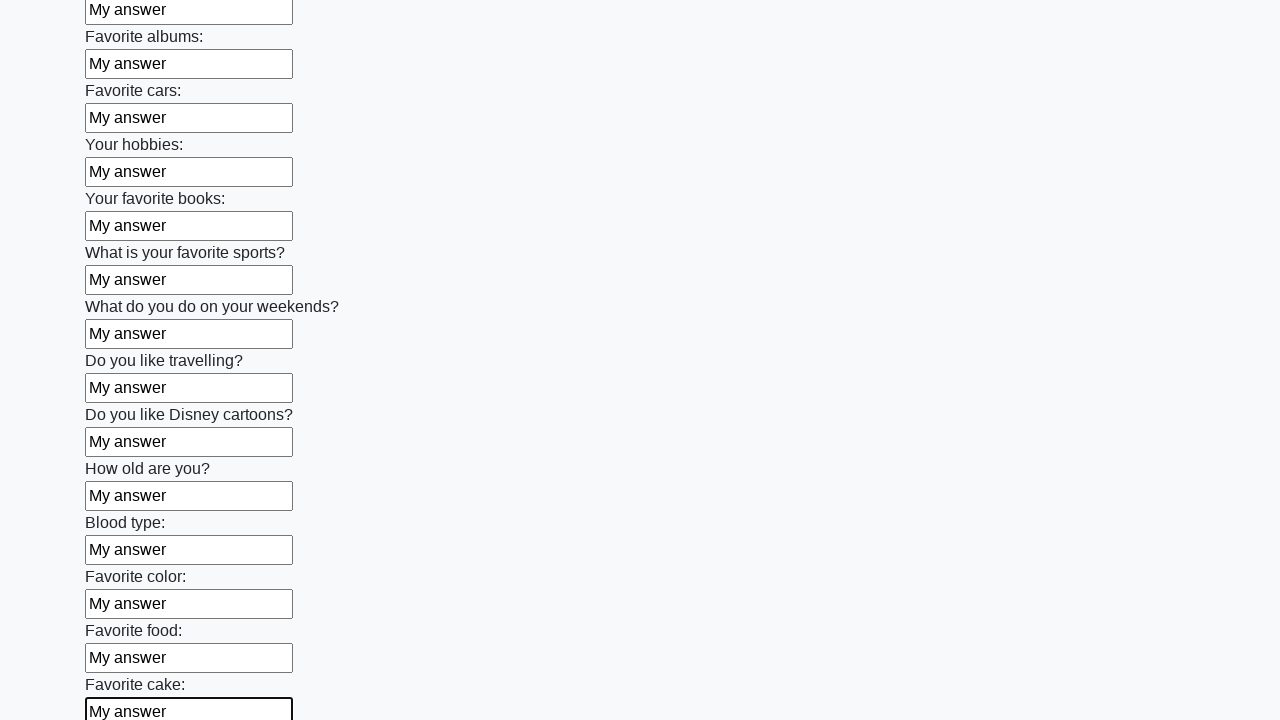

Filled a text input field with 'My answer' on input[type='text'] >> nth=22
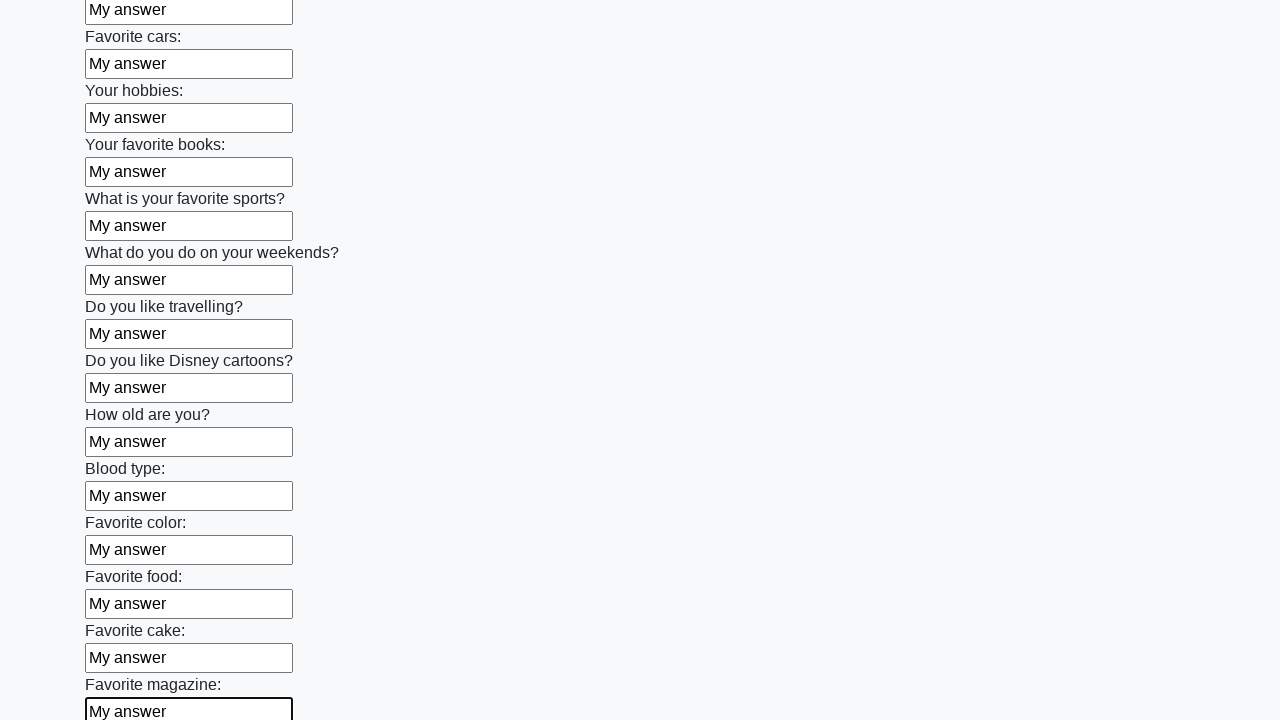

Filled a text input field with 'My answer' on input[type='text'] >> nth=23
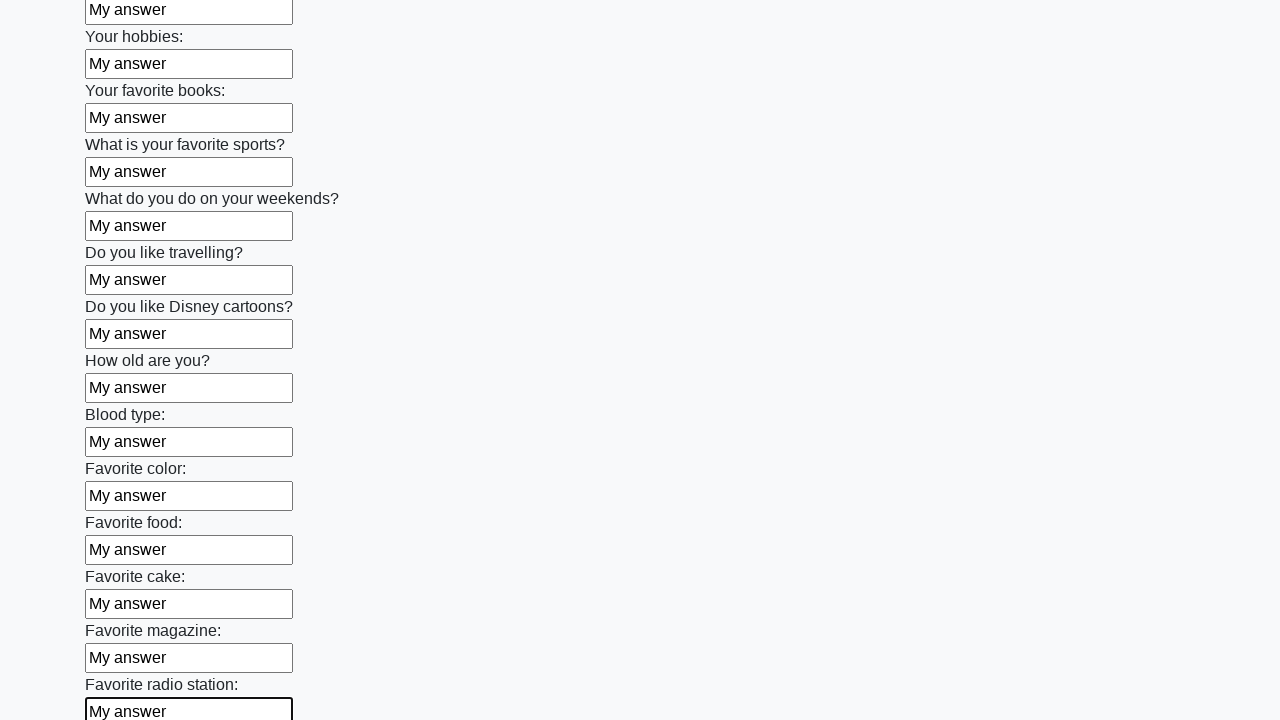

Filled a text input field with 'My answer' on input[type='text'] >> nth=24
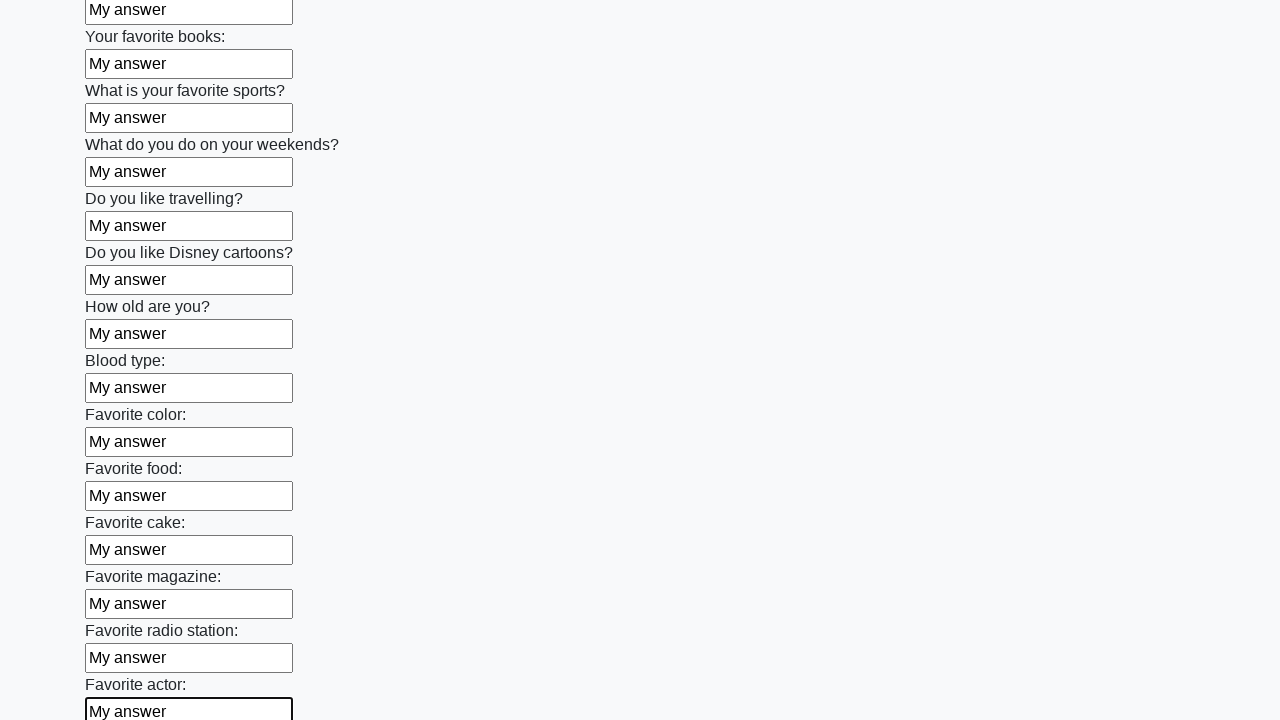

Filled a text input field with 'My answer' on input[type='text'] >> nth=25
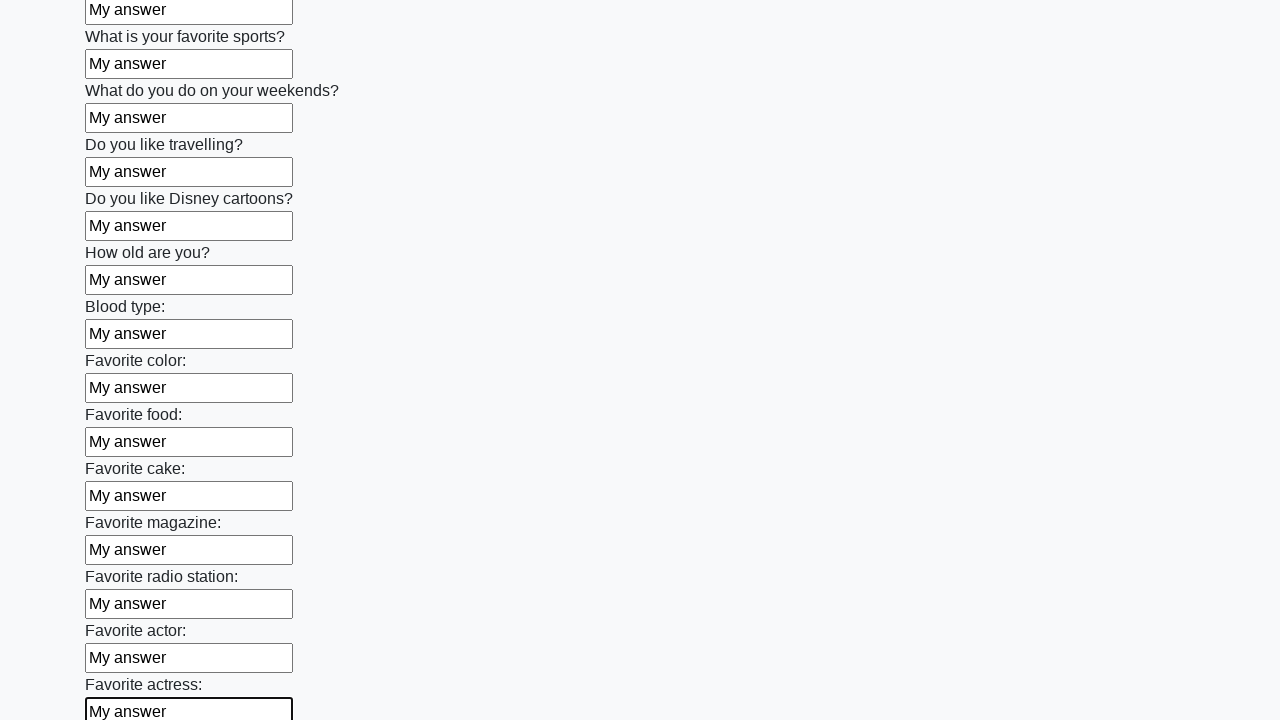

Filled a text input field with 'My answer' on input[type='text'] >> nth=26
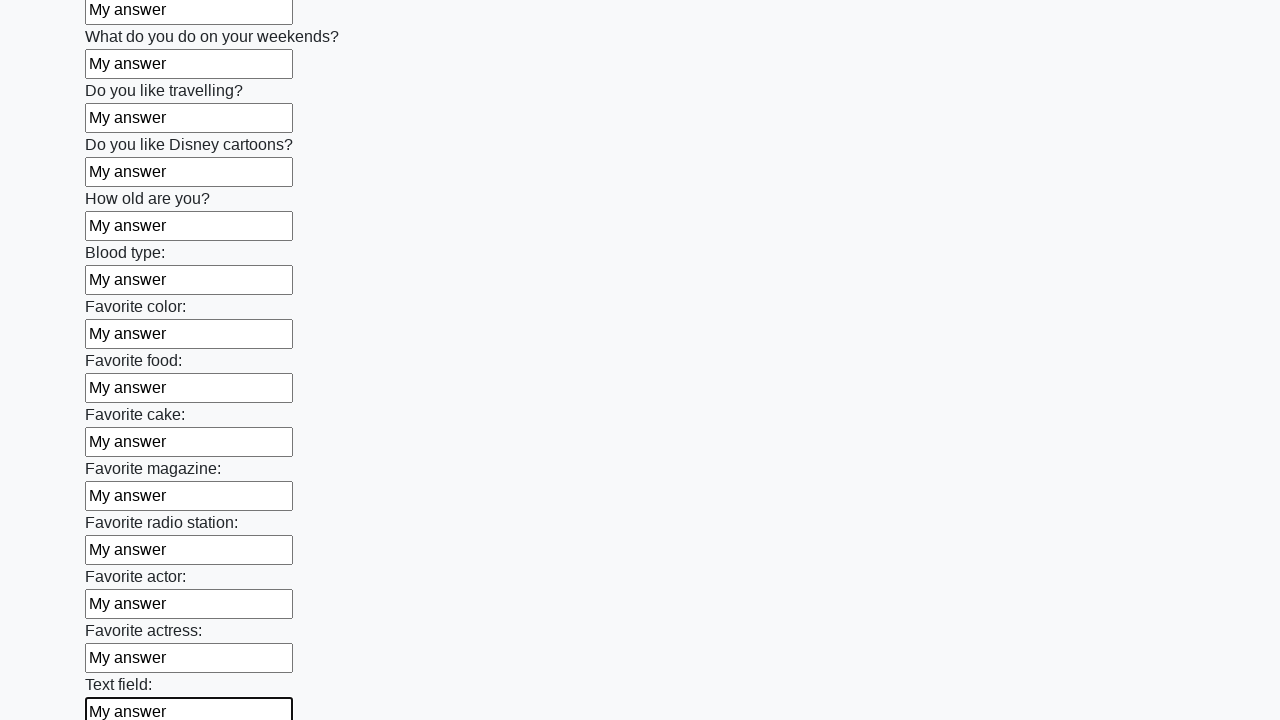

Filled a text input field with 'My answer' on input[type='text'] >> nth=27
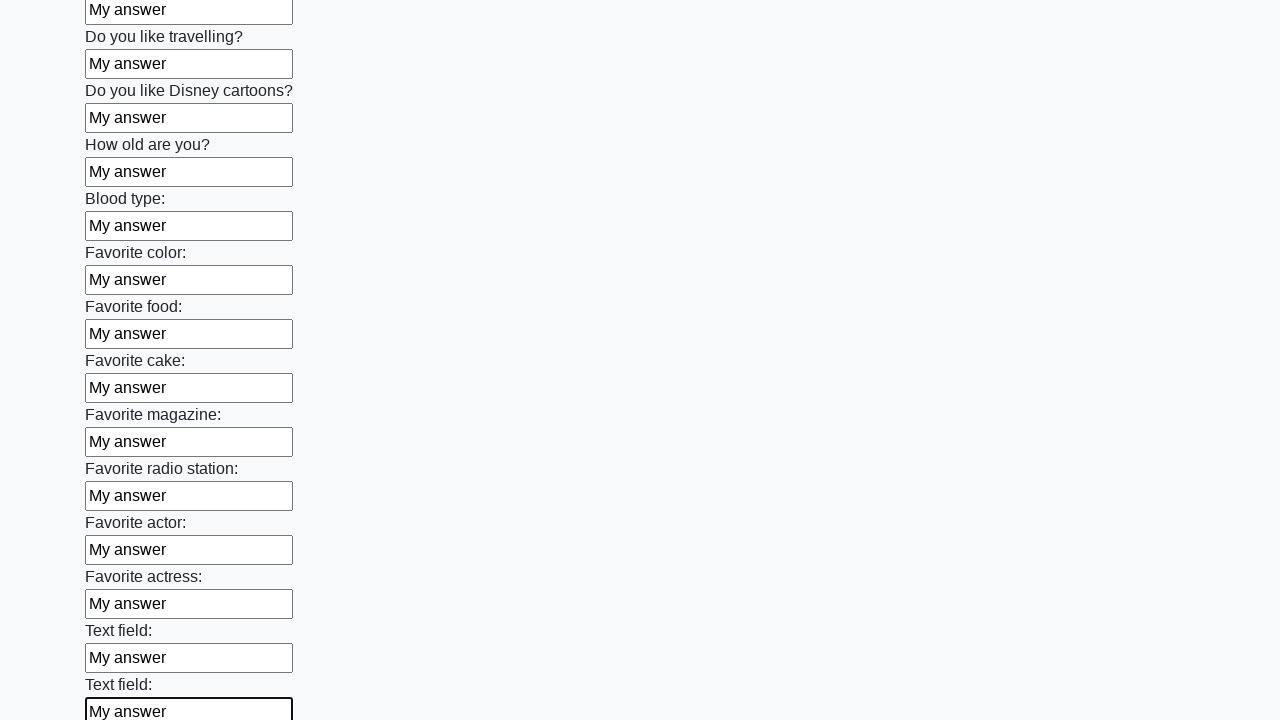

Filled a text input field with 'My answer' on input[type='text'] >> nth=28
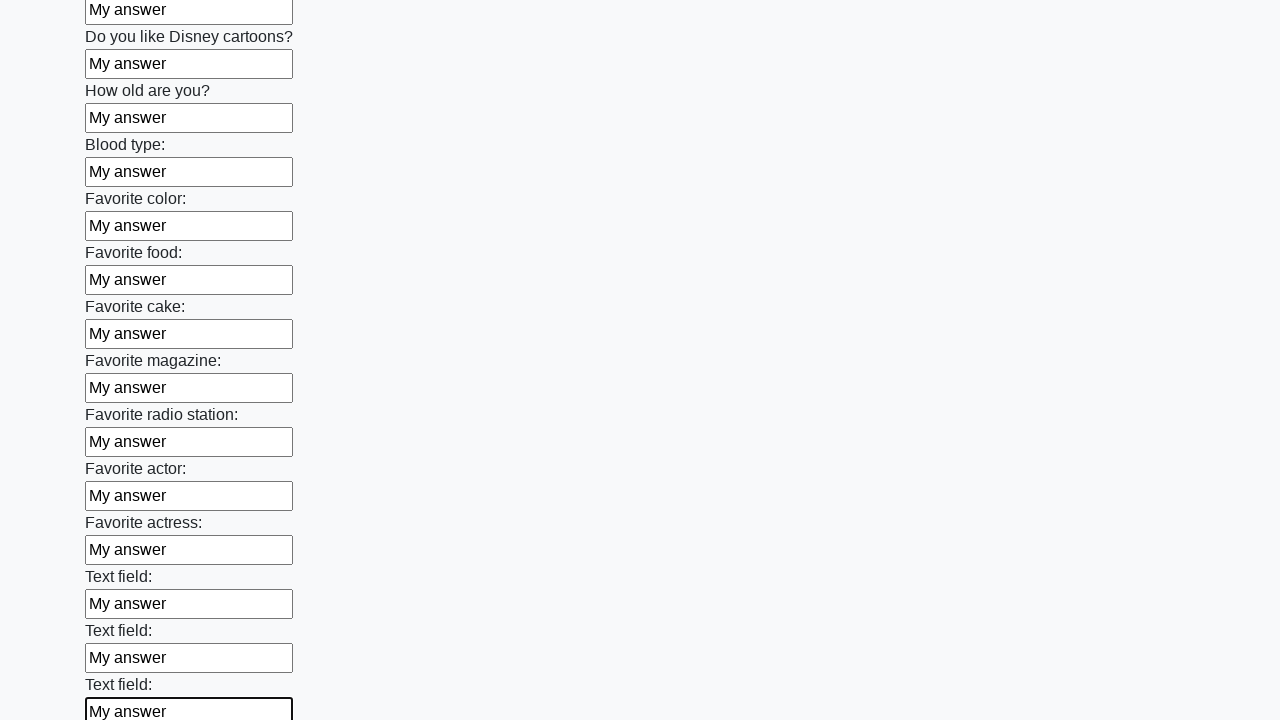

Filled a text input field with 'My answer' on input[type='text'] >> nth=29
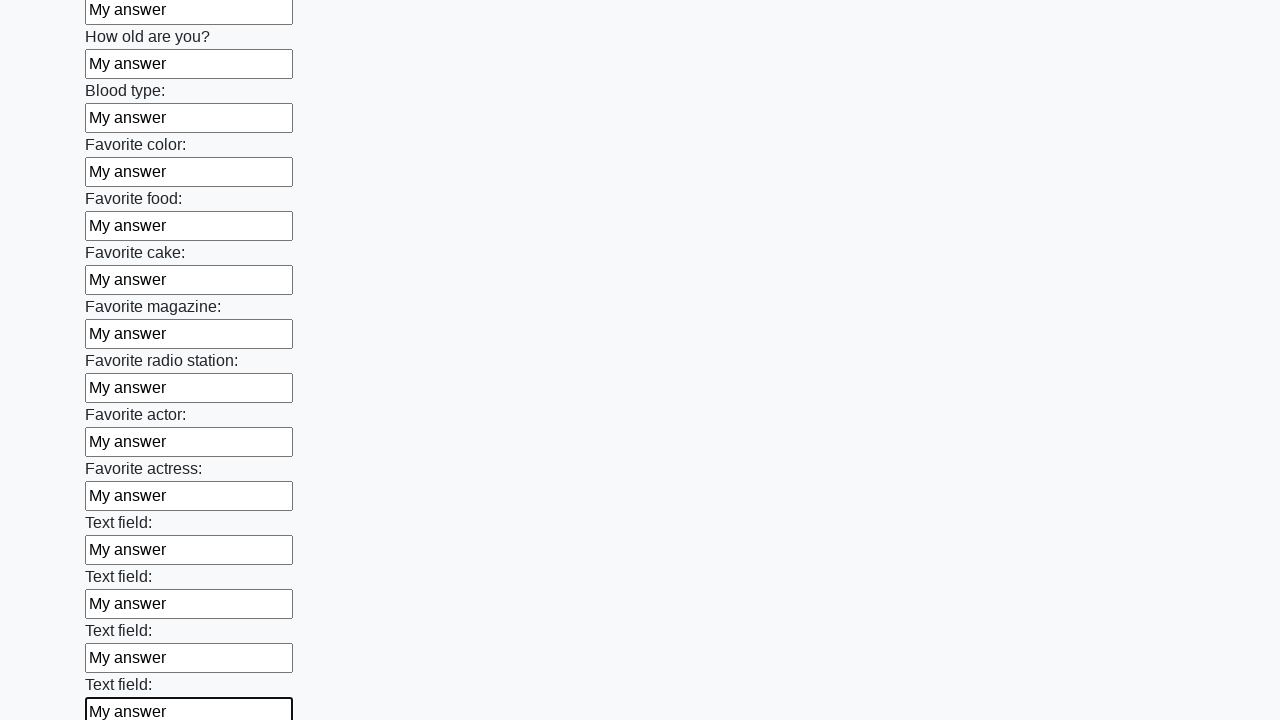

Filled a text input field with 'My answer' on input[type='text'] >> nth=30
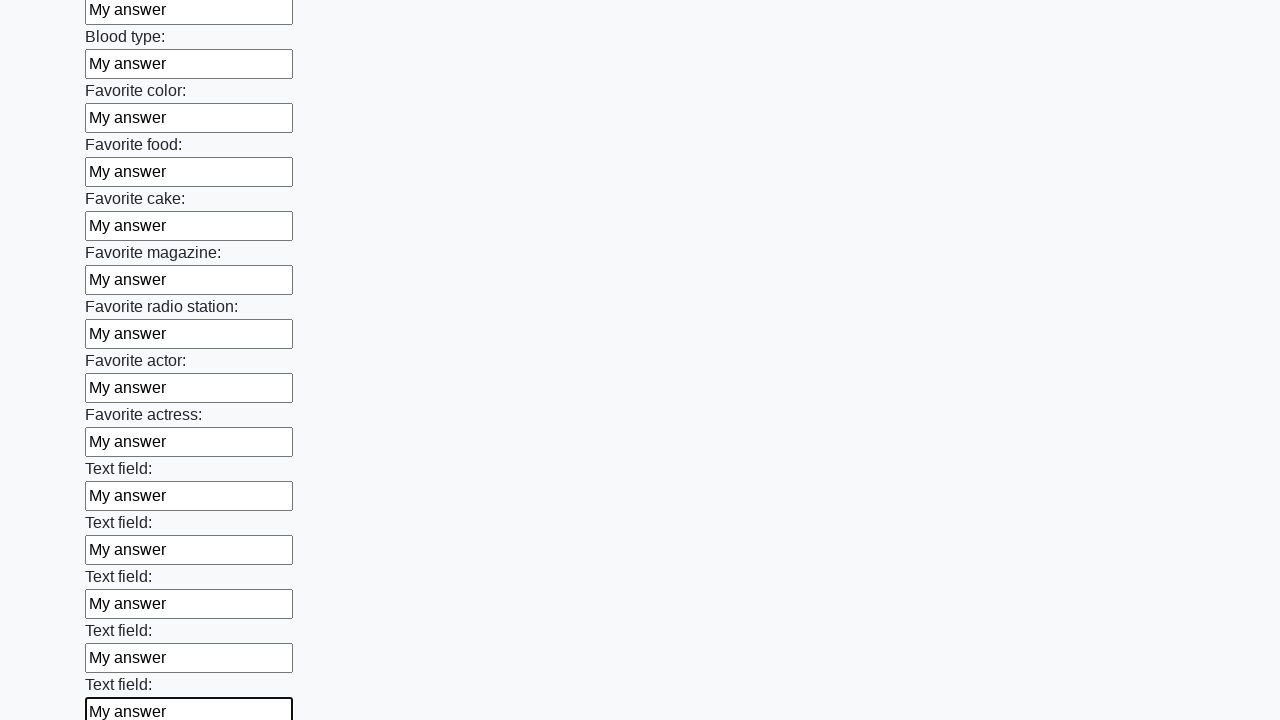

Filled a text input field with 'My answer' on input[type='text'] >> nth=31
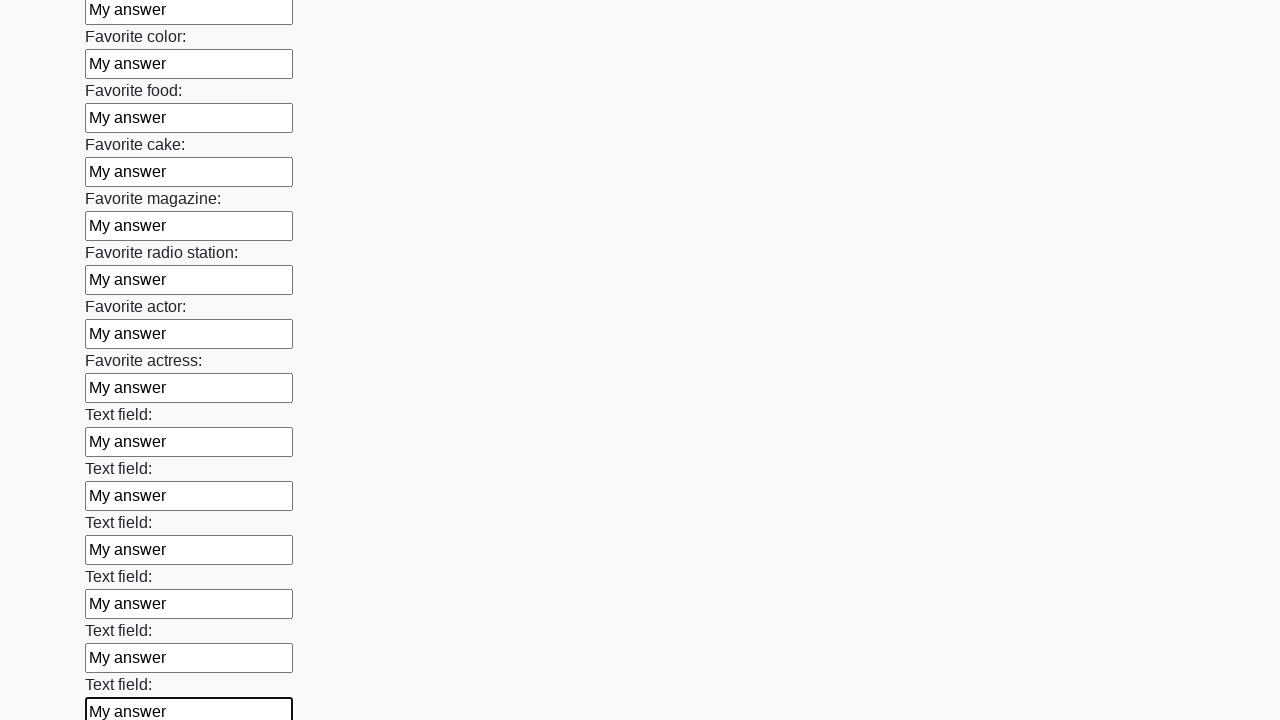

Filled a text input field with 'My answer' on input[type='text'] >> nth=32
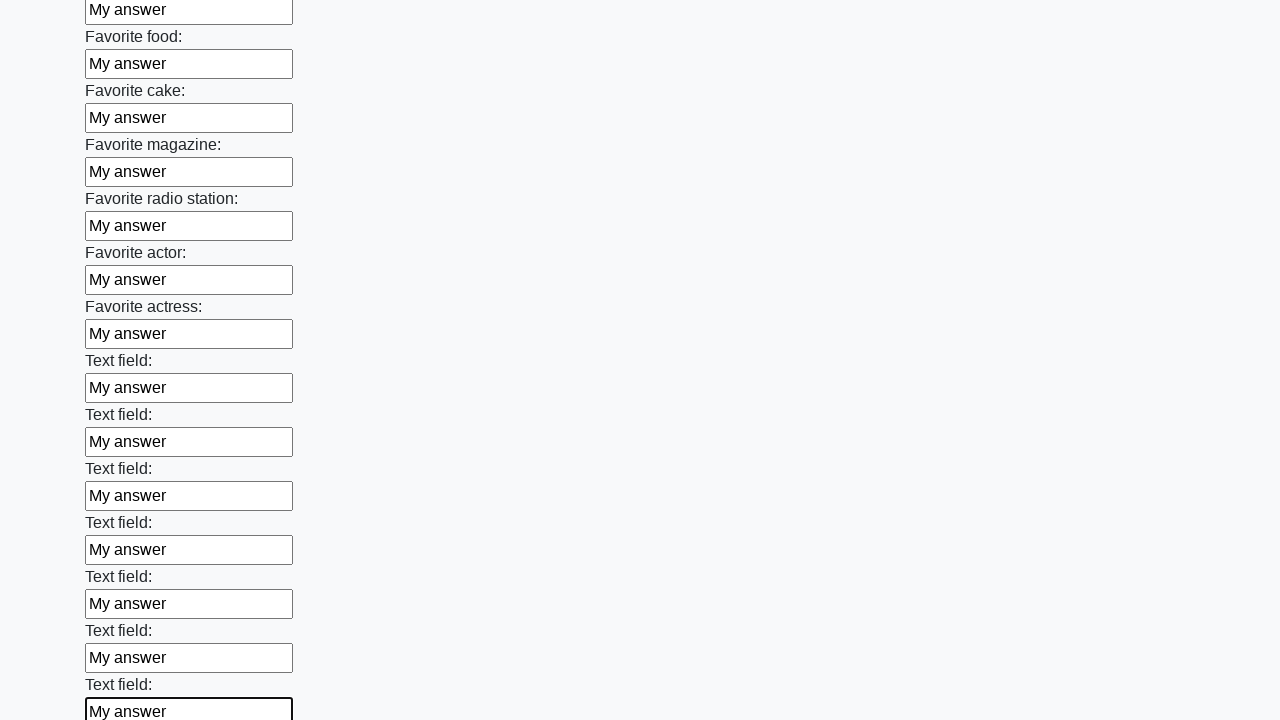

Filled a text input field with 'My answer' on input[type='text'] >> nth=33
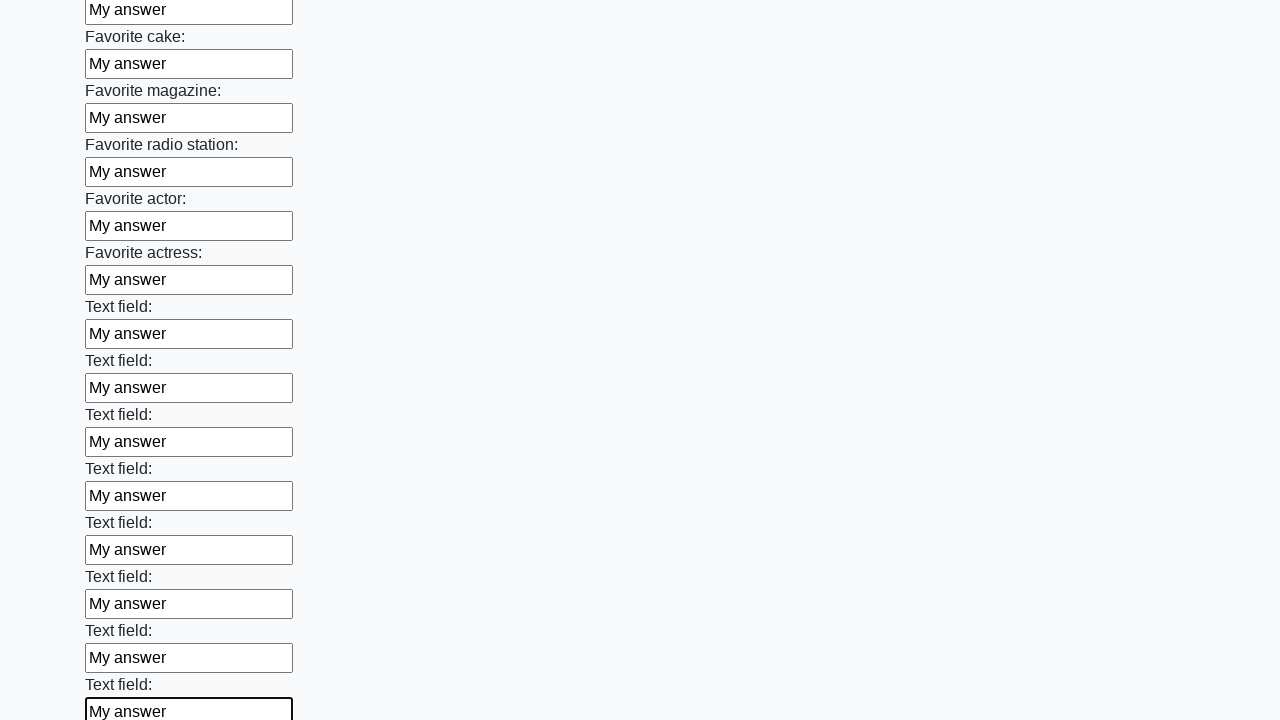

Filled a text input field with 'My answer' on input[type='text'] >> nth=34
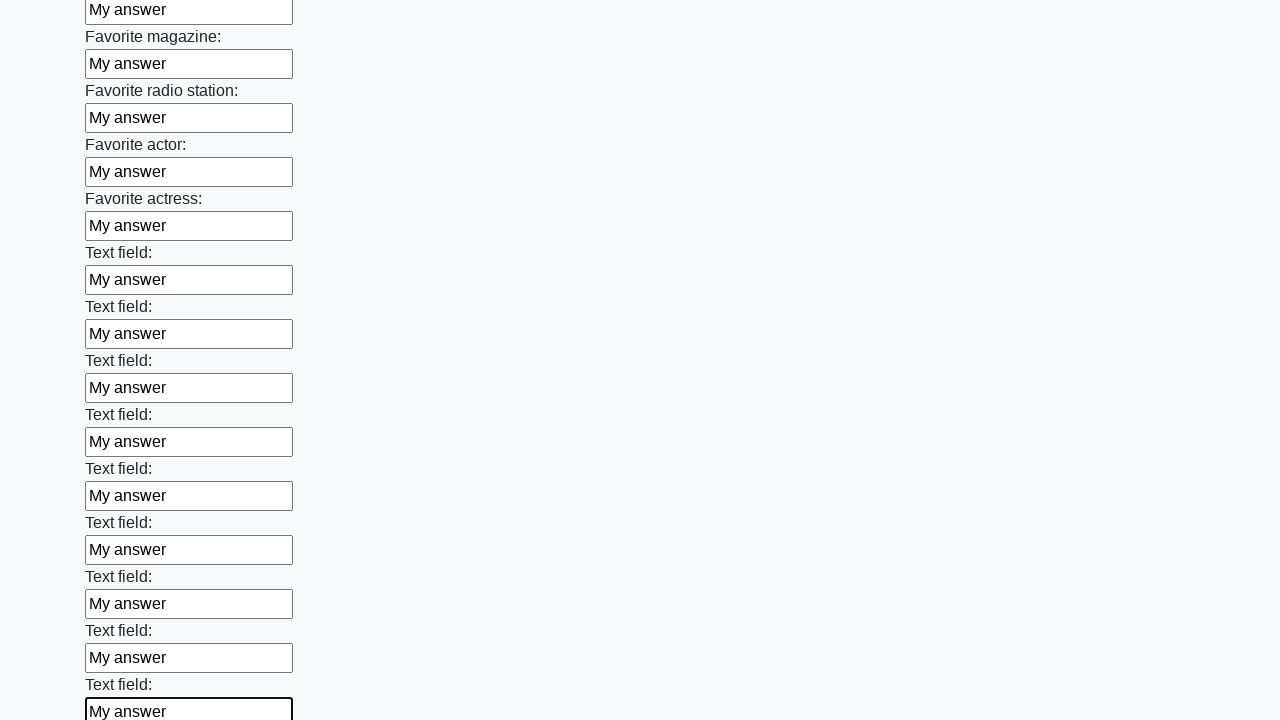

Filled a text input field with 'My answer' on input[type='text'] >> nth=35
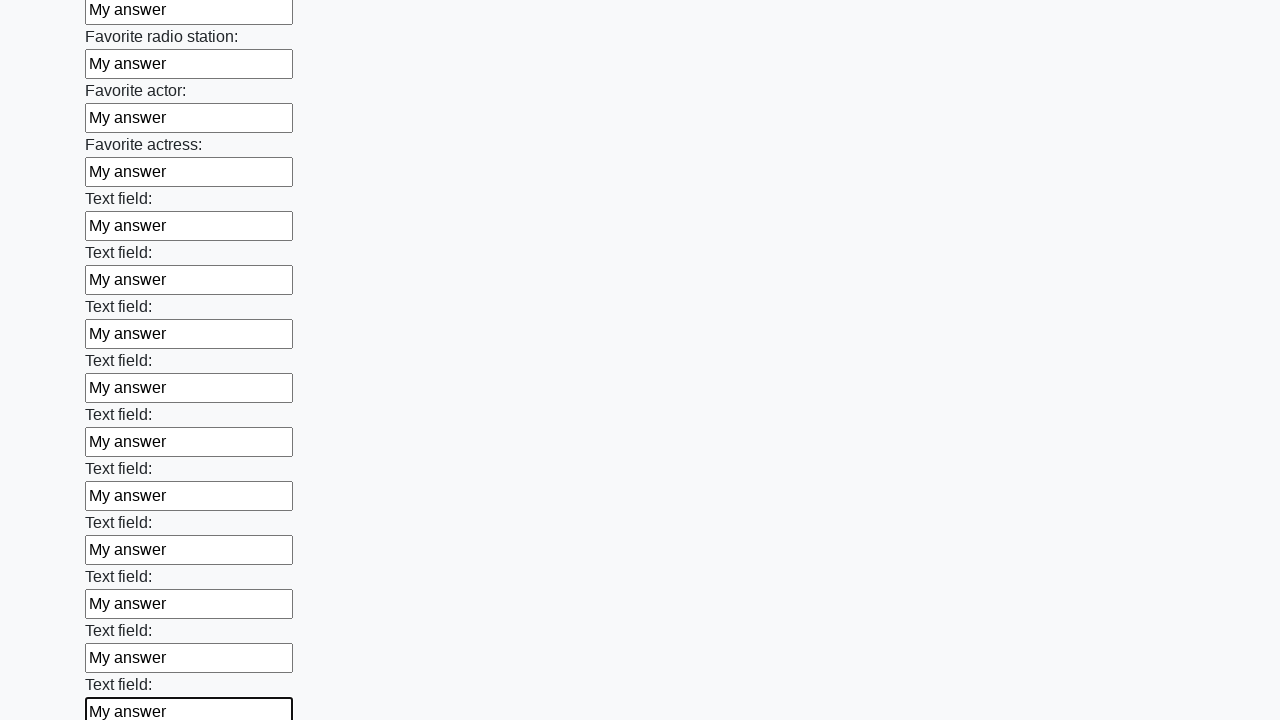

Filled a text input field with 'My answer' on input[type='text'] >> nth=36
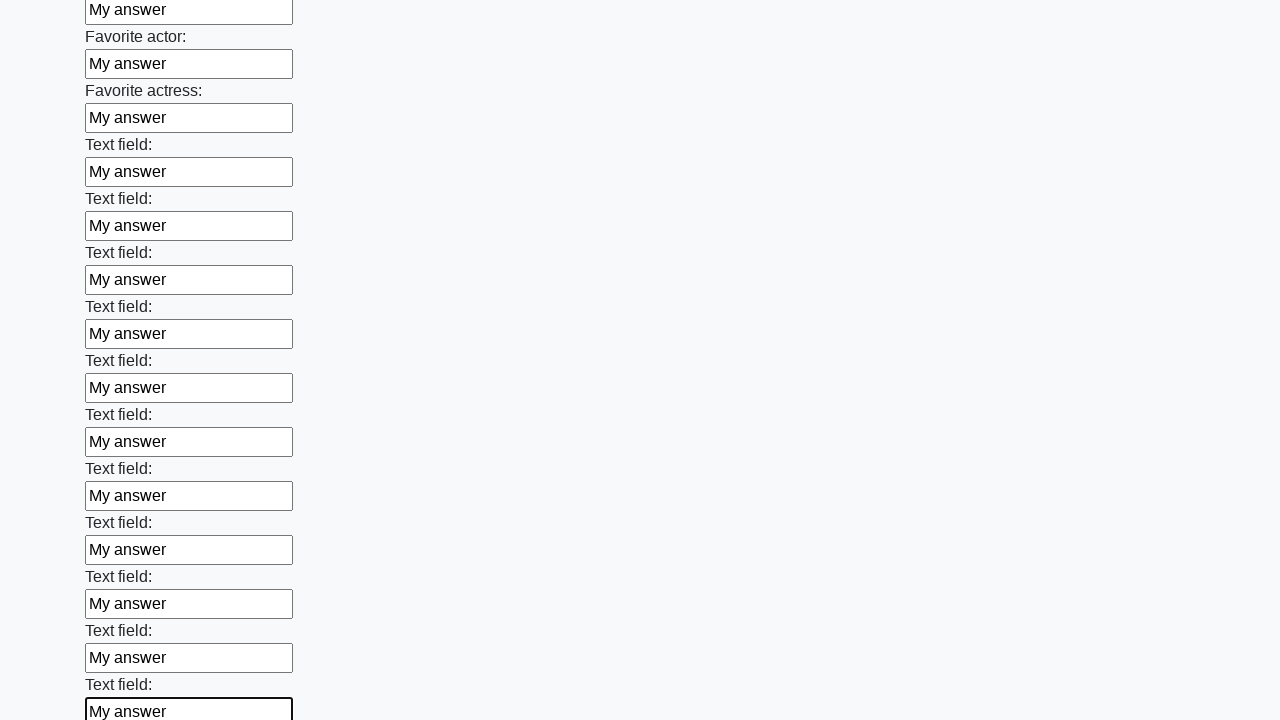

Filled a text input field with 'My answer' on input[type='text'] >> nth=37
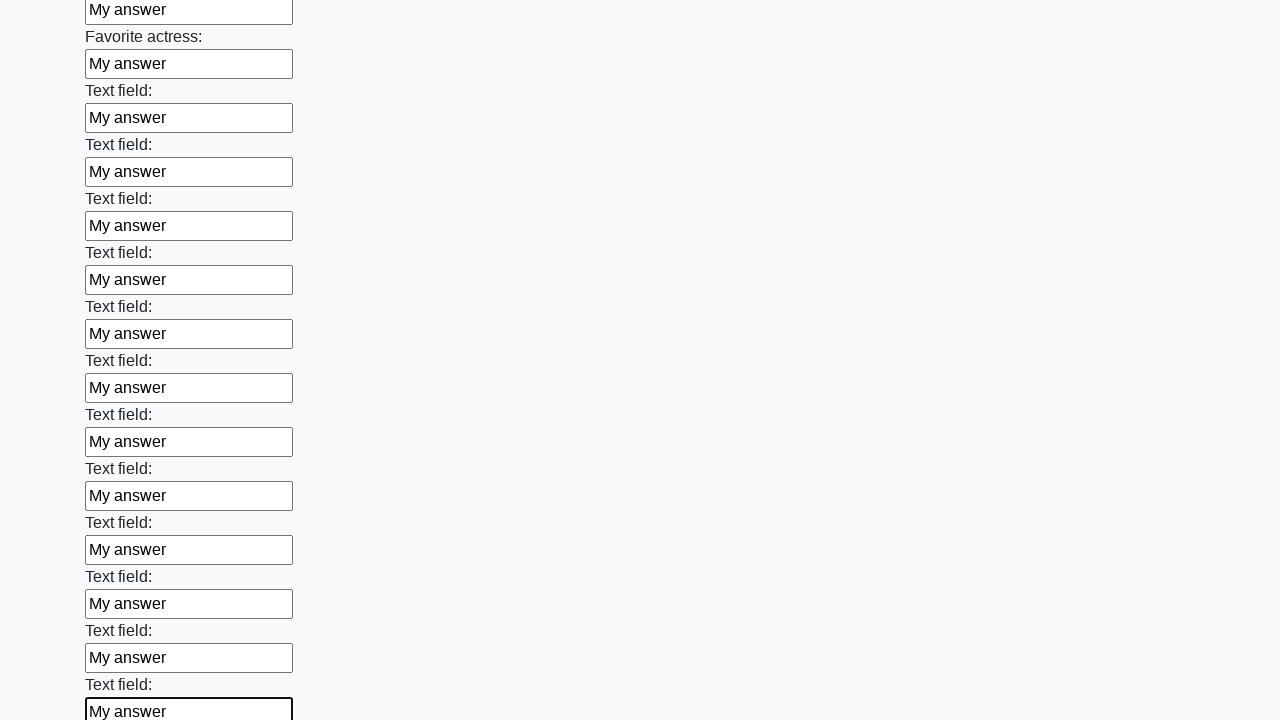

Filled a text input field with 'My answer' on input[type='text'] >> nth=38
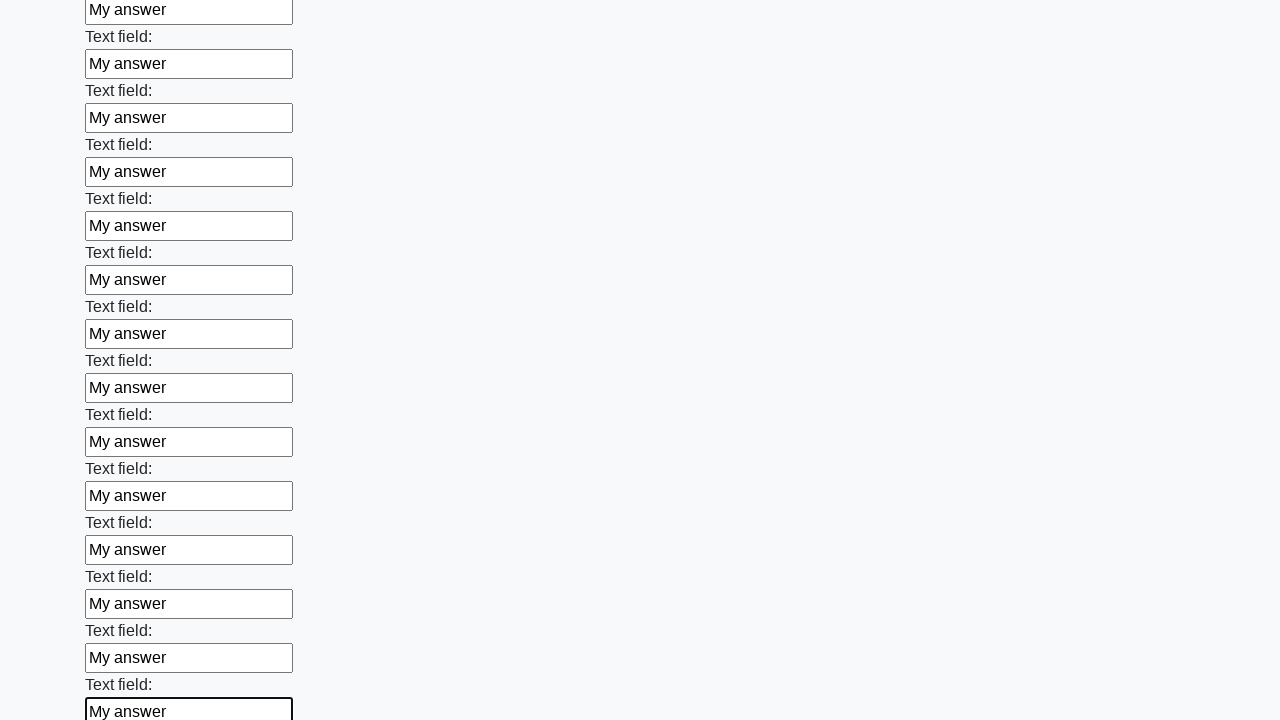

Filled a text input field with 'My answer' on input[type='text'] >> nth=39
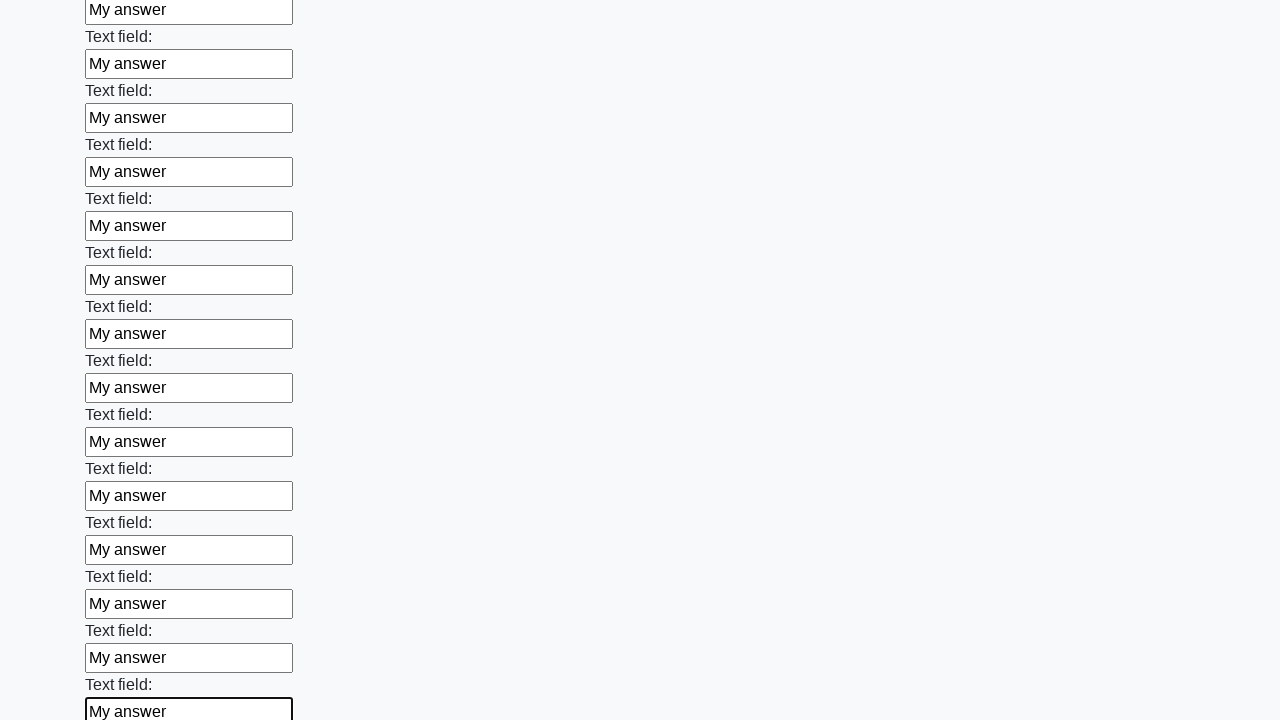

Filled a text input field with 'My answer' on input[type='text'] >> nth=40
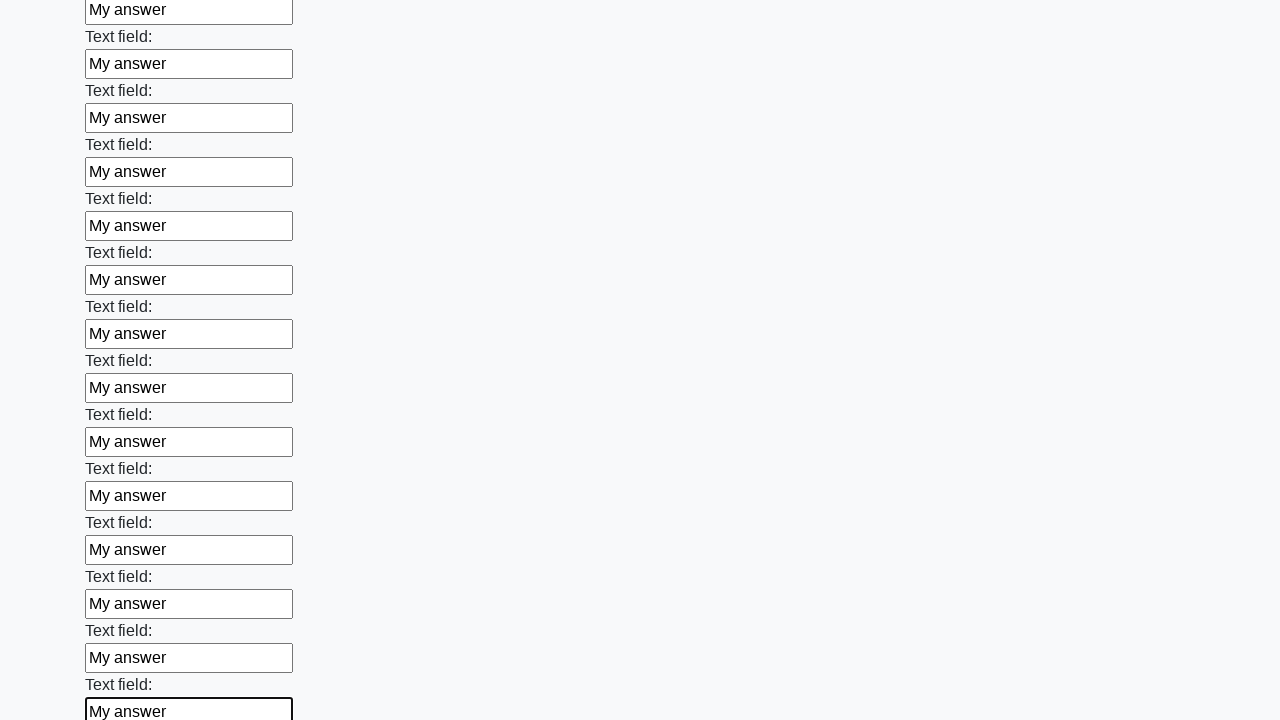

Filled a text input field with 'My answer' on input[type='text'] >> nth=41
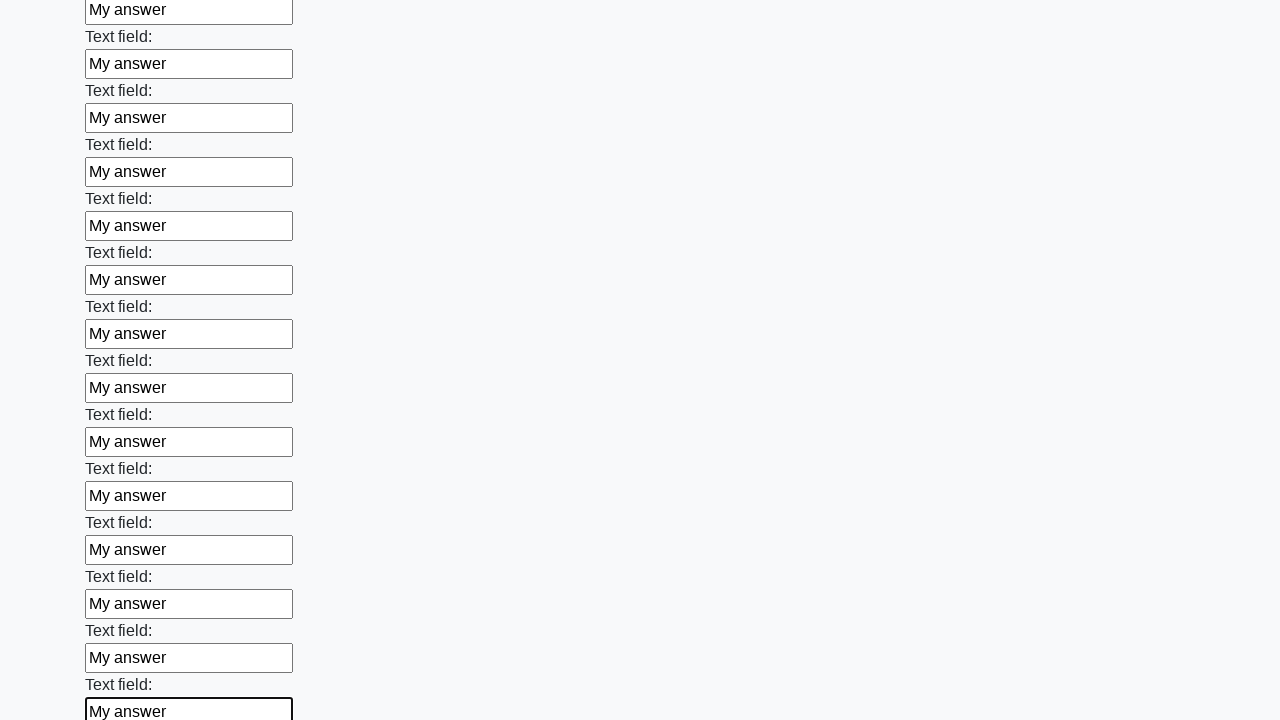

Filled a text input field with 'My answer' on input[type='text'] >> nth=42
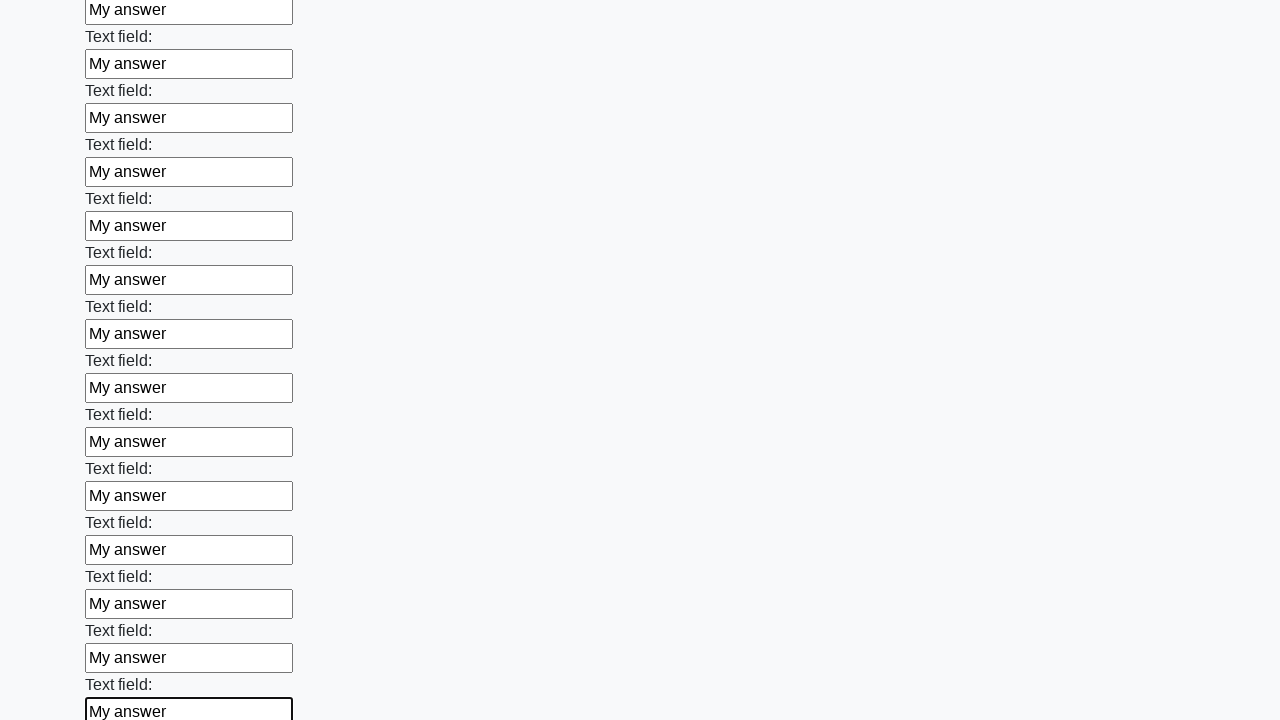

Filled a text input field with 'My answer' on input[type='text'] >> nth=43
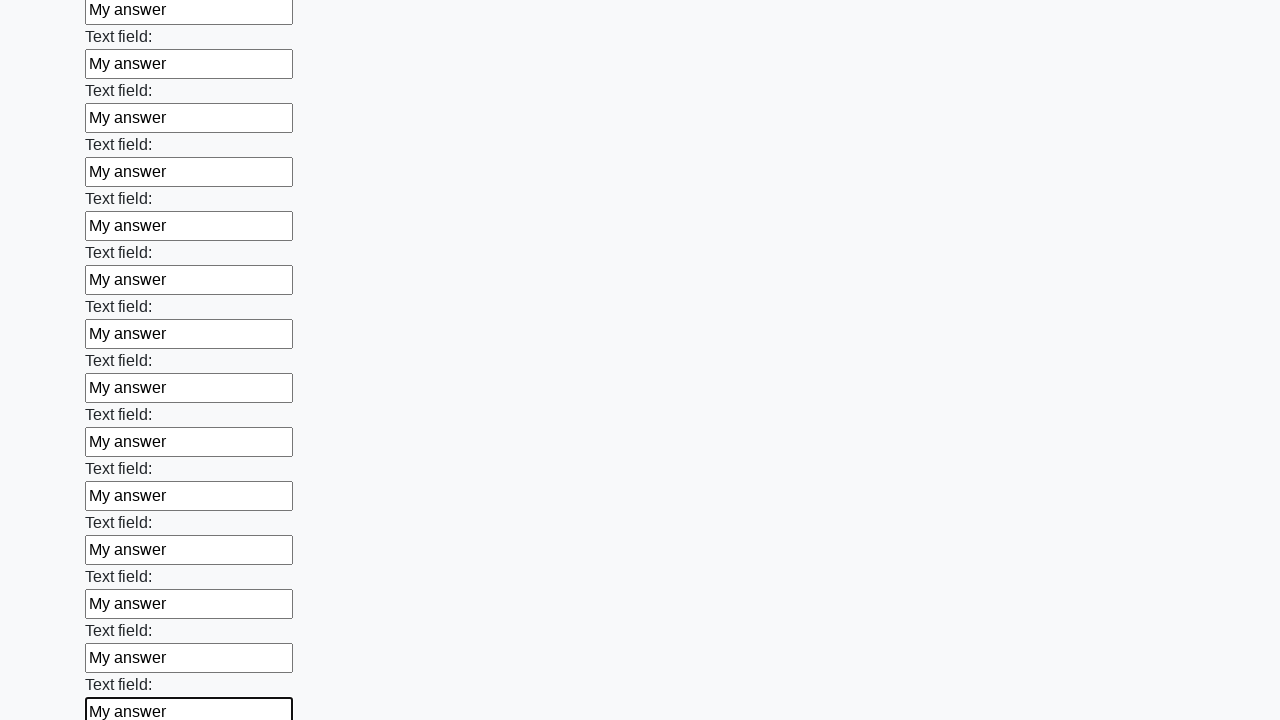

Filled a text input field with 'My answer' on input[type='text'] >> nth=44
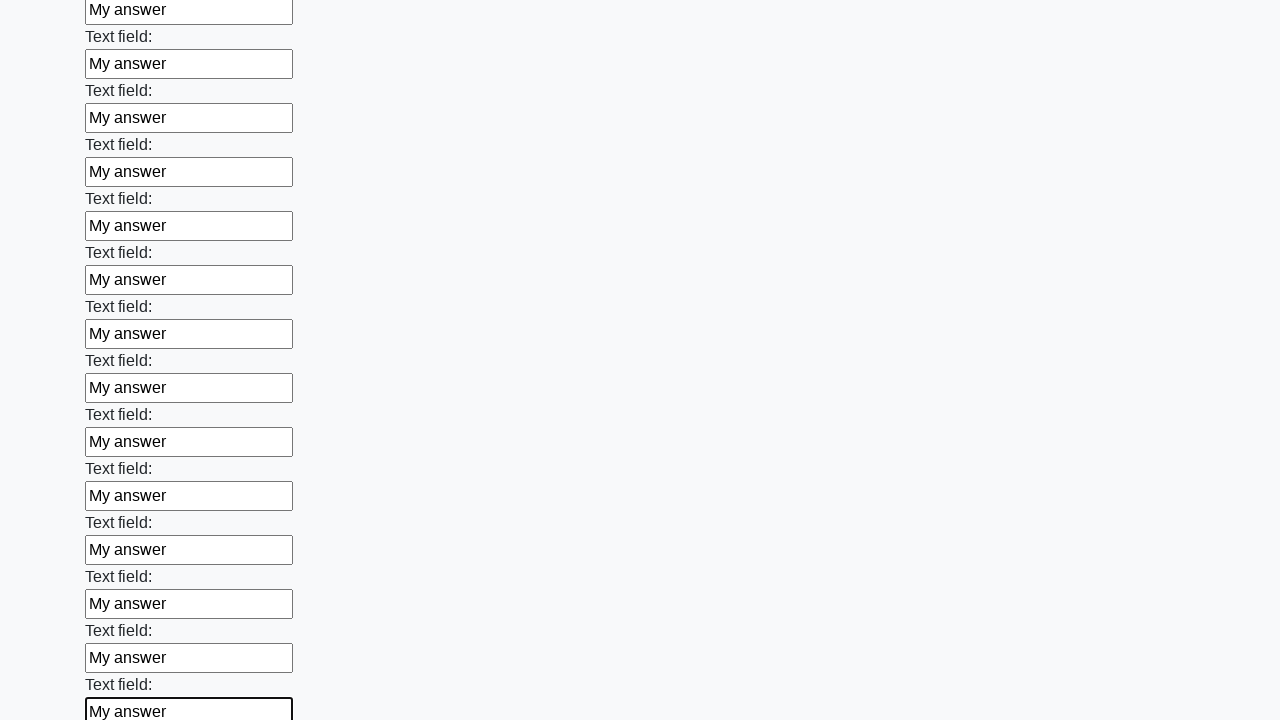

Filled a text input field with 'My answer' on input[type='text'] >> nth=45
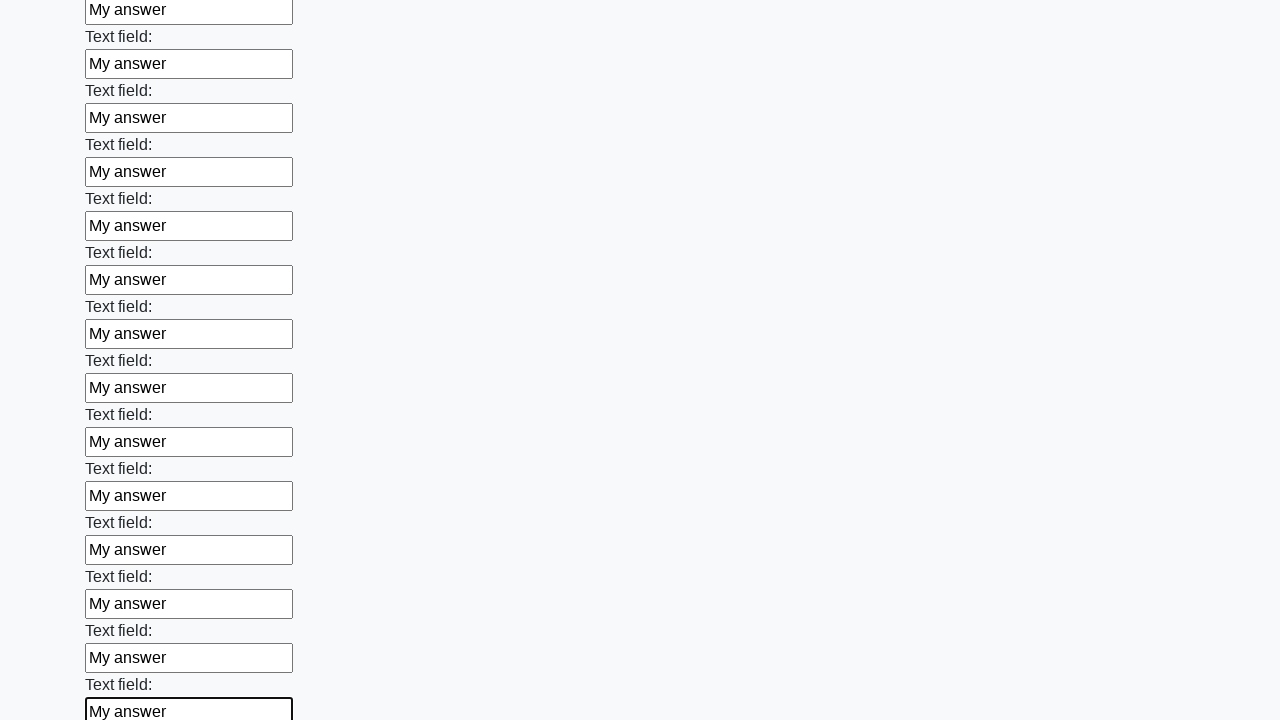

Filled a text input field with 'My answer' on input[type='text'] >> nth=46
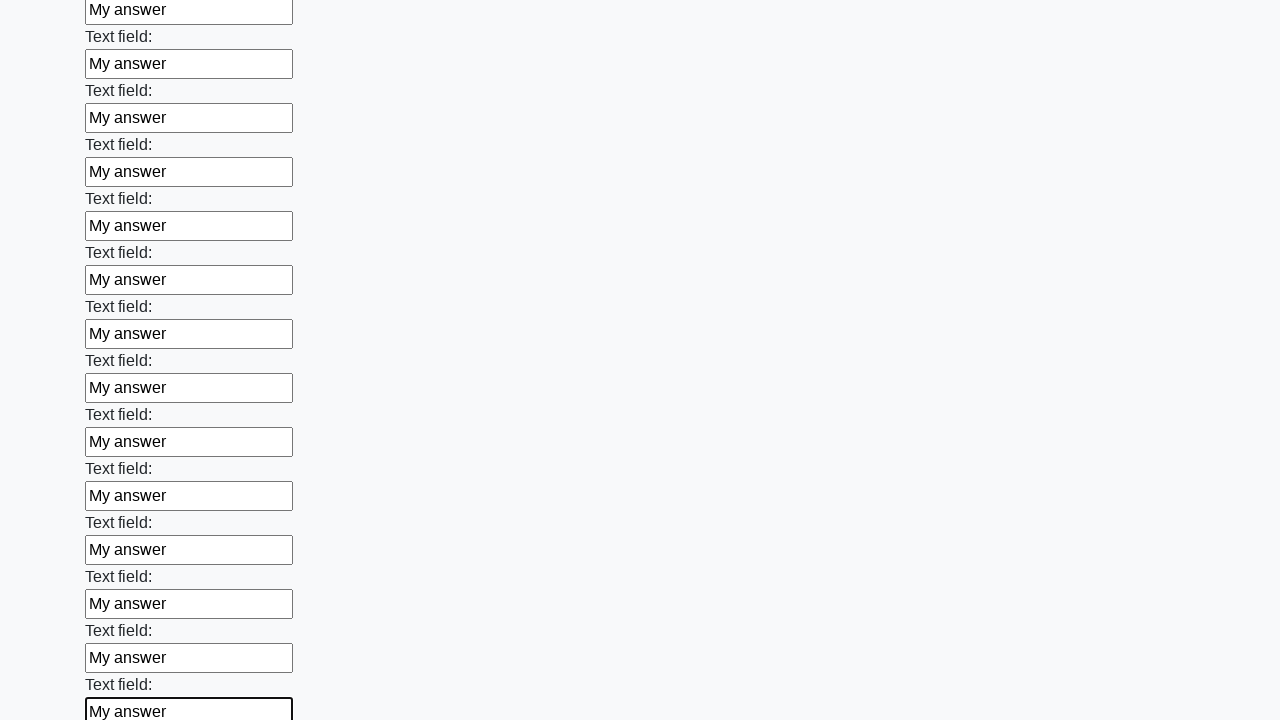

Filled a text input field with 'My answer' on input[type='text'] >> nth=47
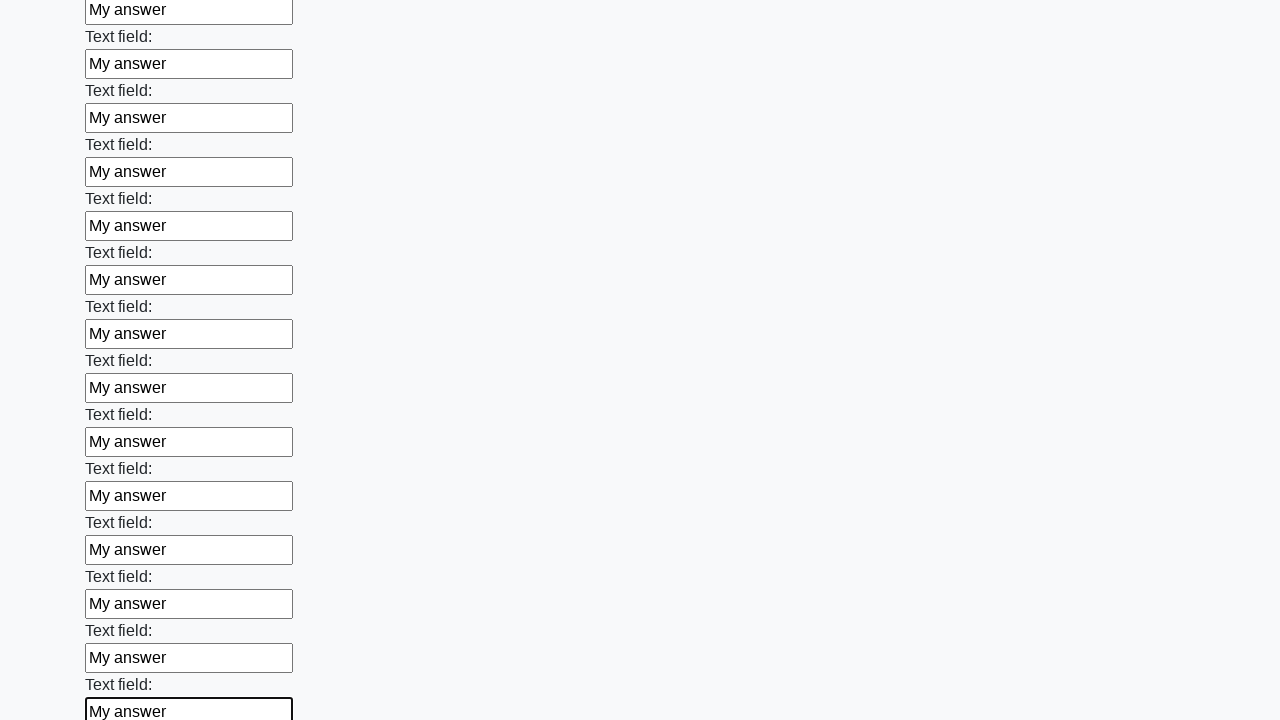

Filled a text input field with 'My answer' on input[type='text'] >> nth=48
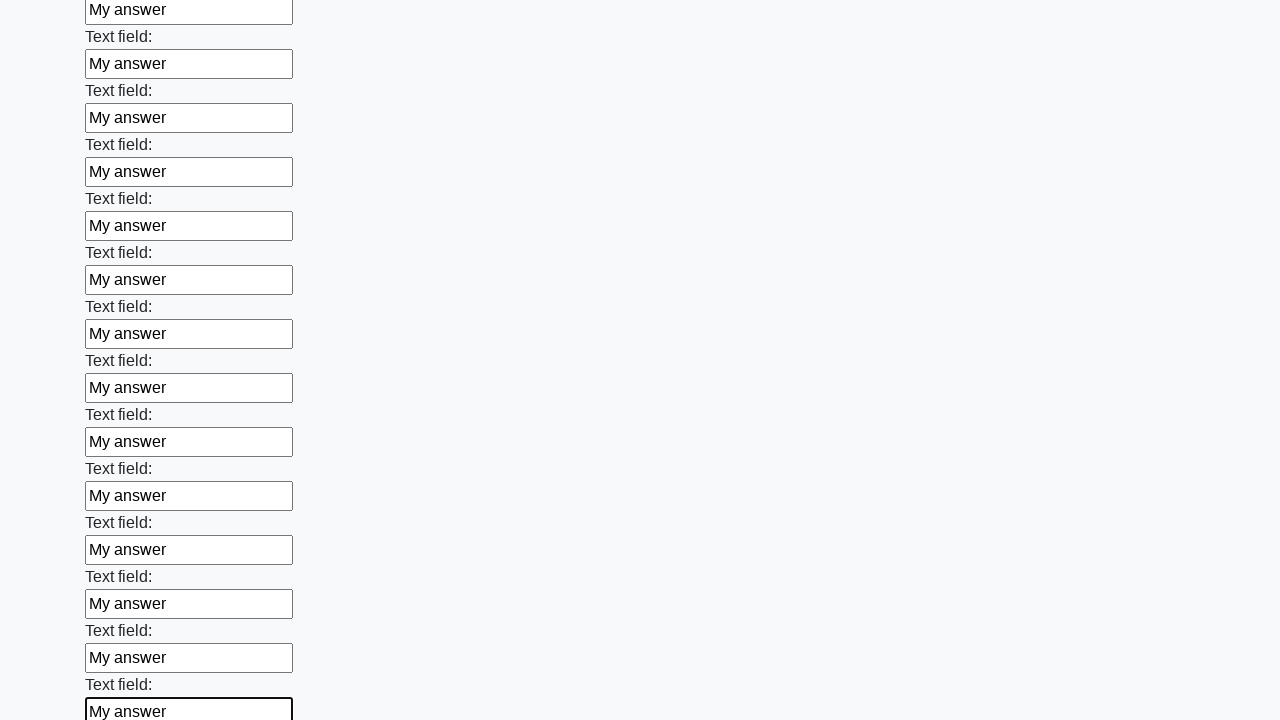

Filled a text input field with 'My answer' on input[type='text'] >> nth=49
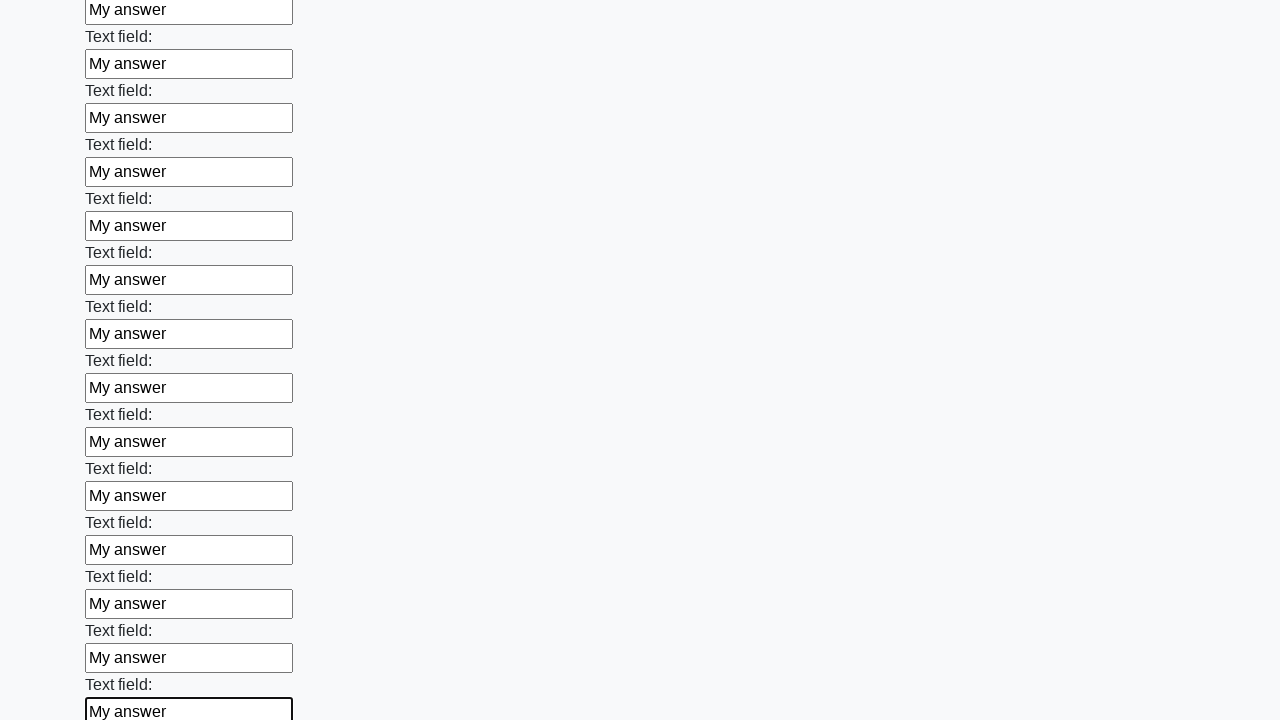

Filled a text input field with 'My answer' on input[type='text'] >> nth=50
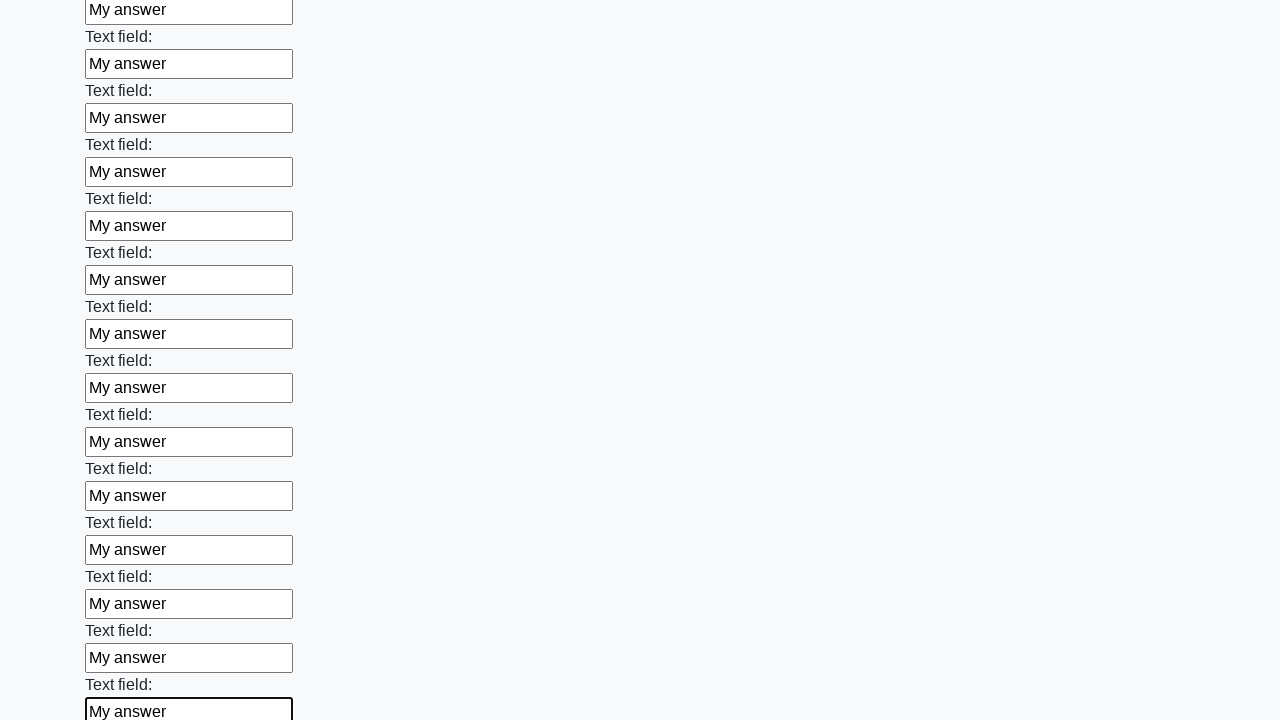

Filled a text input field with 'My answer' on input[type='text'] >> nth=51
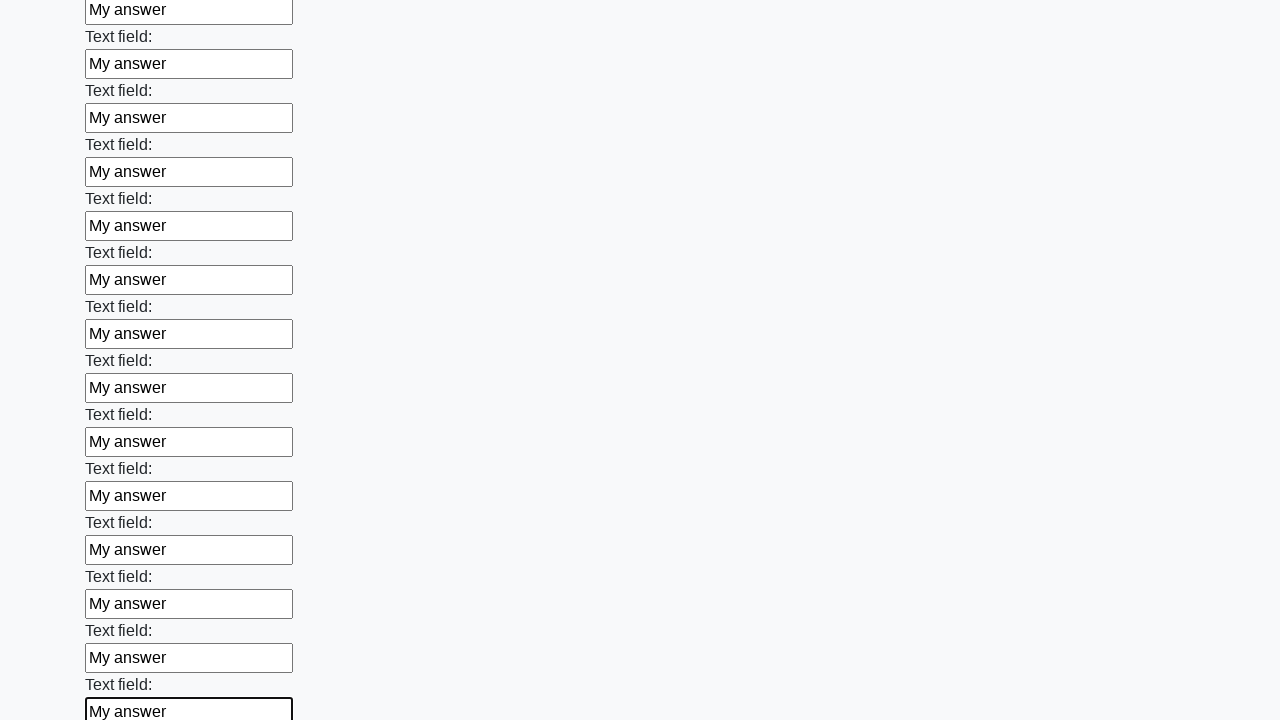

Filled a text input field with 'My answer' on input[type='text'] >> nth=52
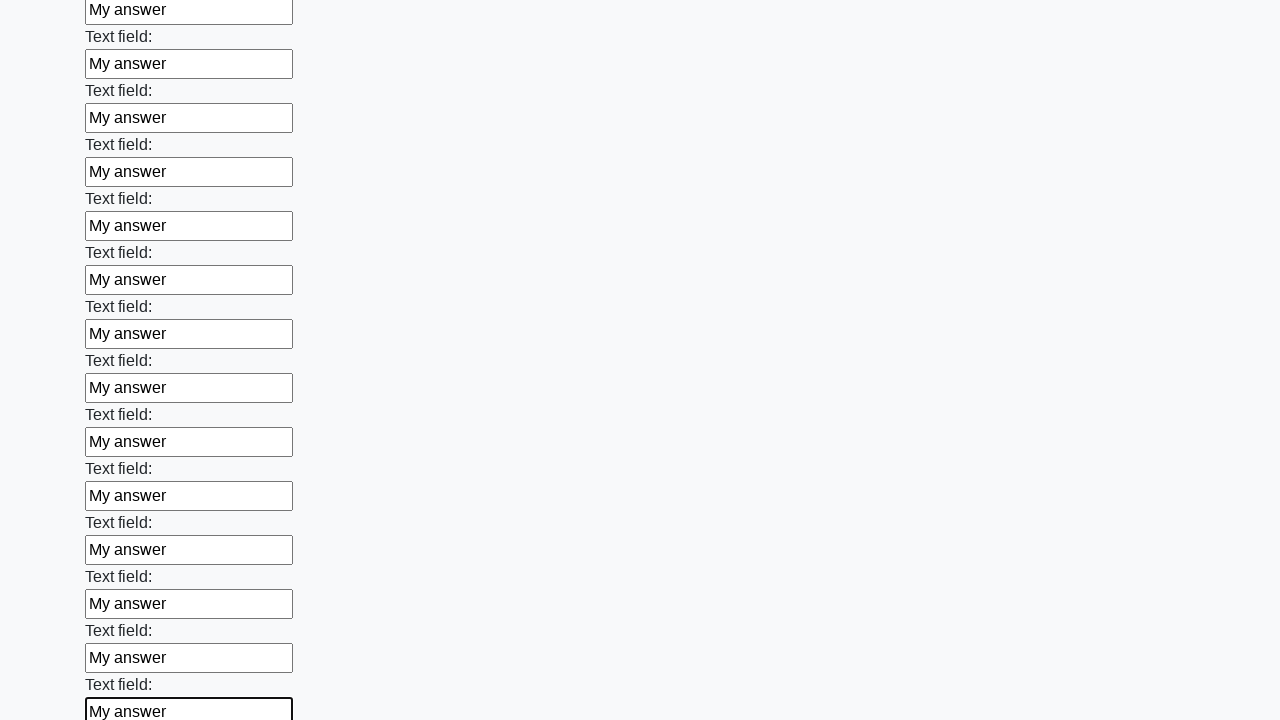

Filled a text input field with 'My answer' on input[type='text'] >> nth=53
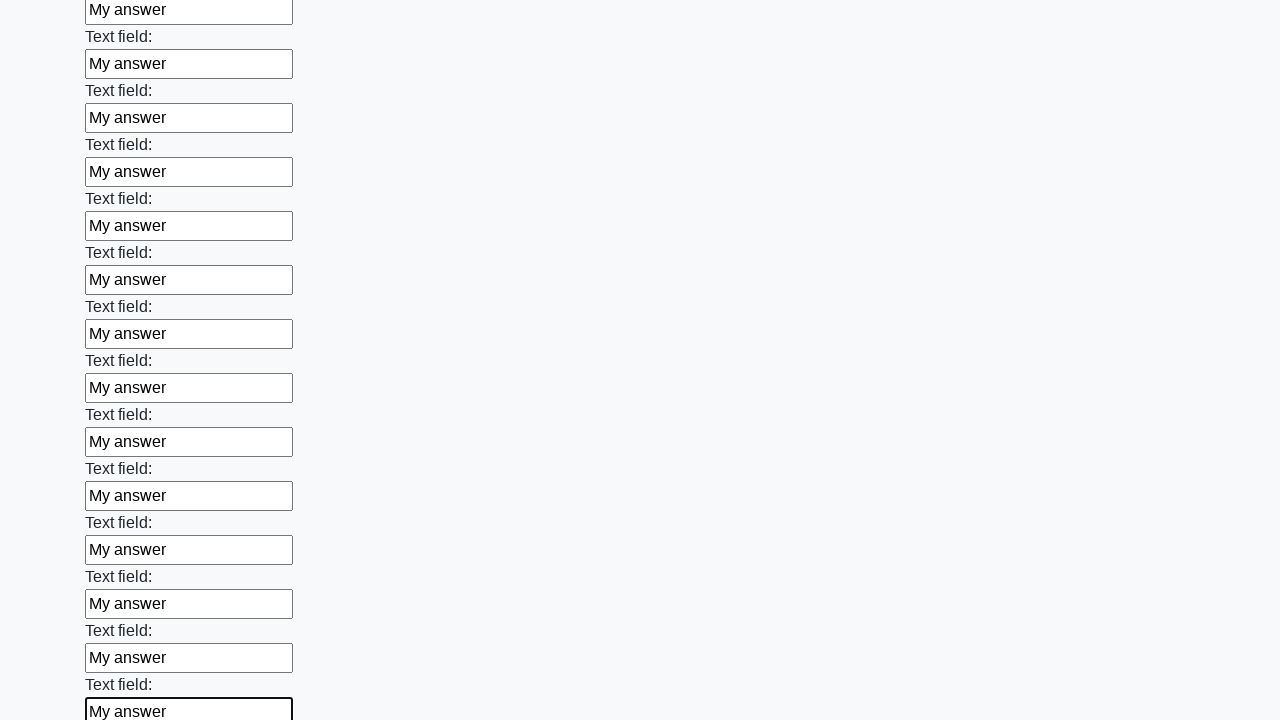

Filled a text input field with 'My answer' on input[type='text'] >> nth=54
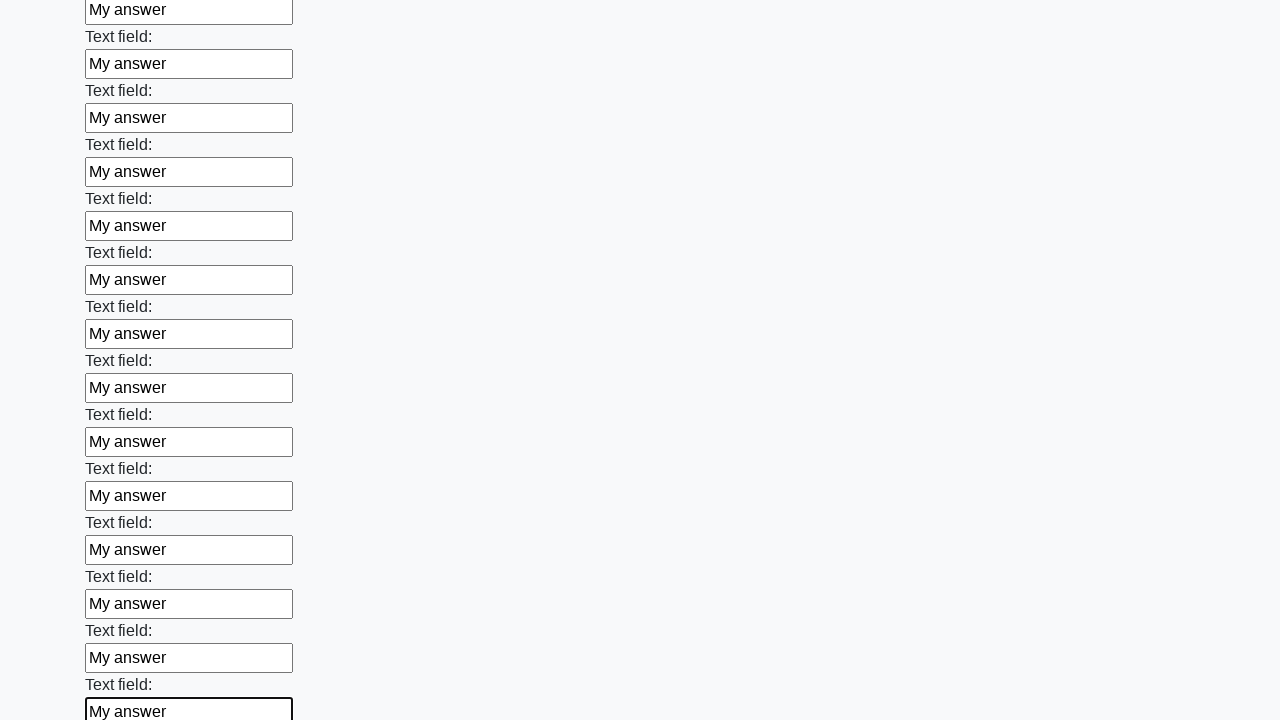

Filled a text input field with 'My answer' on input[type='text'] >> nth=55
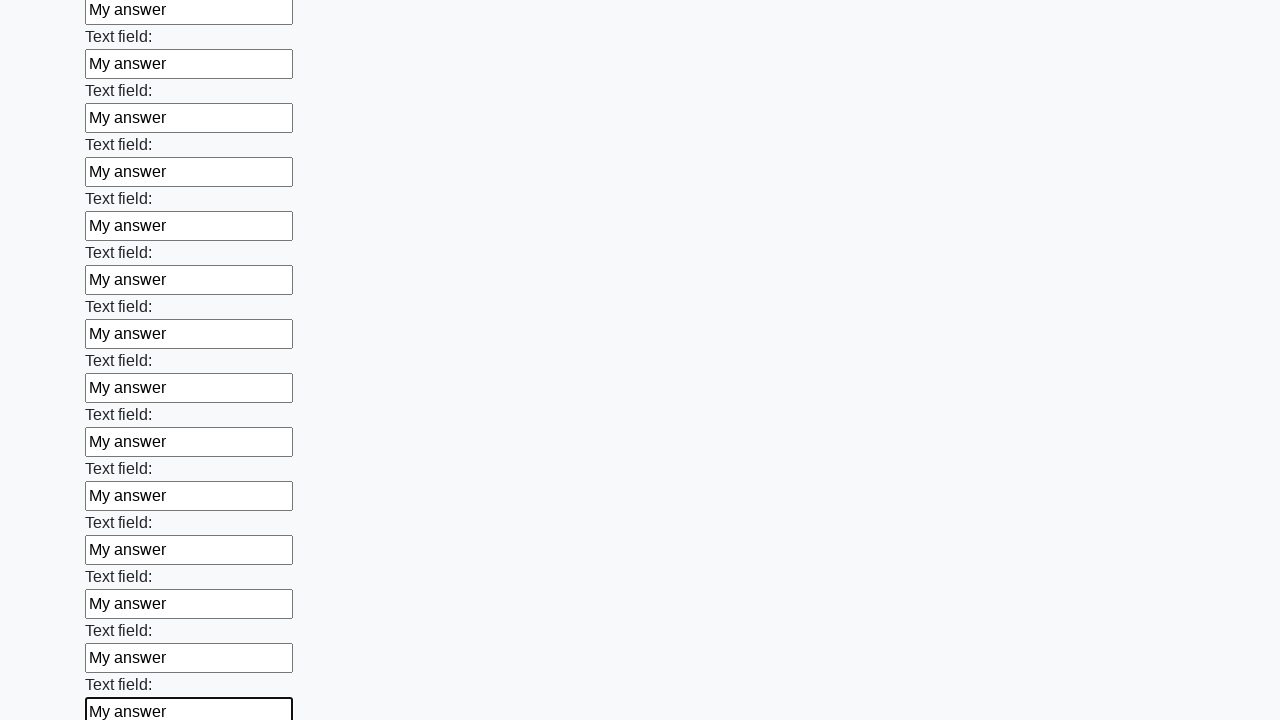

Filled a text input field with 'My answer' on input[type='text'] >> nth=56
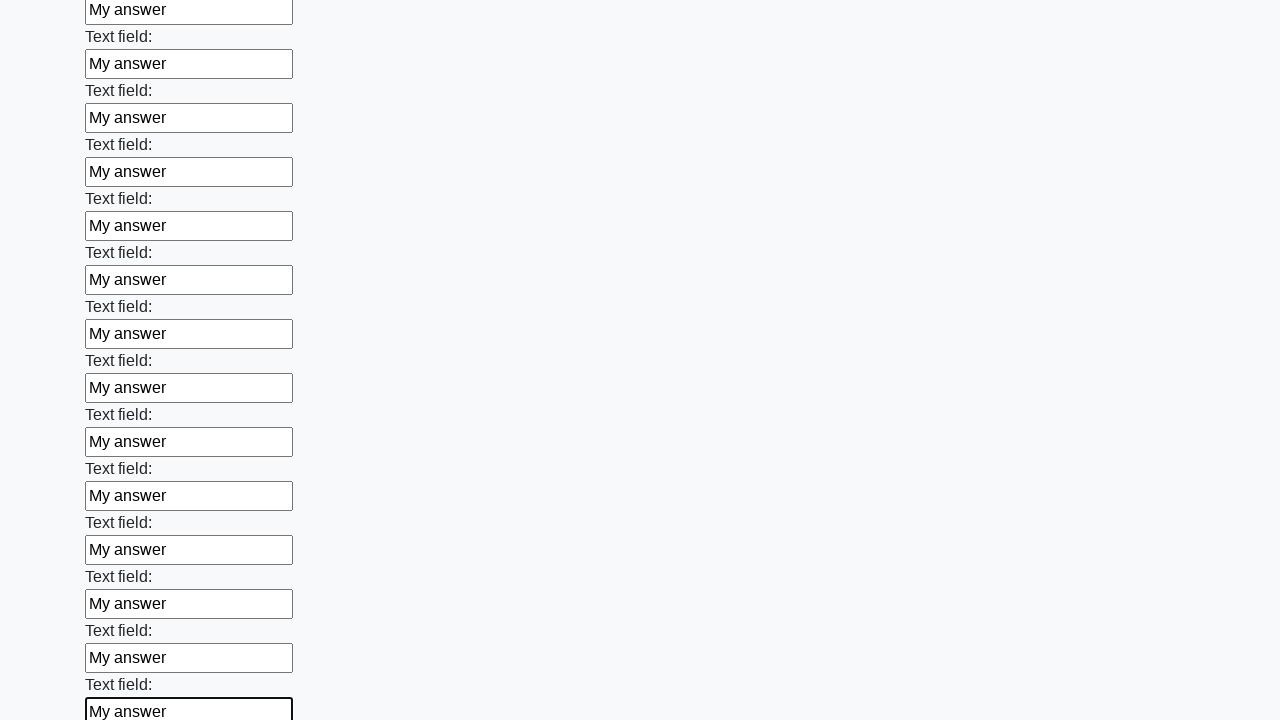

Filled a text input field with 'My answer' on input[type='text'] >> nth=57
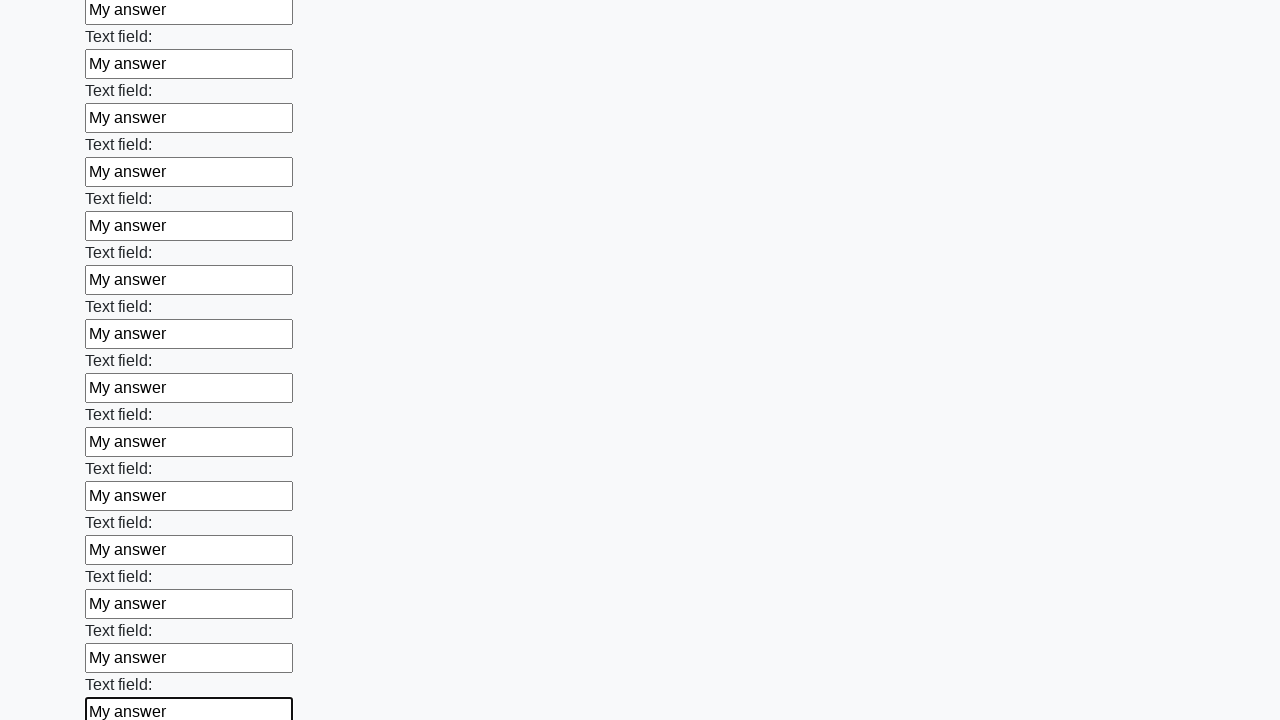

Filled a text input field with 'My answer' on input[type='text'] >> nth=58
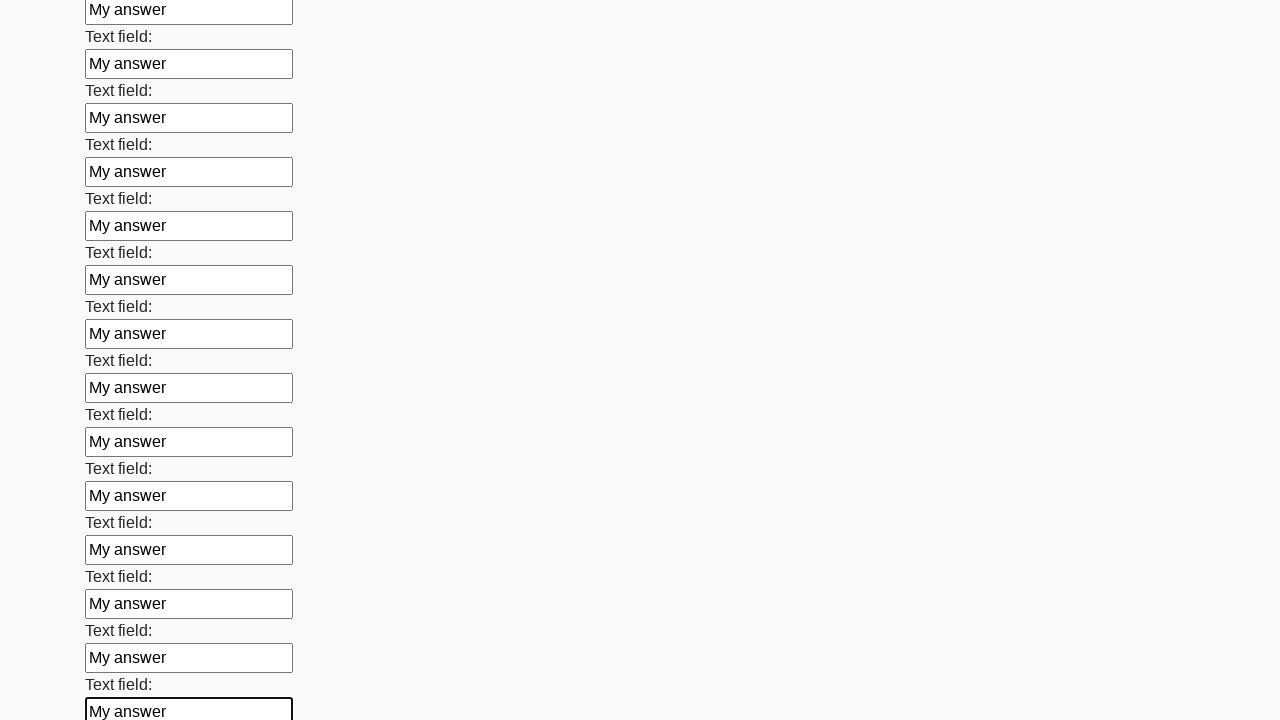

Filled a text input field with 'My answer' on input[type='text'] >> nth=59
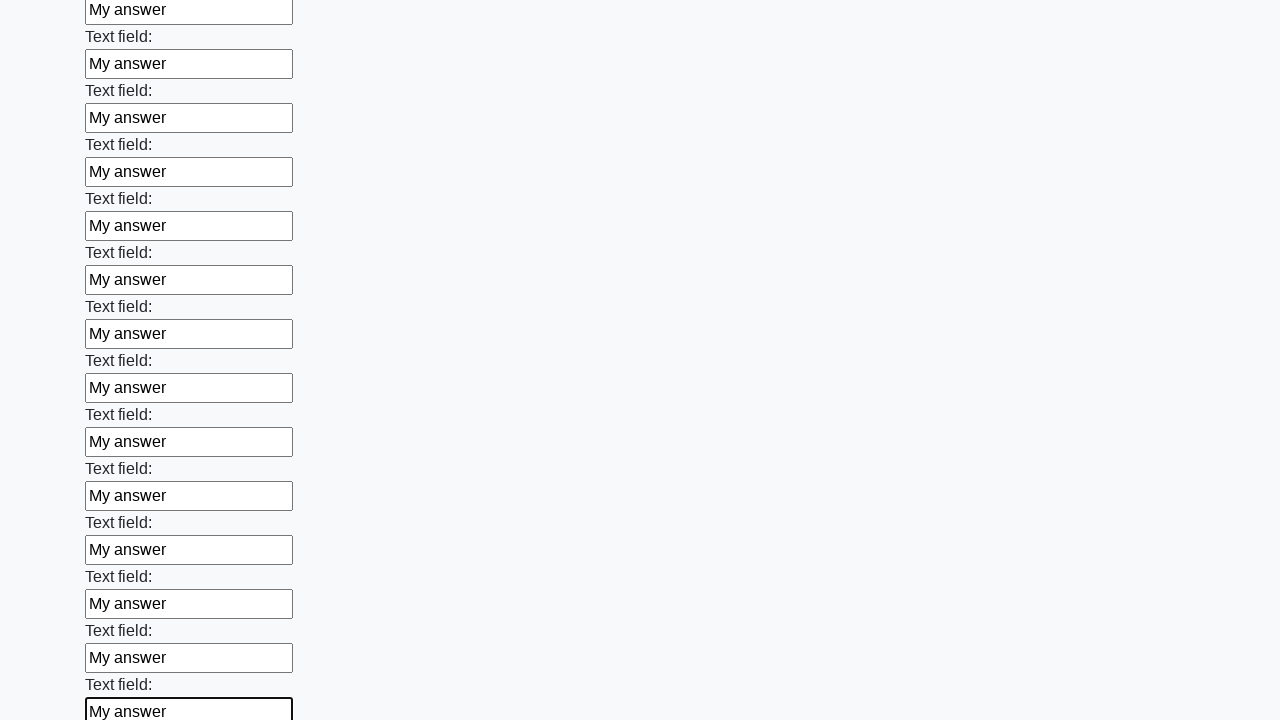

Filled a text input field with 'My answer' on input[type='text'] >> nth=60
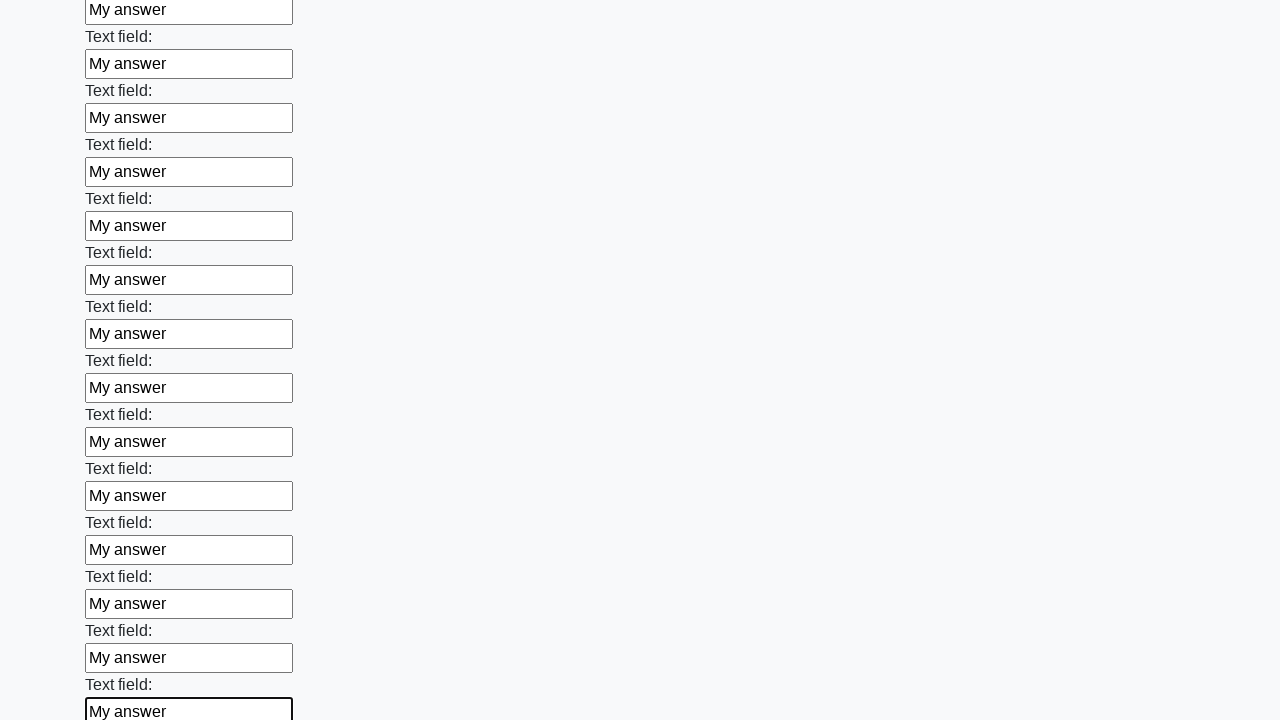

Filled a text input field with 'My answer' on input[type='text'] >> nth=61
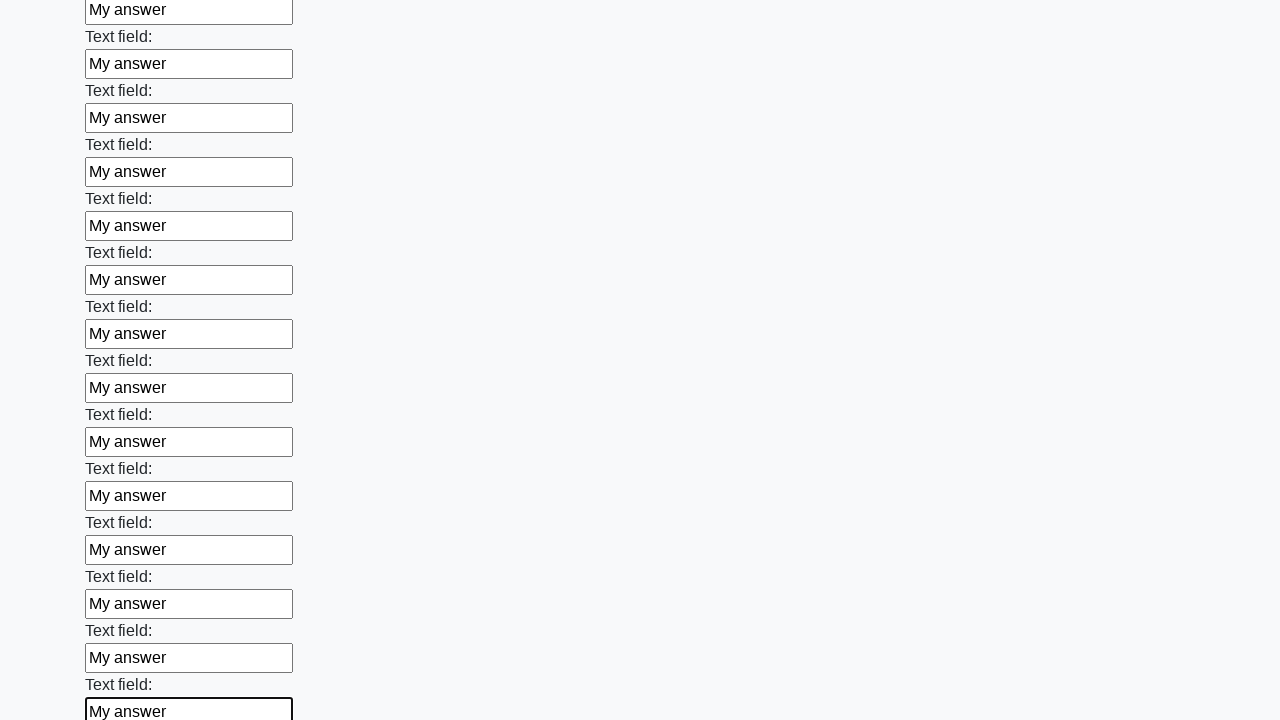

Filled a text input field with 'My answer' on input[type='text'] >> nth=62
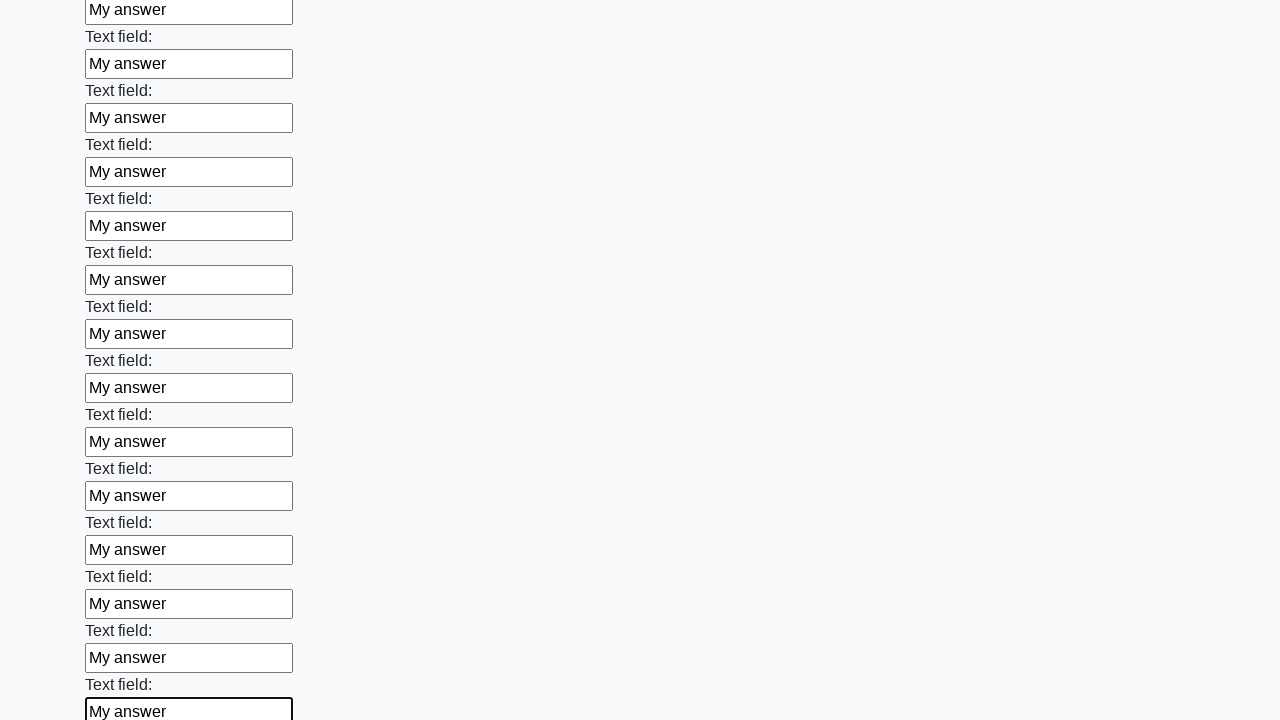

Filled a text input field with 'My answer' on input[type='text'] >> nth=63
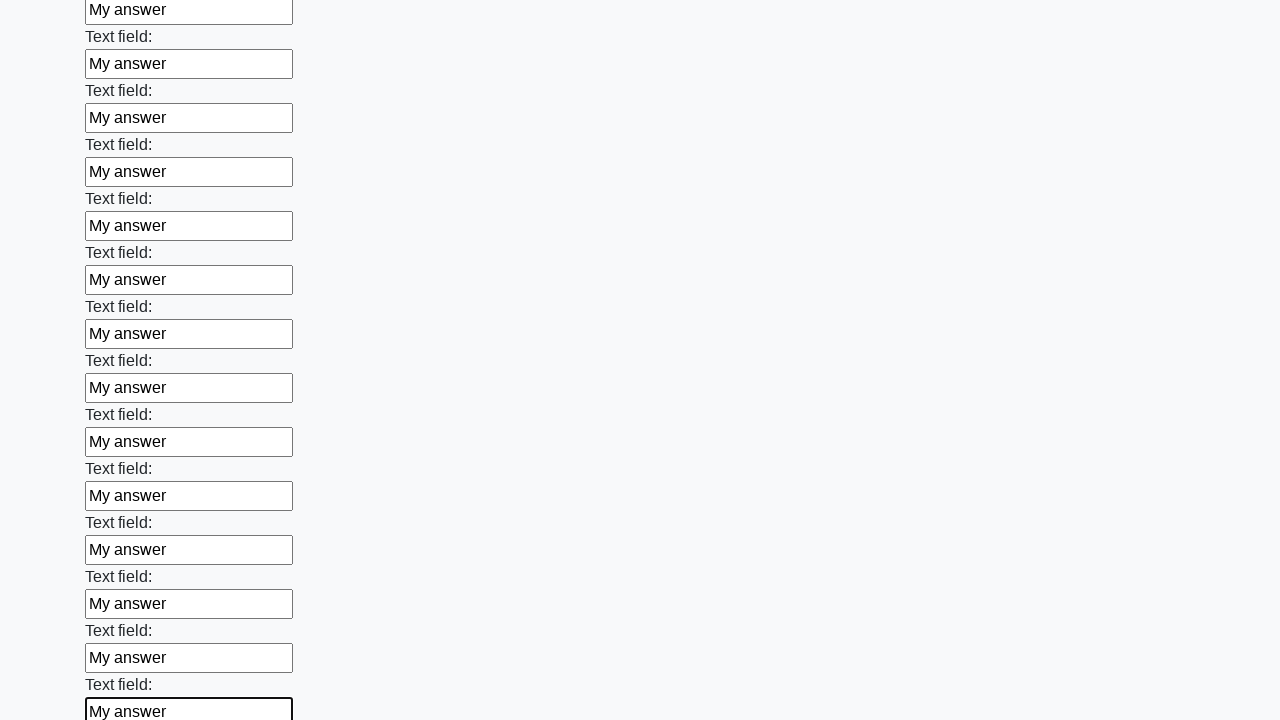

Filled a text input field with 'My answer' on input[type='text'] >> nth=64
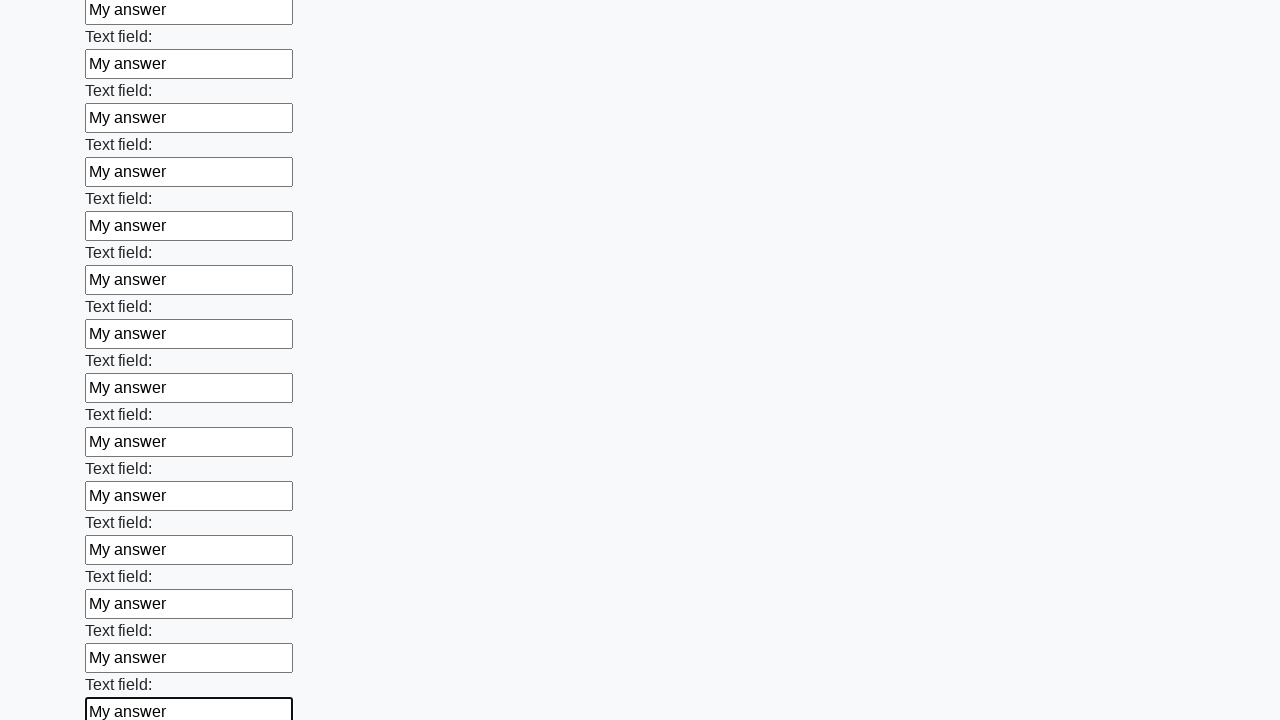

Filled a text input field with 'My answer' on input[type='text'] >> nth=65
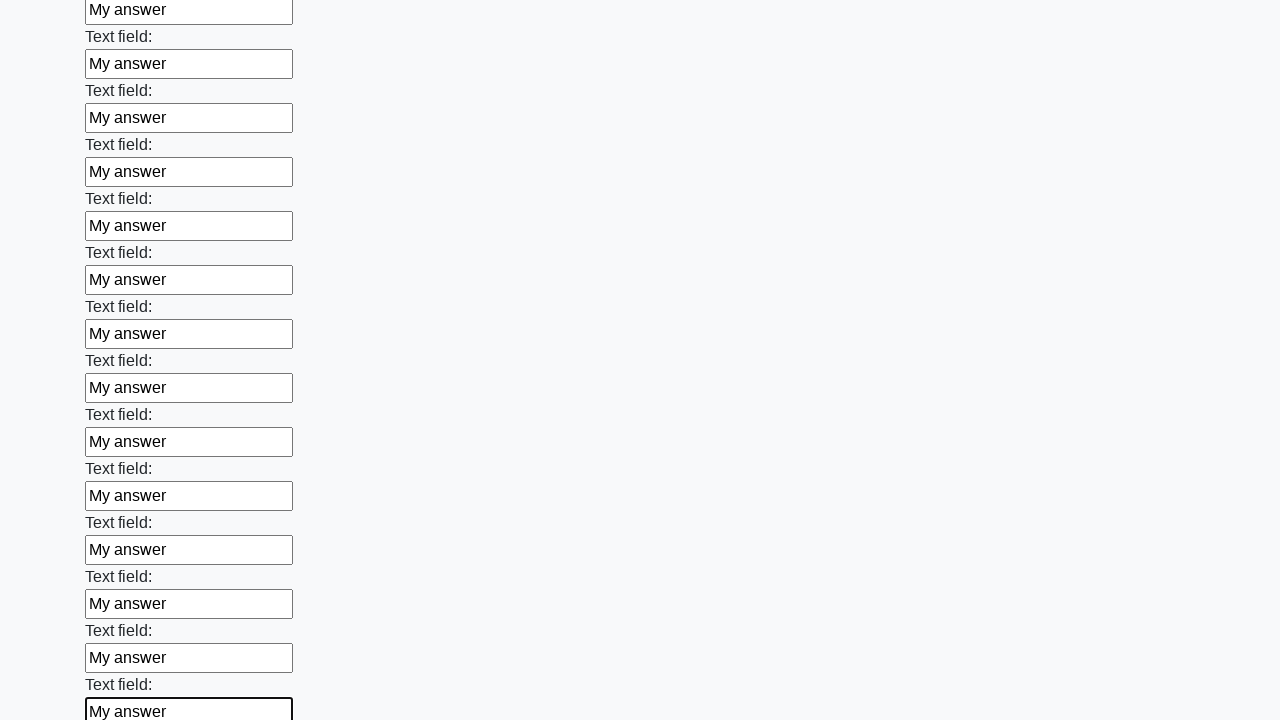

Filled a text input field with 'My answer' on input[type='text'] >> nth=66
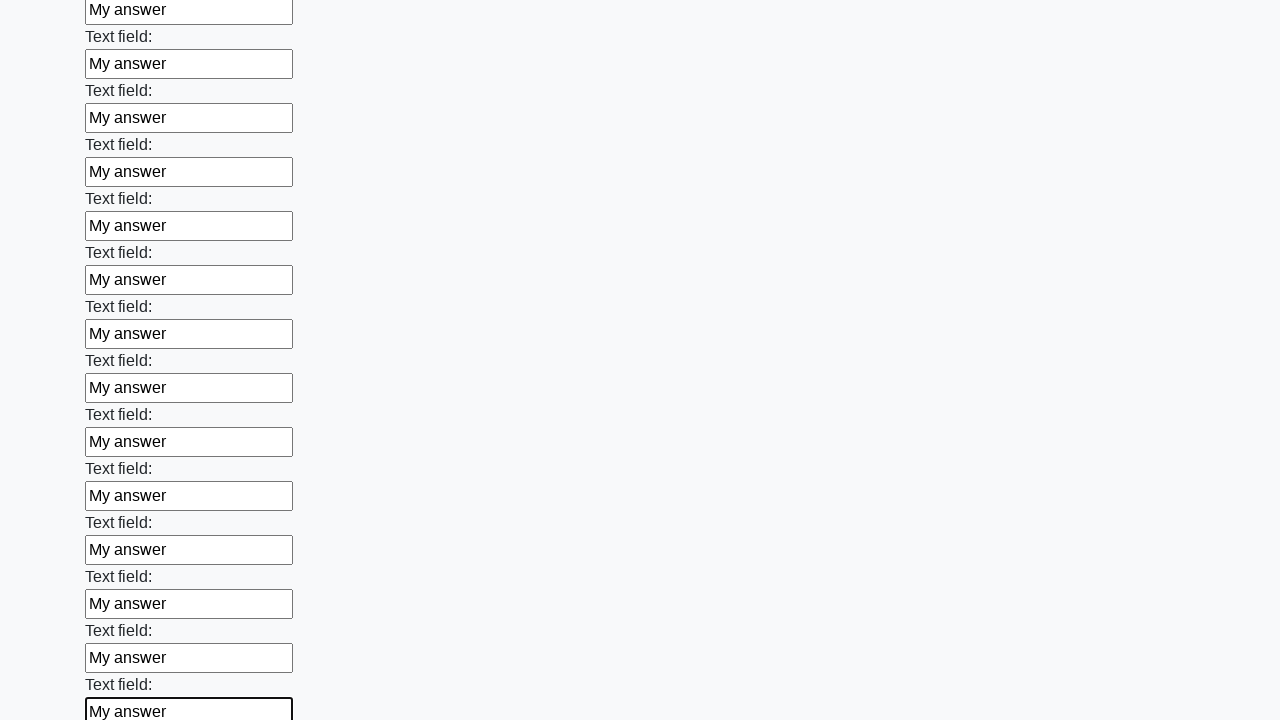

Filled a text input field with 'My answer' on input[type='text'] >> nth=67
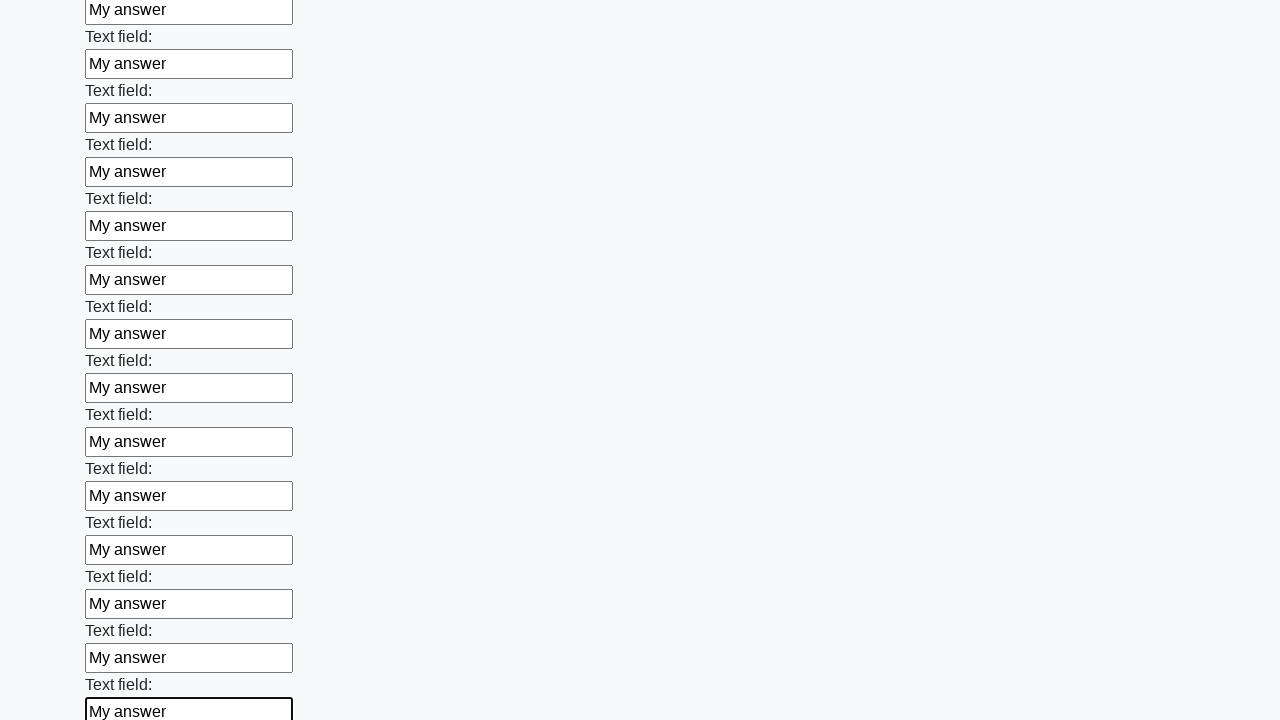

Filled a text input field with 'My answer' on input[type='text'] >> nth=68
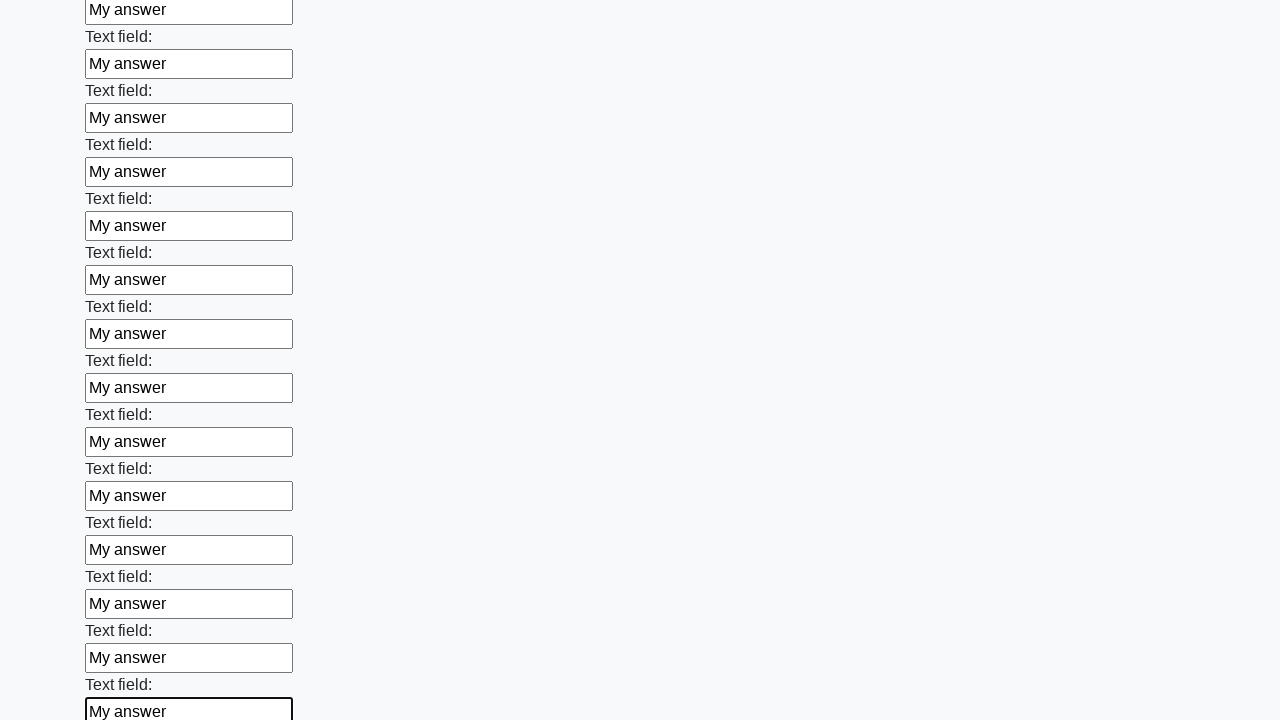

Filled a text input field with 'My answer' on input[type='text'] >> nth=69
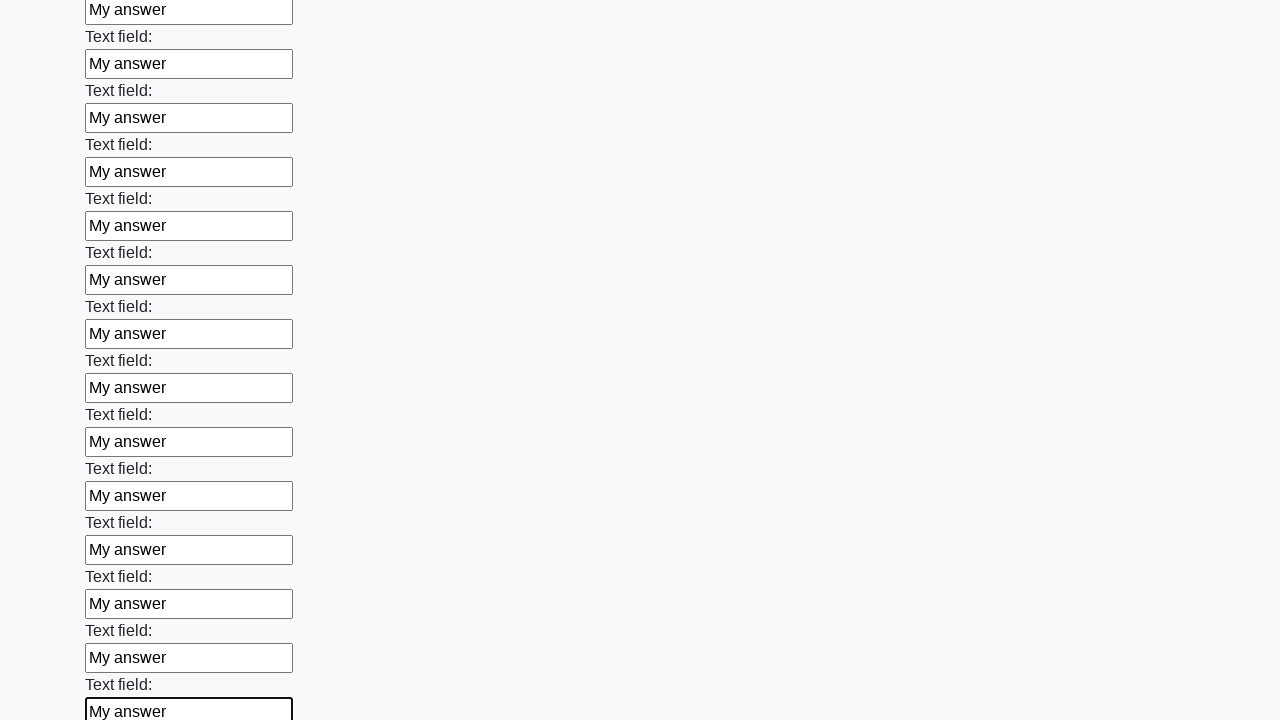

Filled a text input field with 'My answer' on input[type='text'] >> nth=70
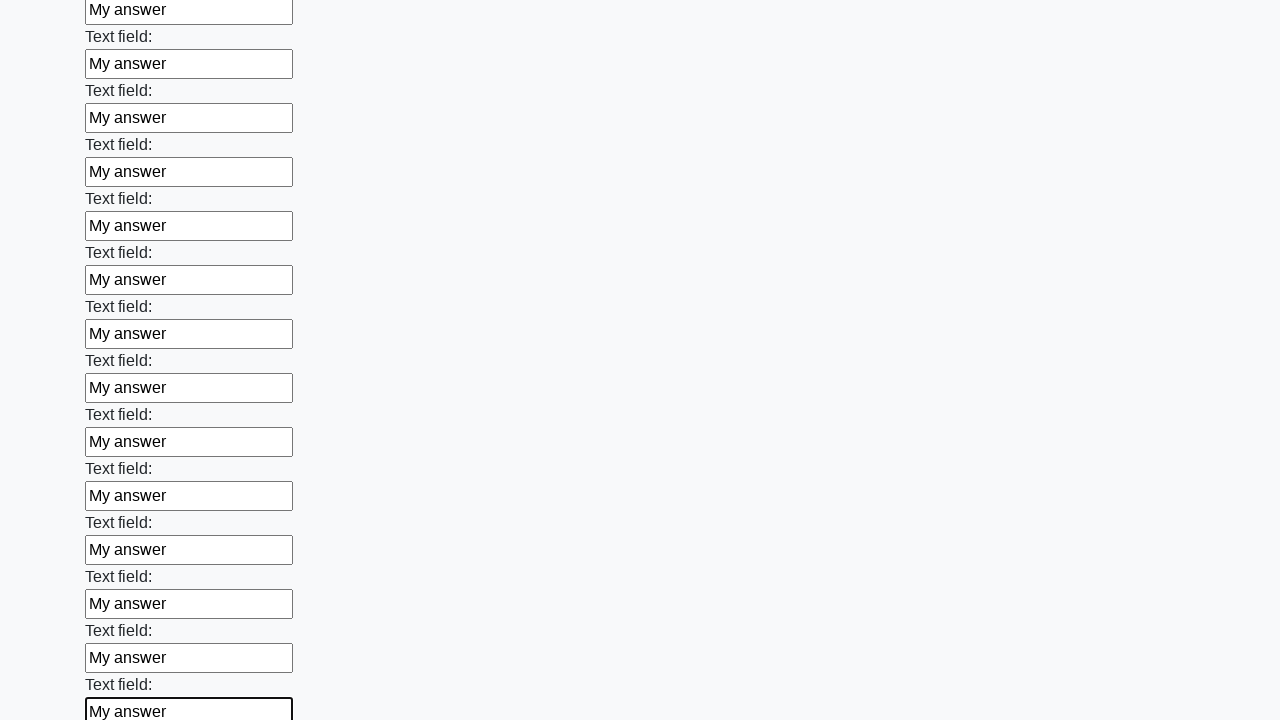

Filled a text input field with 'My answer' on input[type='text'] >> nth=71
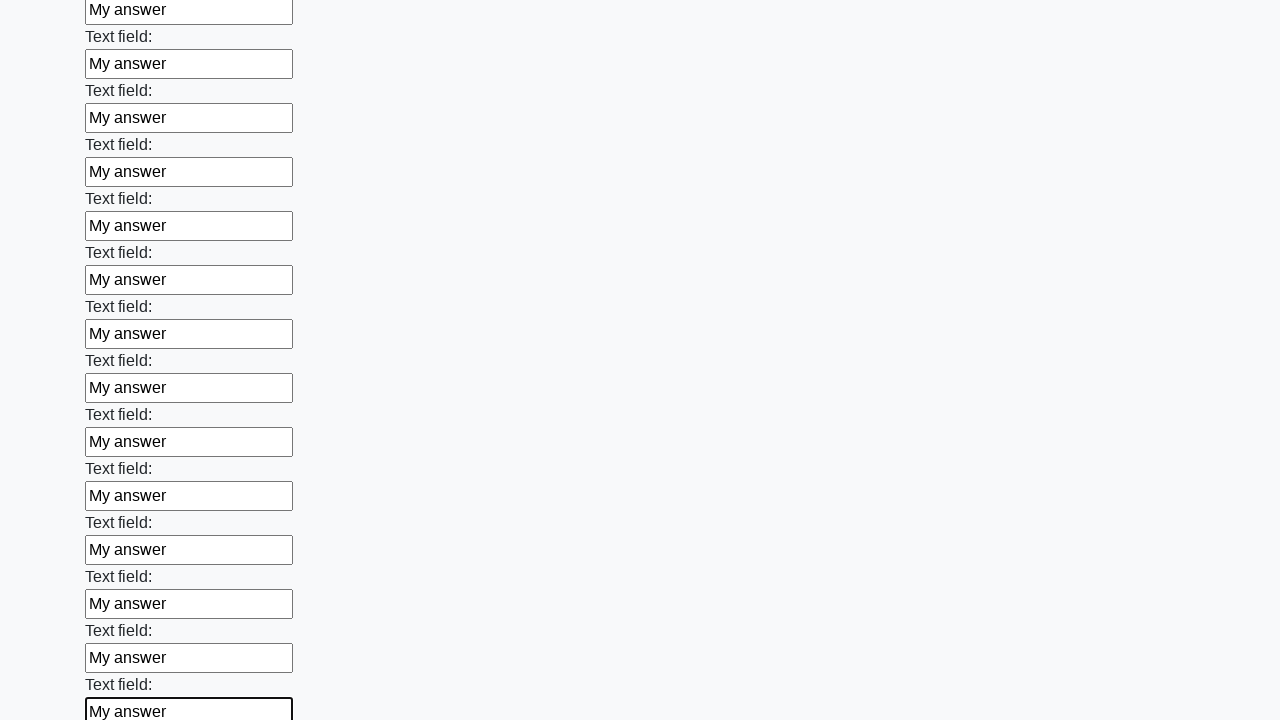

Filled a text input field with 'My answer' on input[type='text'] >> nth=72
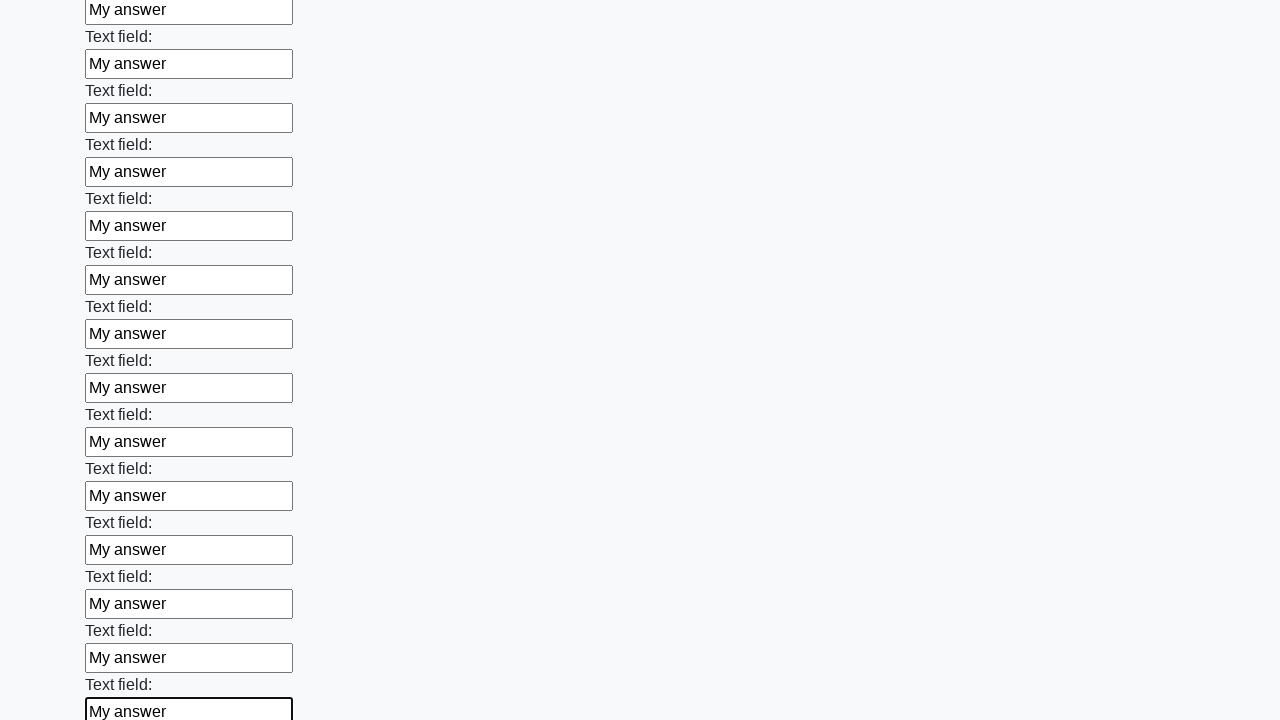

Filled a text input field with 'My answer' on input[type='text'] >> nth=73
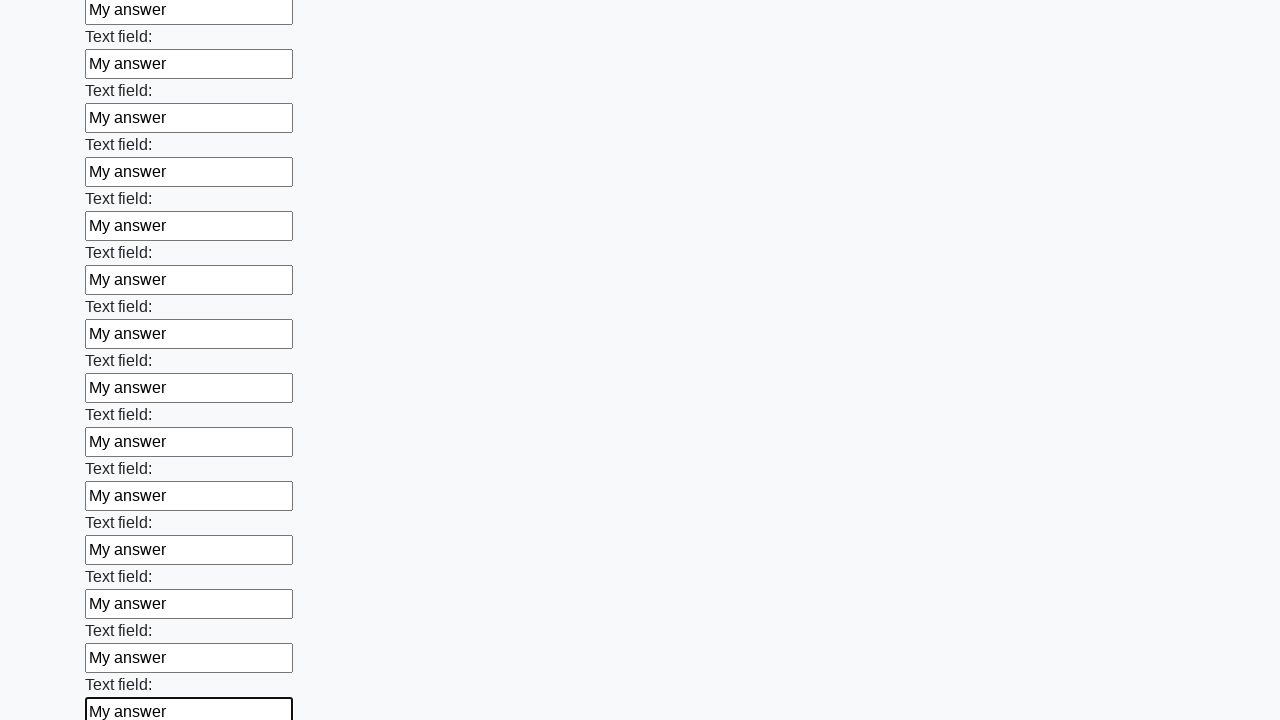

Filled a text input field with 'My answer' on input[type='text'] >> nth=74
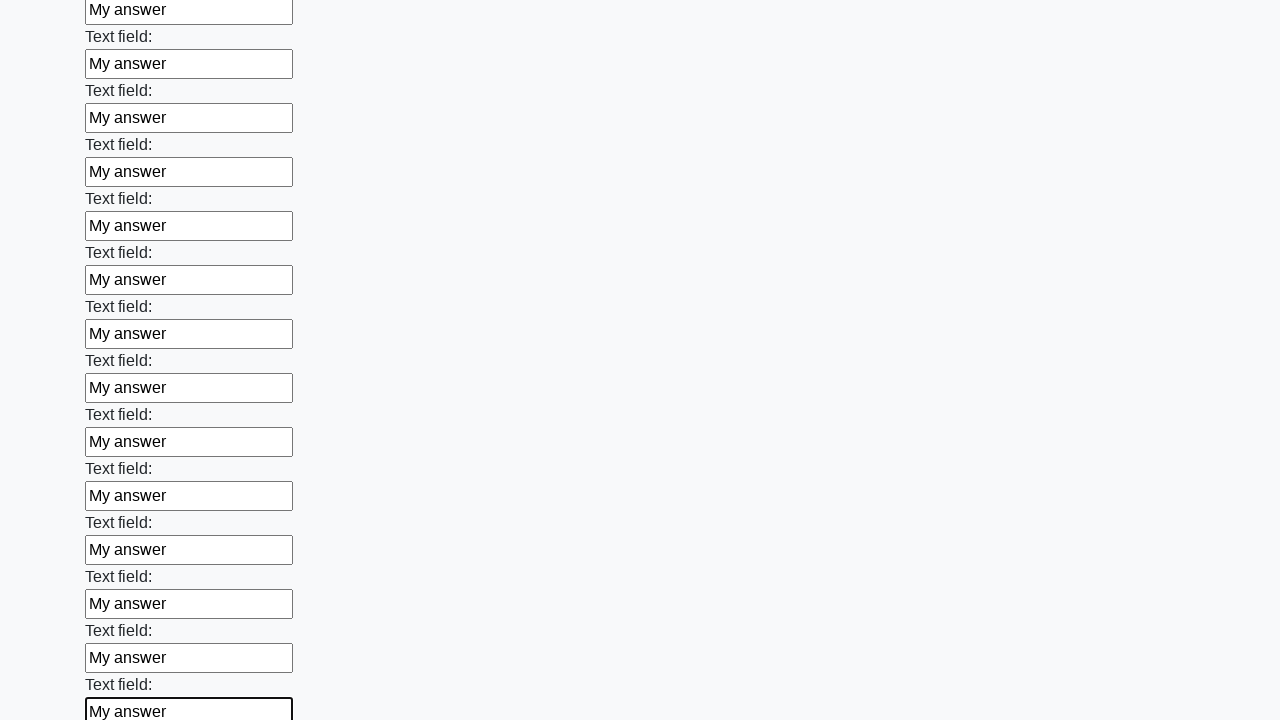

Filled a text input field with 'My answer' on input[type='text'] >> nth=75
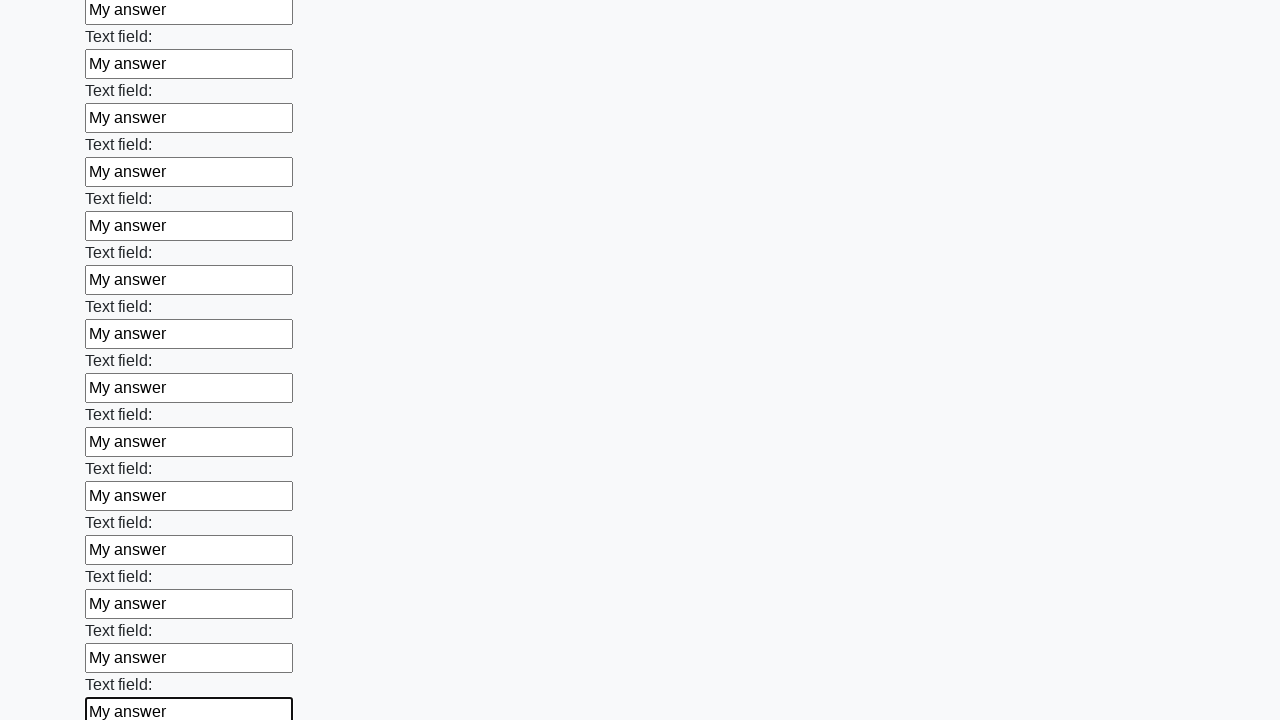

Filled a text input field with 'My answer' on input[type='text'] >> nth=76
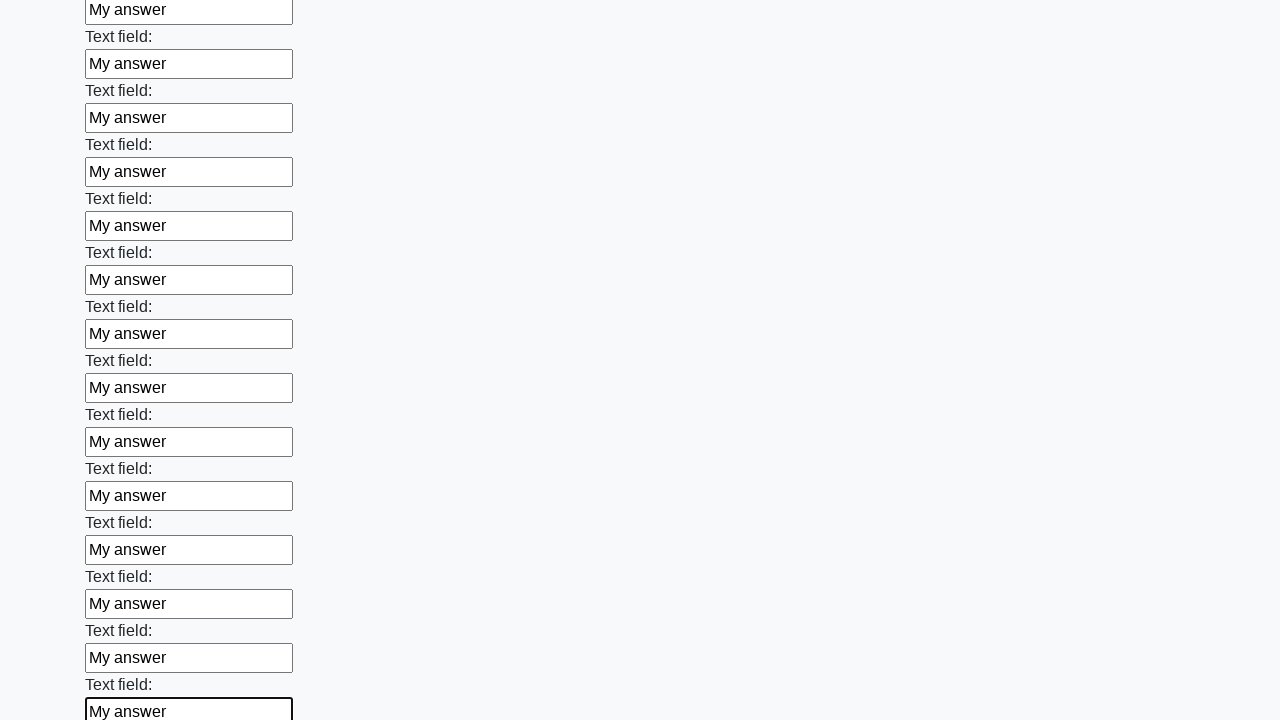

Filled a text input field with 'My answer' on input[type='text'] >> nth=77
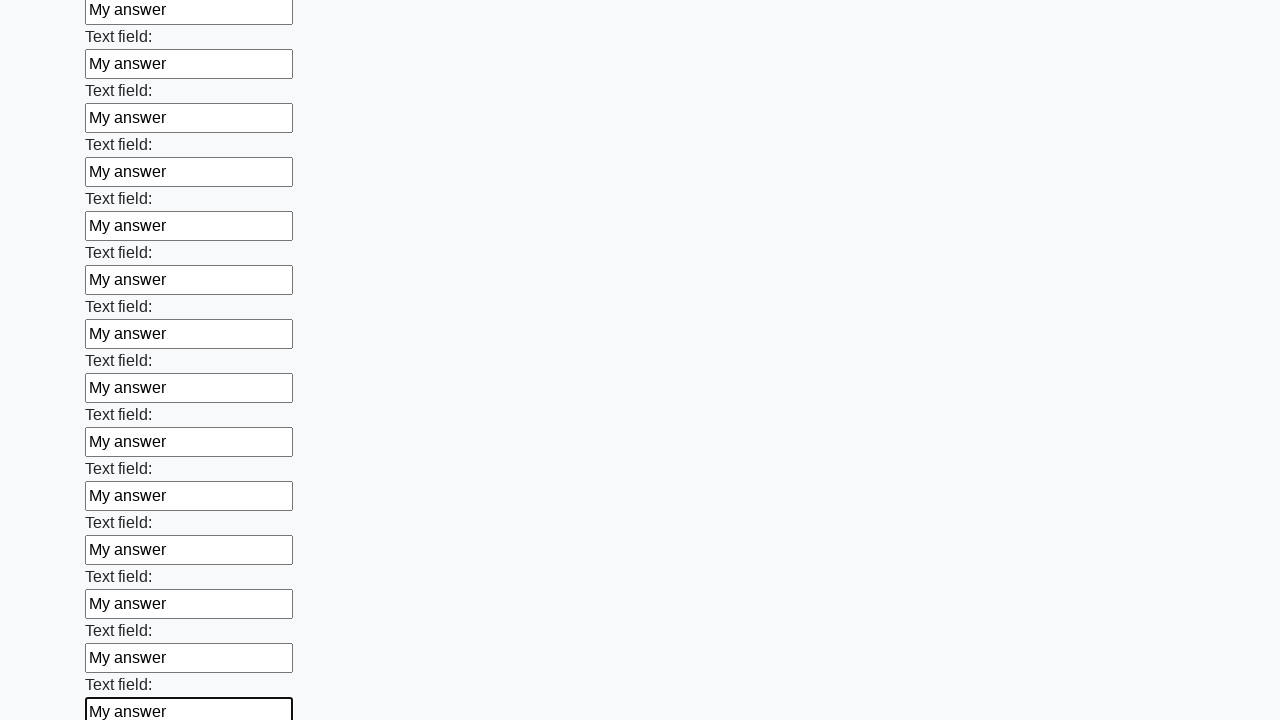

Filled a text input field with 'My answer' on input[type='text'] >> nth=78
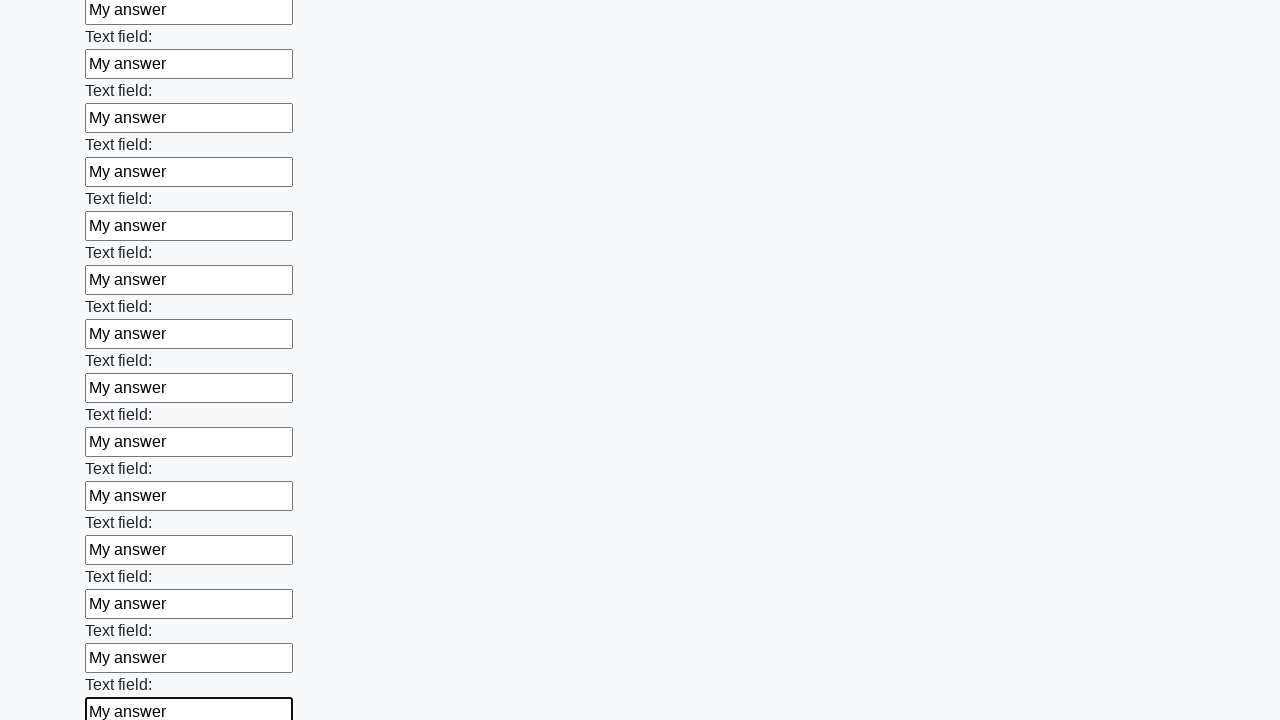

Filled a text input field with 'My answer' on input[type='text'] >> nth=79
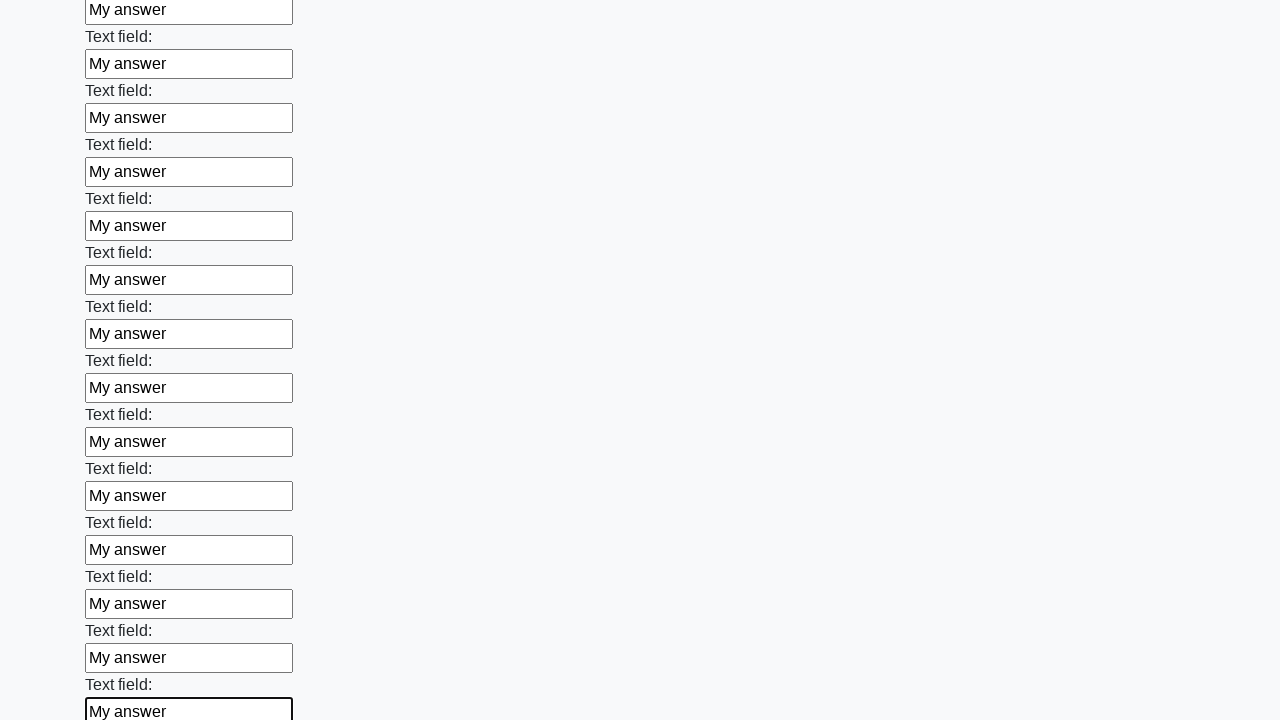

Filled a text input field with 'My answer' on input[type='text'] >> nth=80
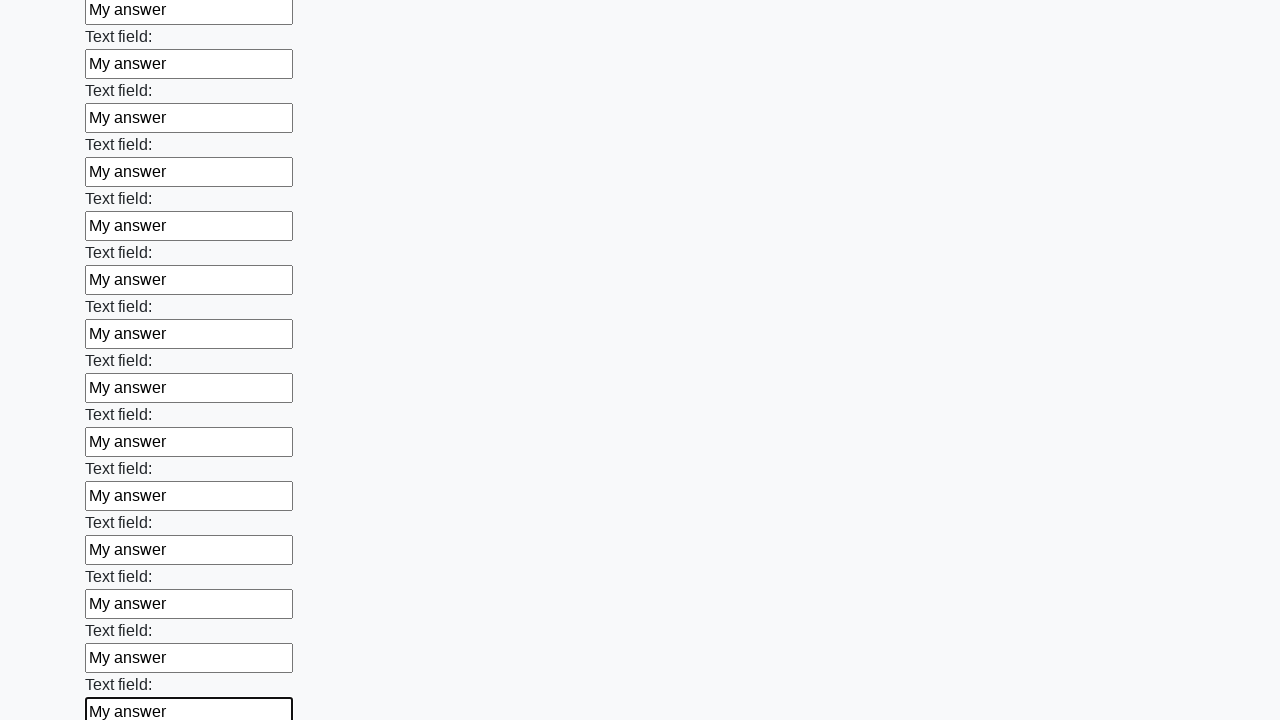

Filled a text input field with 'My answer' on input[type='text'] >> nth=81
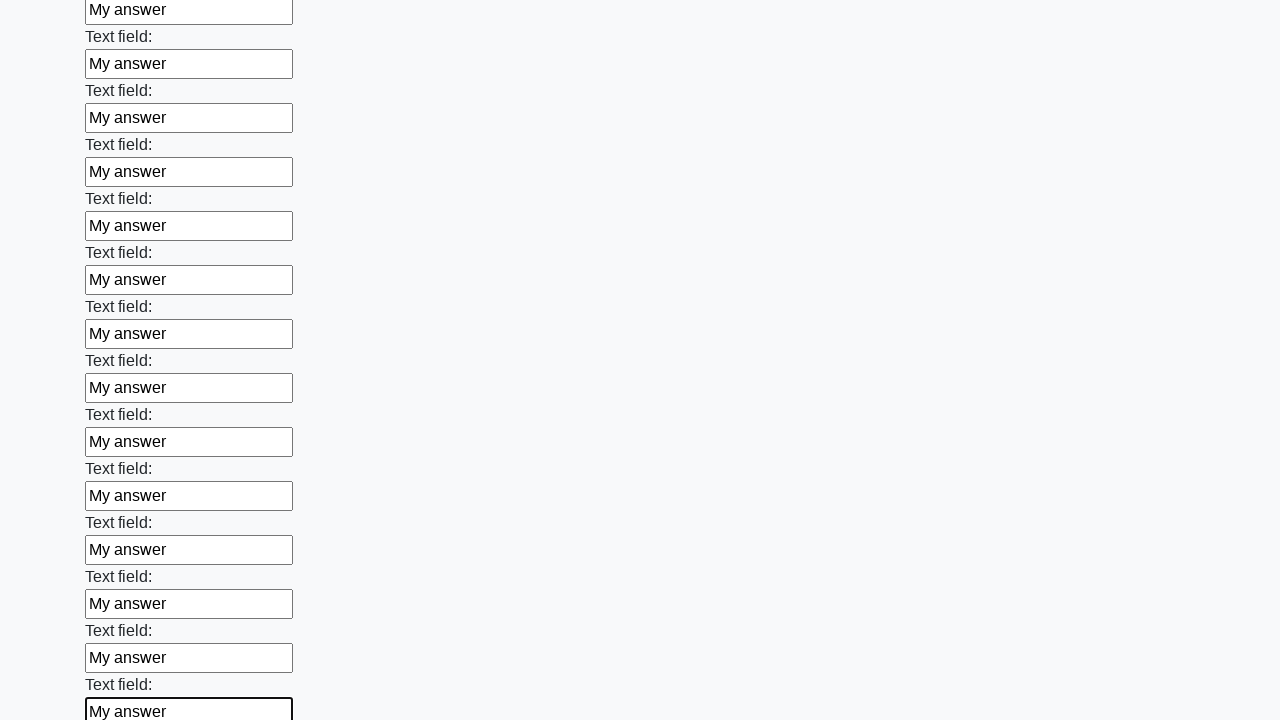

Filled a text input field with 'My answer' on input[type='text'] >> nth=82
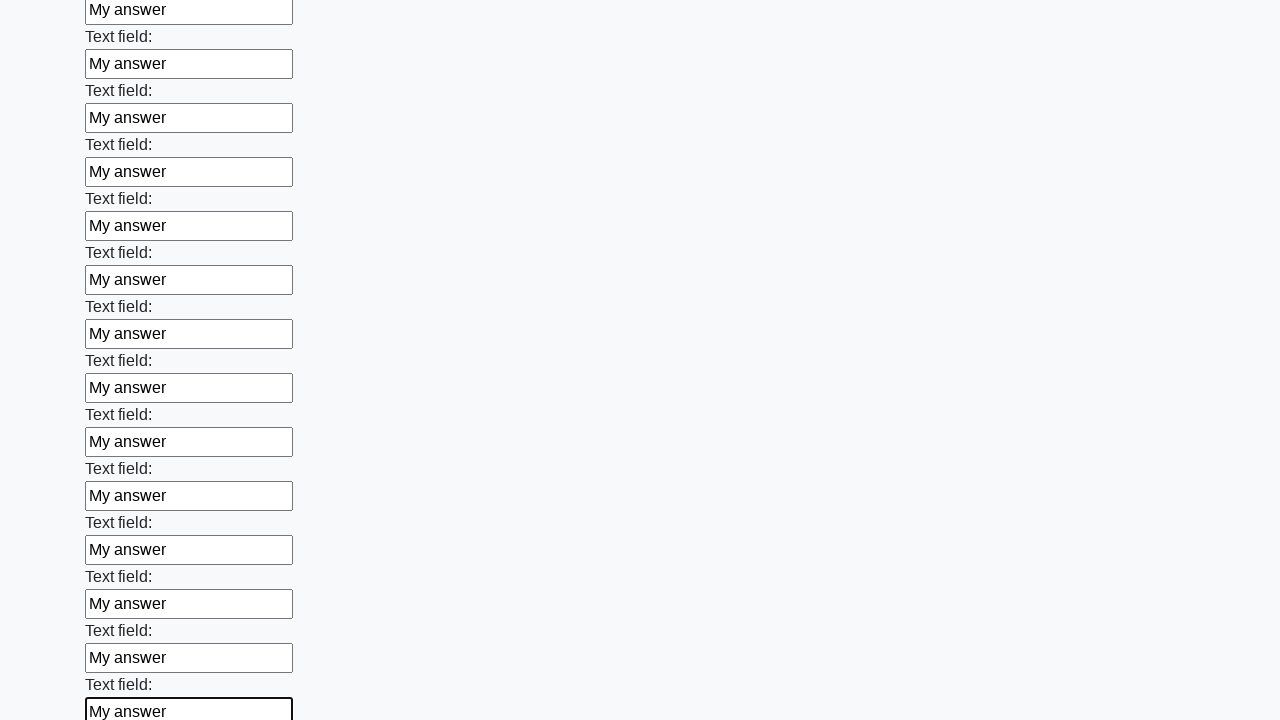

Filled a text input field with 'My answer' on input[type='text'] >> nth=83
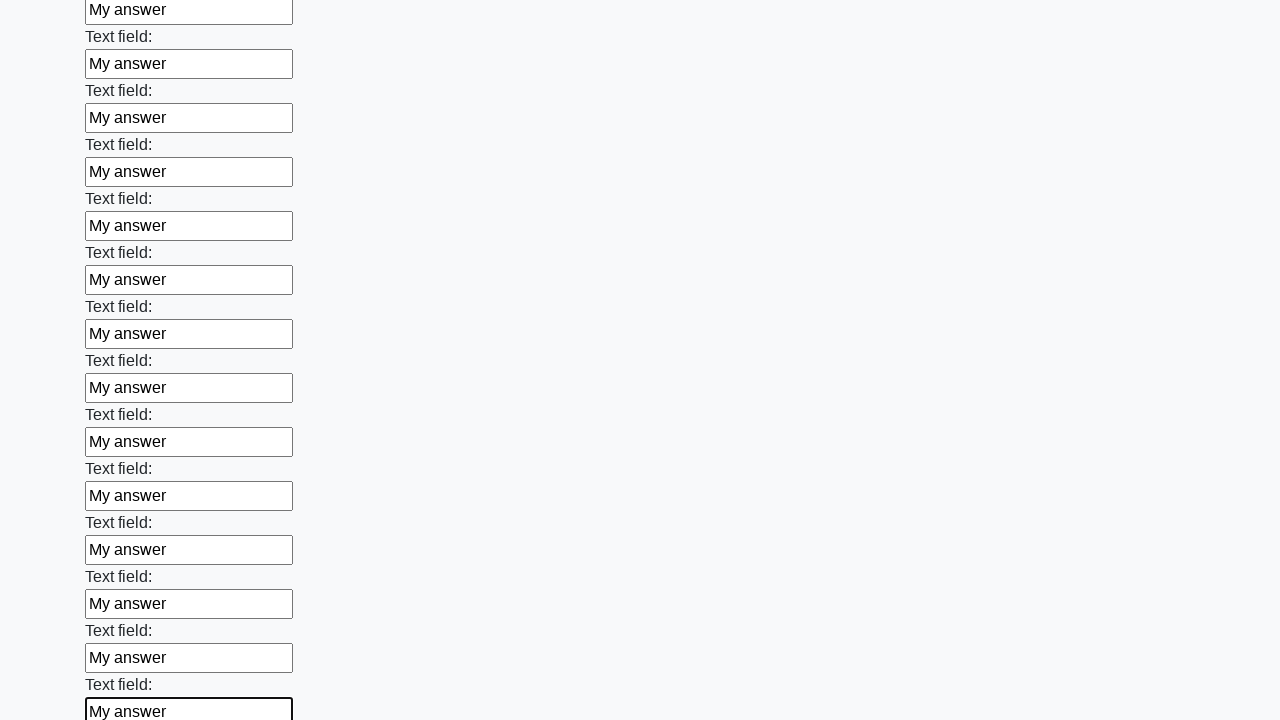

Filled a text input field with 'My answer' on input[type='text'] >> nth=84
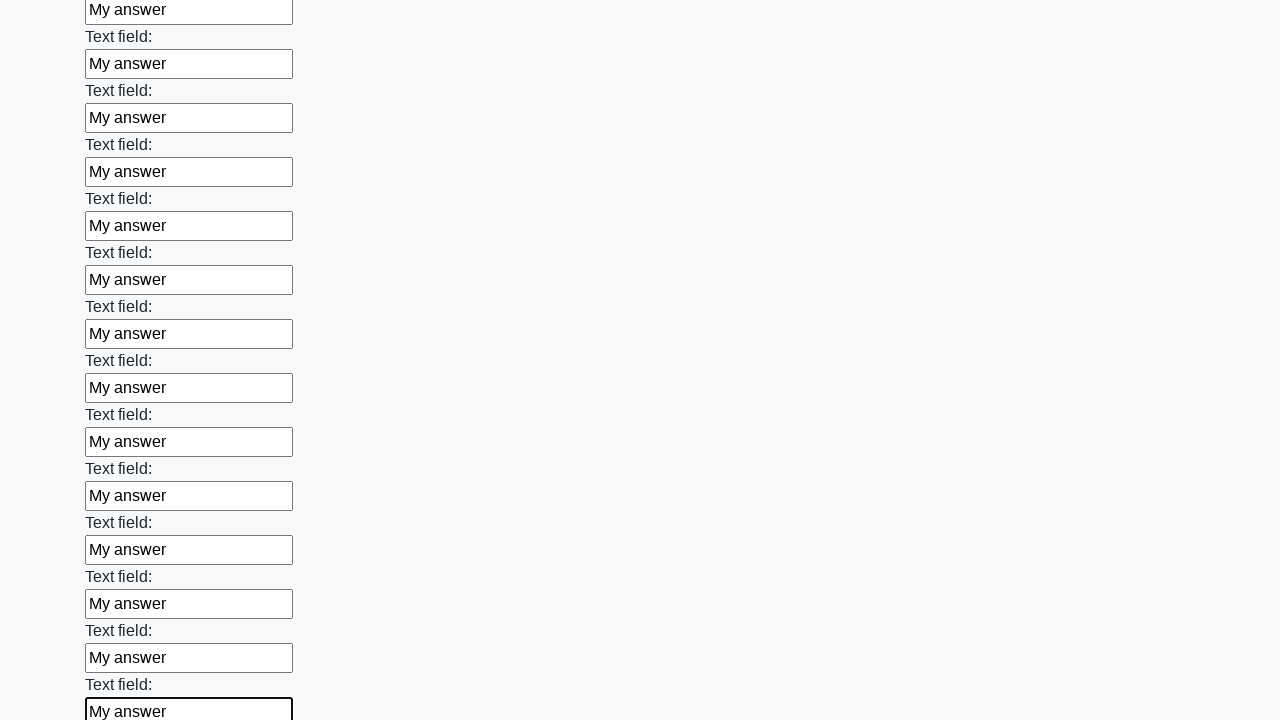

Filled a text input field with 'My answer' on input[type='text'] >> nth=85
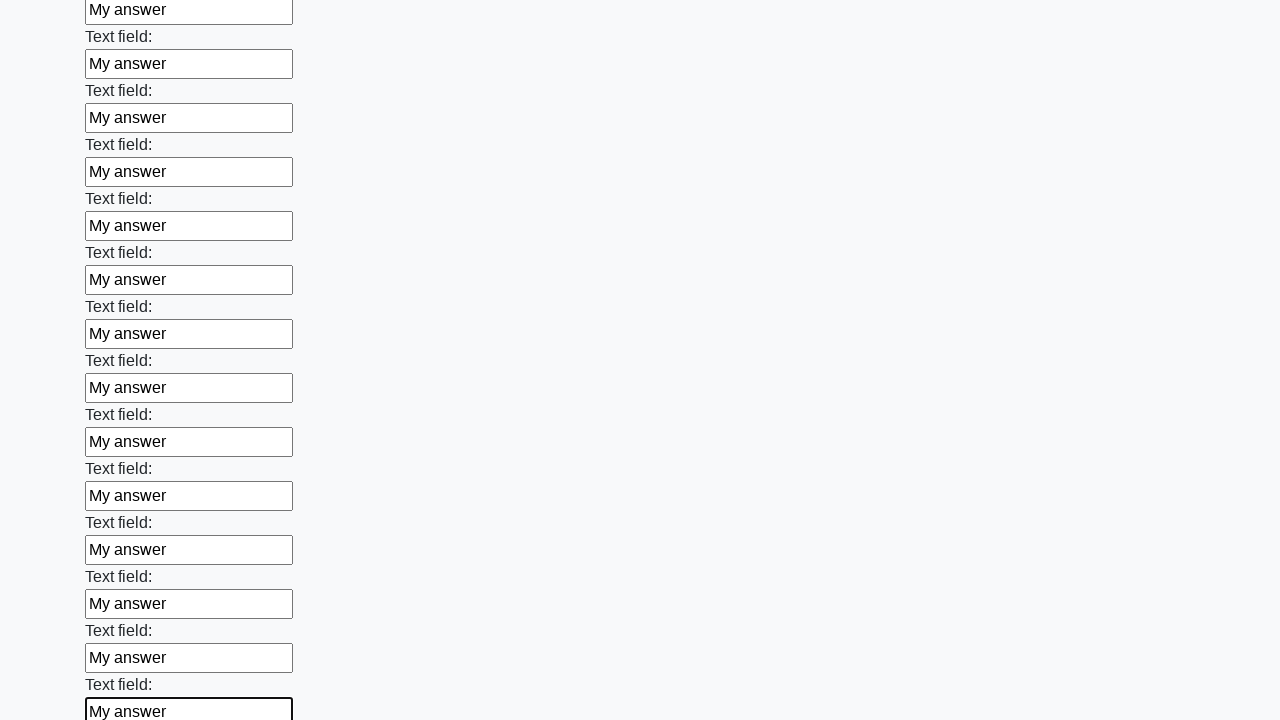

Filled a text input field with 'My answer' on input[type='text'] >> nth=86
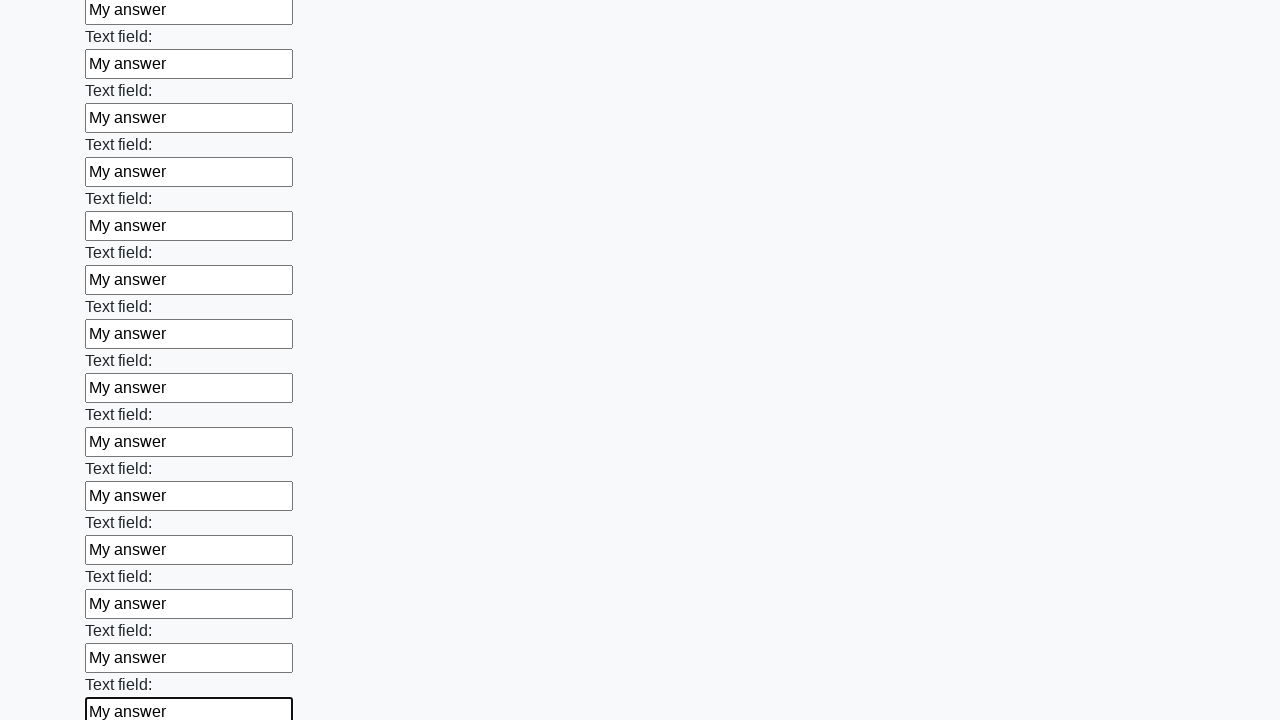

Filled a text input field with 'My answer' on input[type='text'] >> nth=87
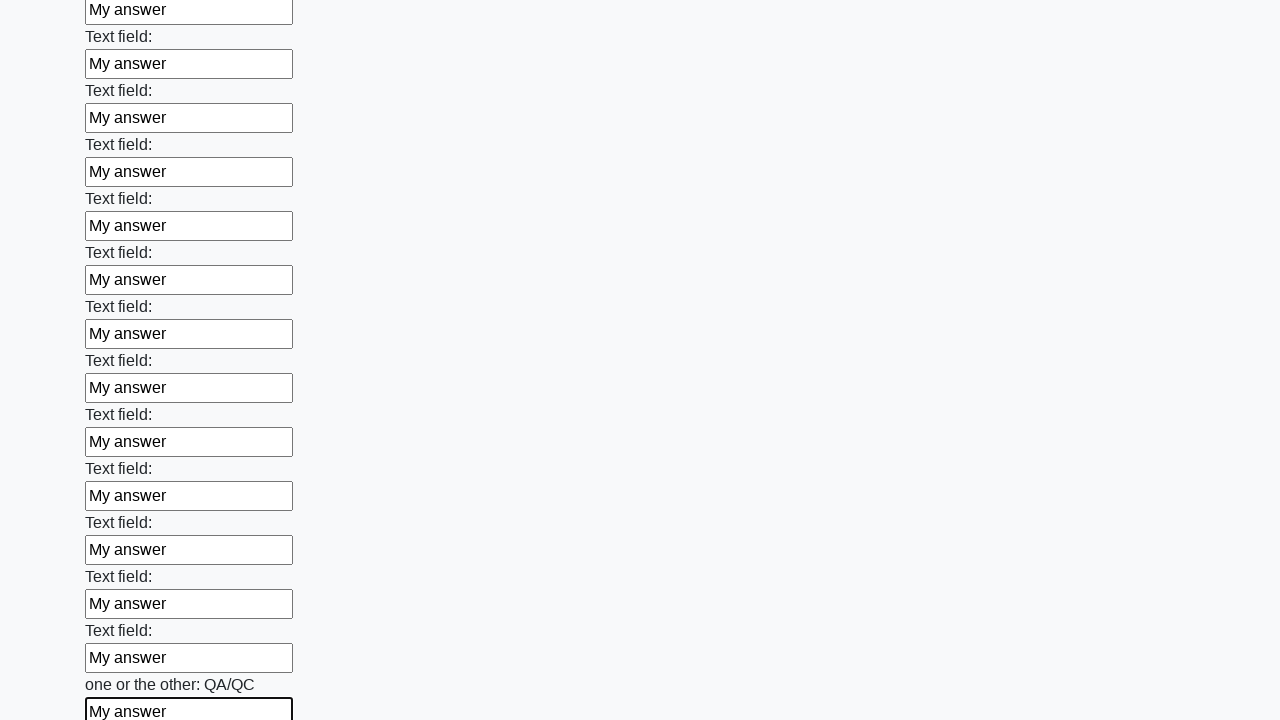

Filled a text input field with 'My answer' on input[type='text'] >> nth=88
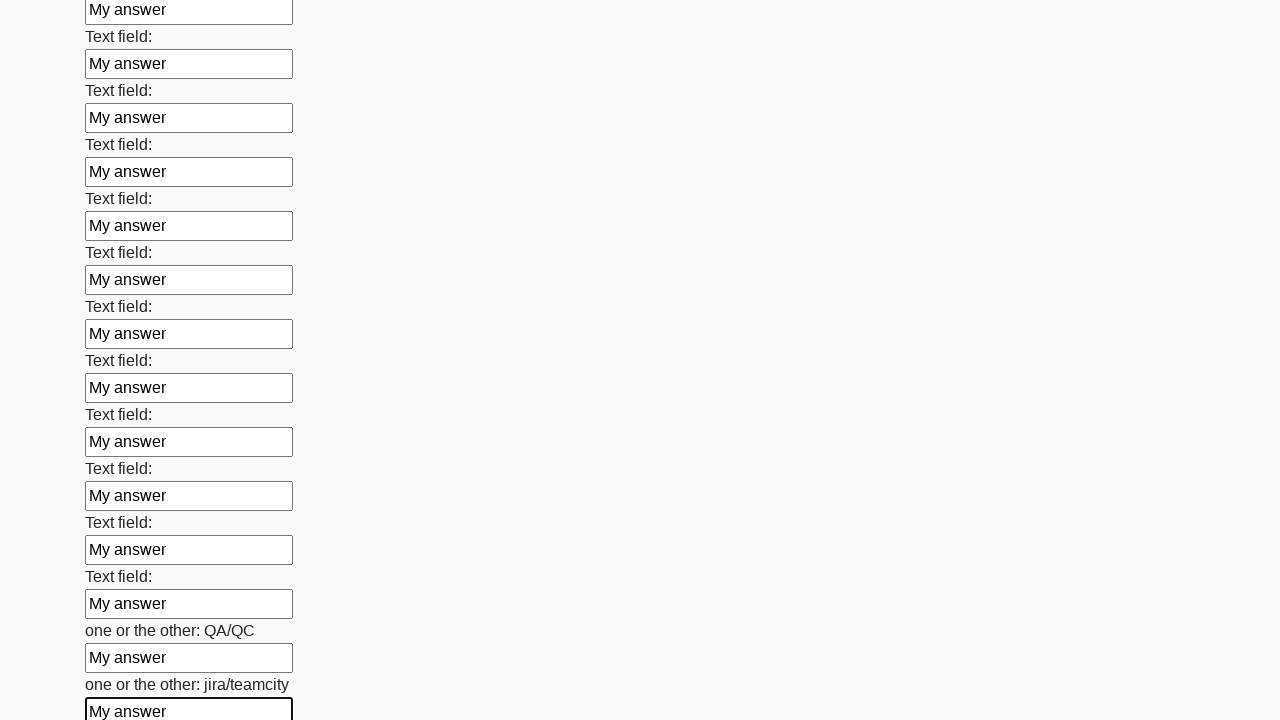

Filled a text input field with 'My answer' on input[type='text'] >> nth=89
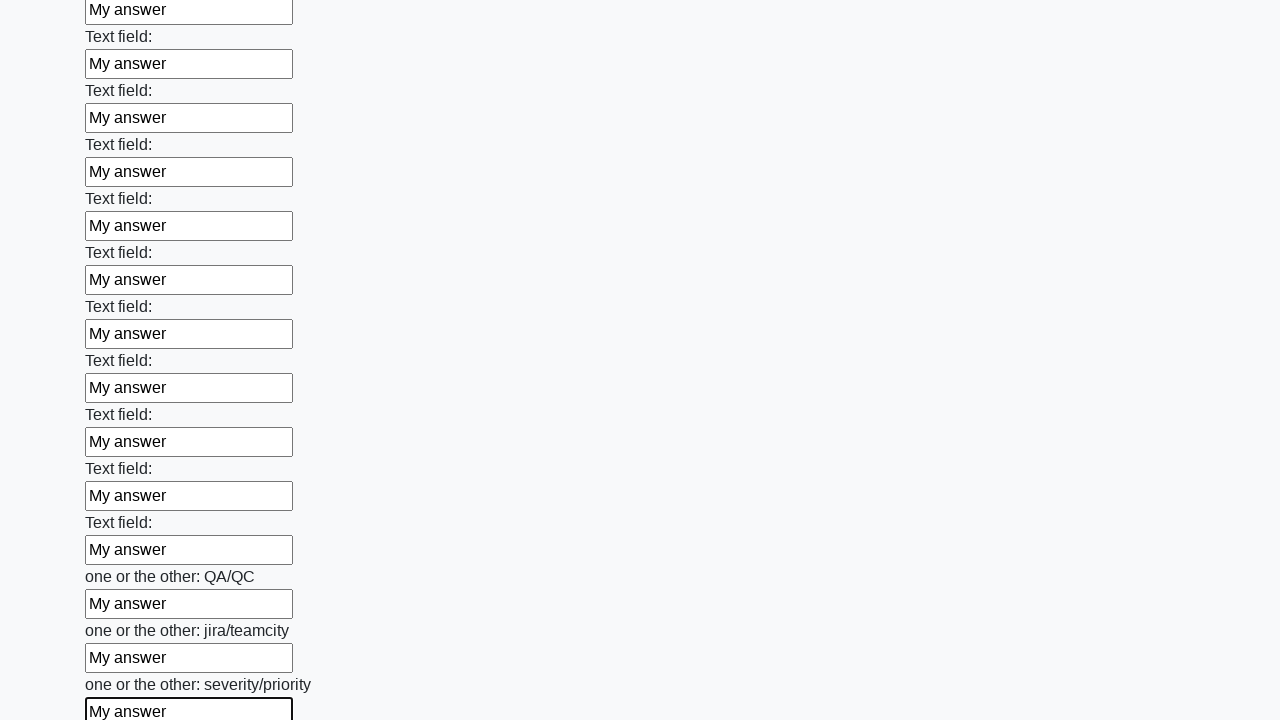

Filled a text input field with 'My answer' on input[type='text'] >> nth=90
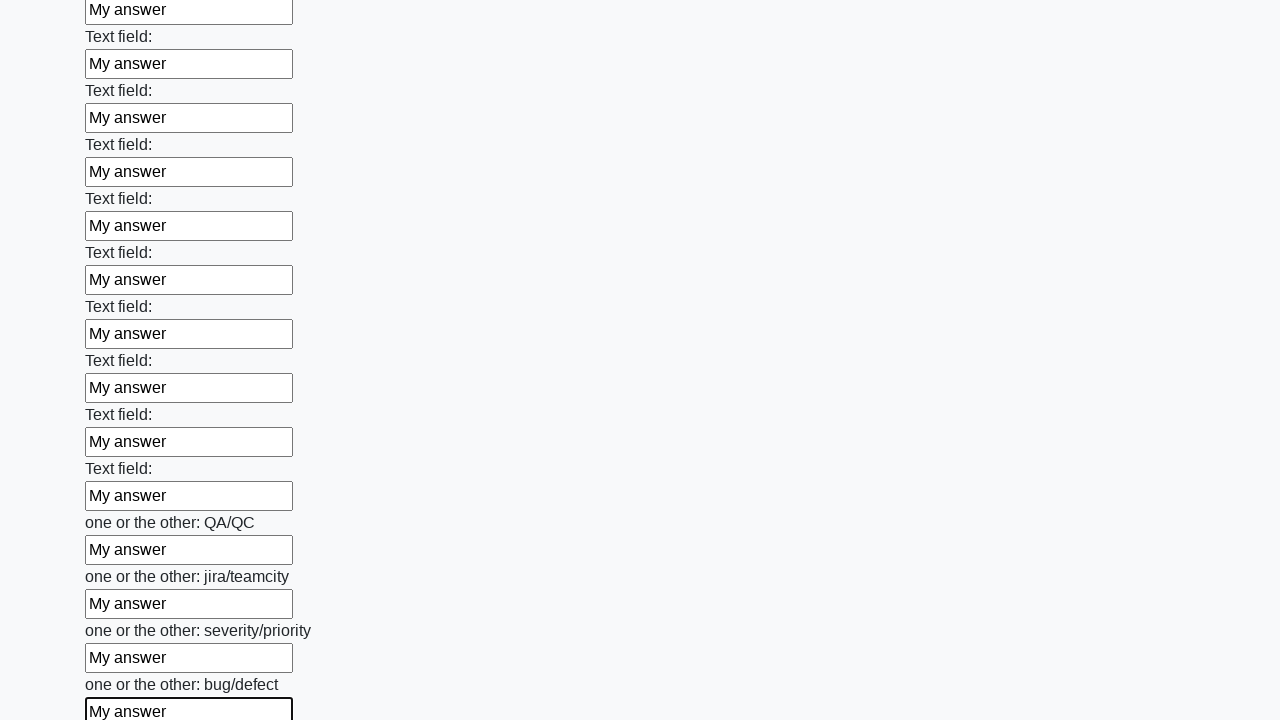

Filled a text input field with 'My answer' on input[type='text'] >> nth=91
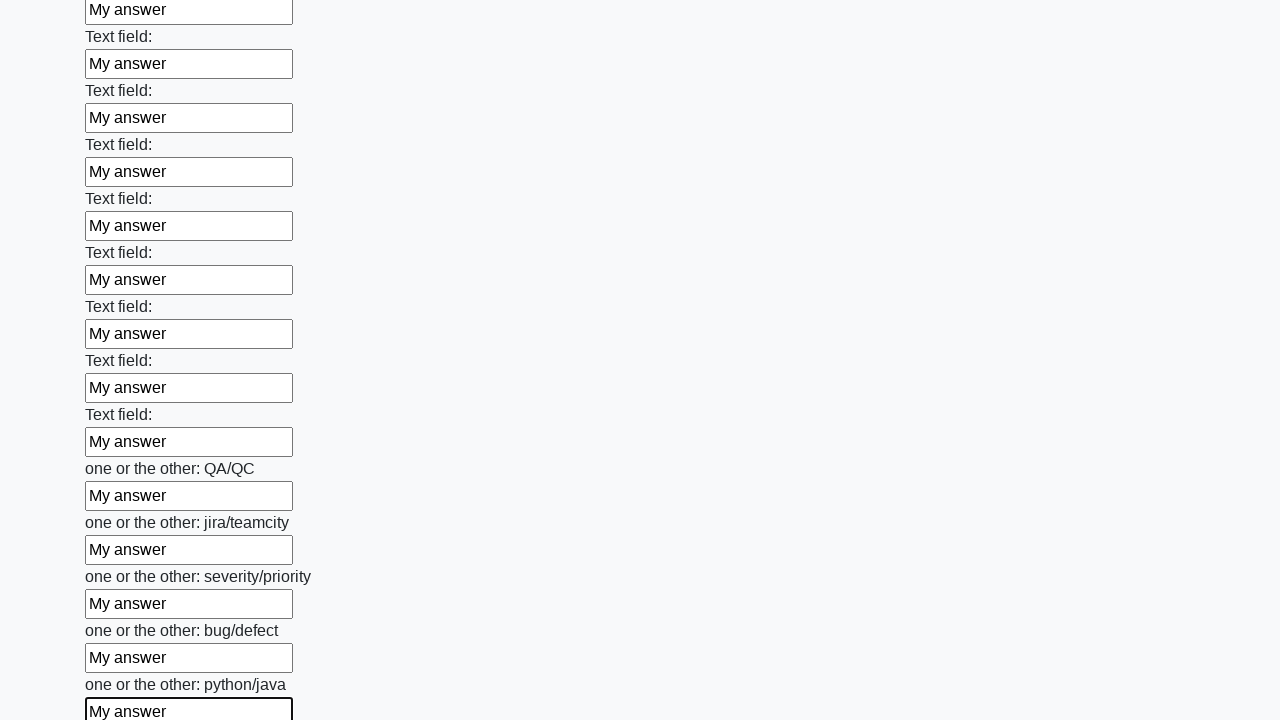

Filled a text input field with 'My answer' on input[type='text'] >> nth=92
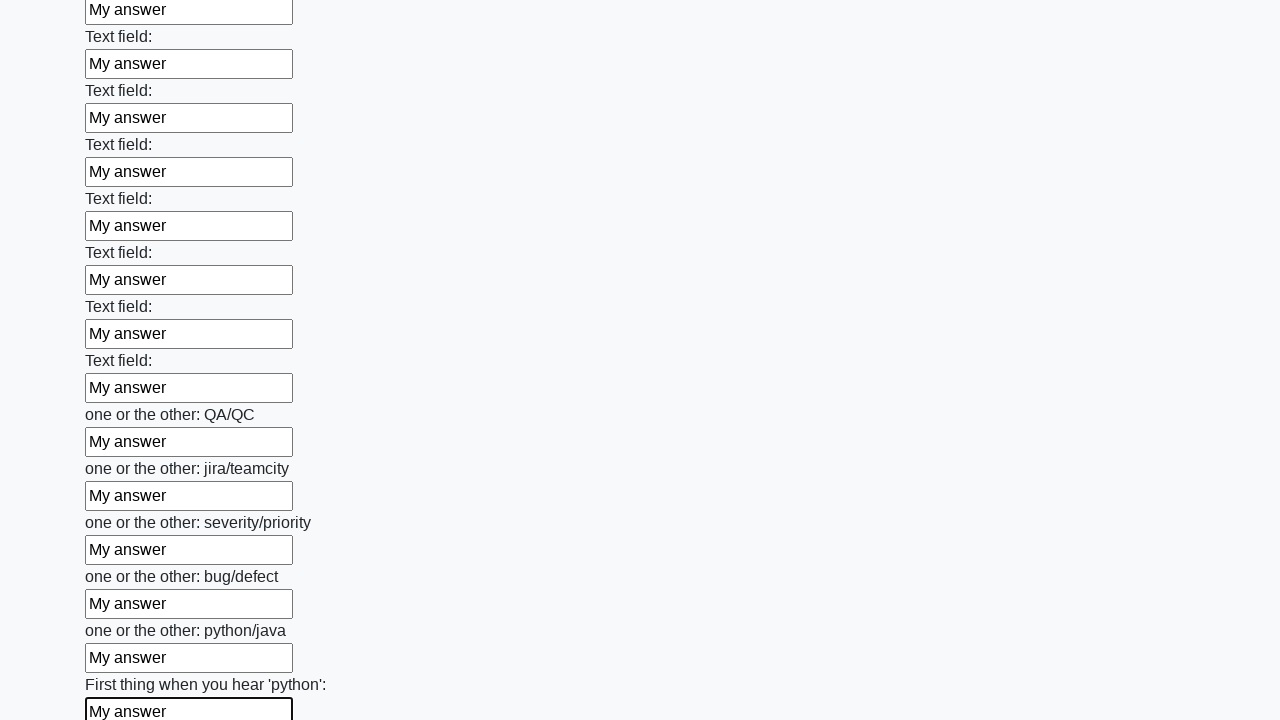

Filled a text input field with 'My answer' on input[type='text'] >> nth=93
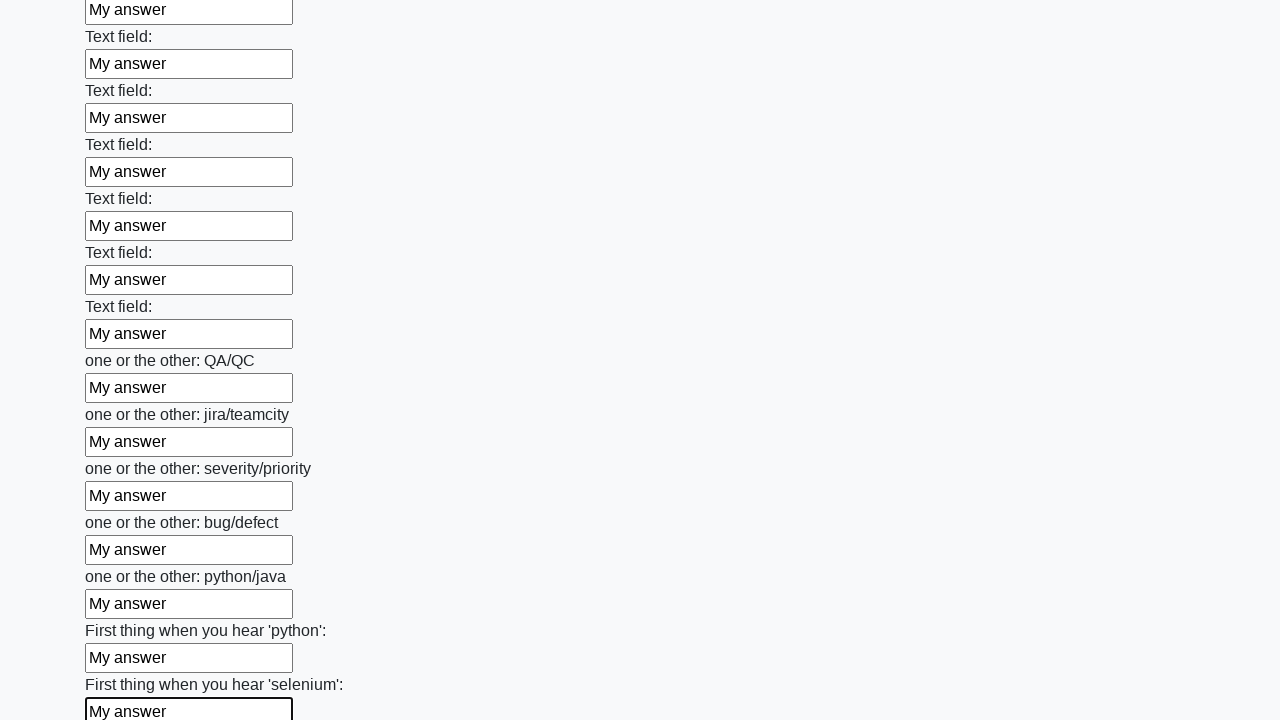

Filled a text input field with 'My answer' on input[type='text'] >> nth=94
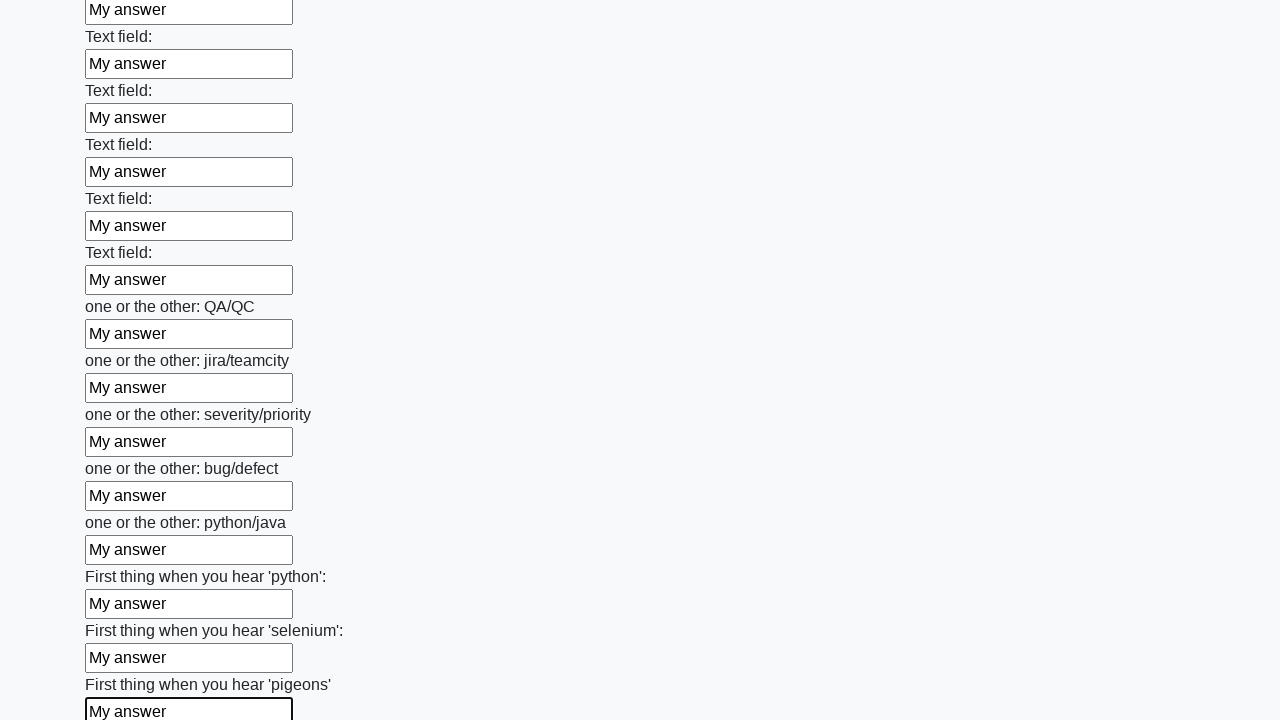

Filled a text input field with 'My answer' on input[type='text'] >> nth=95
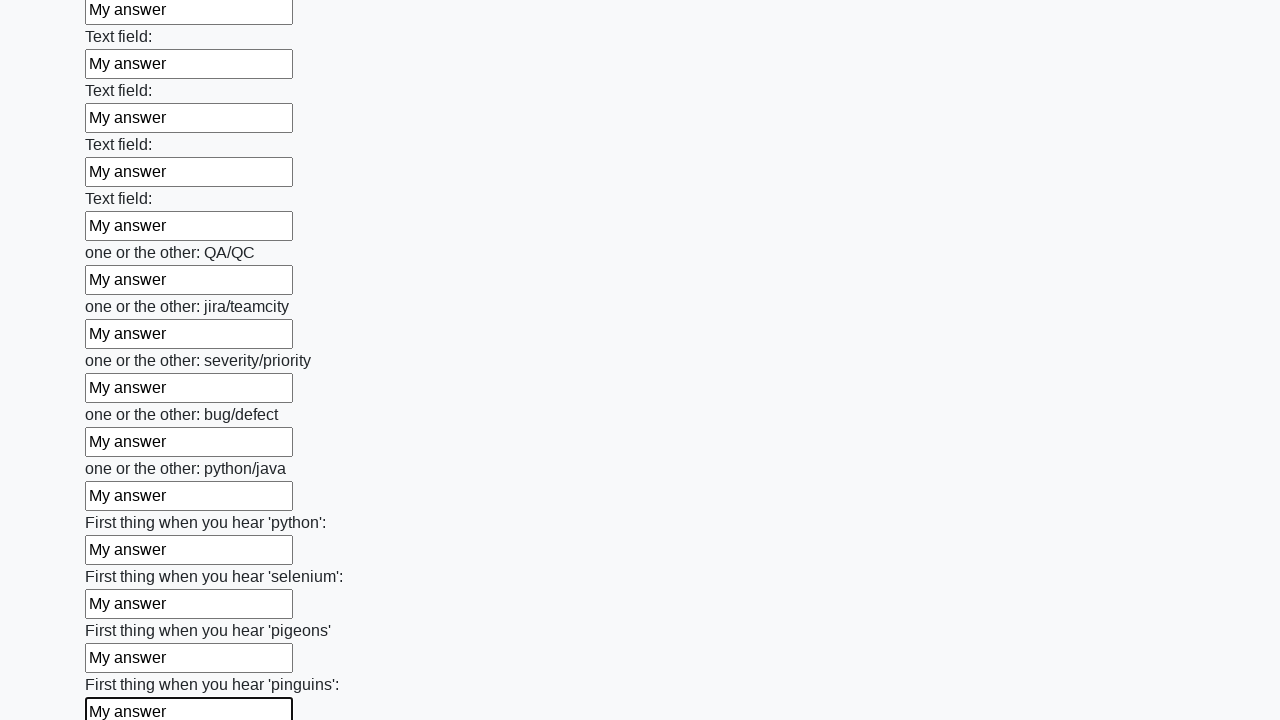

Filled a text input field with 'My answer' on input[type='text'] >> nth=96
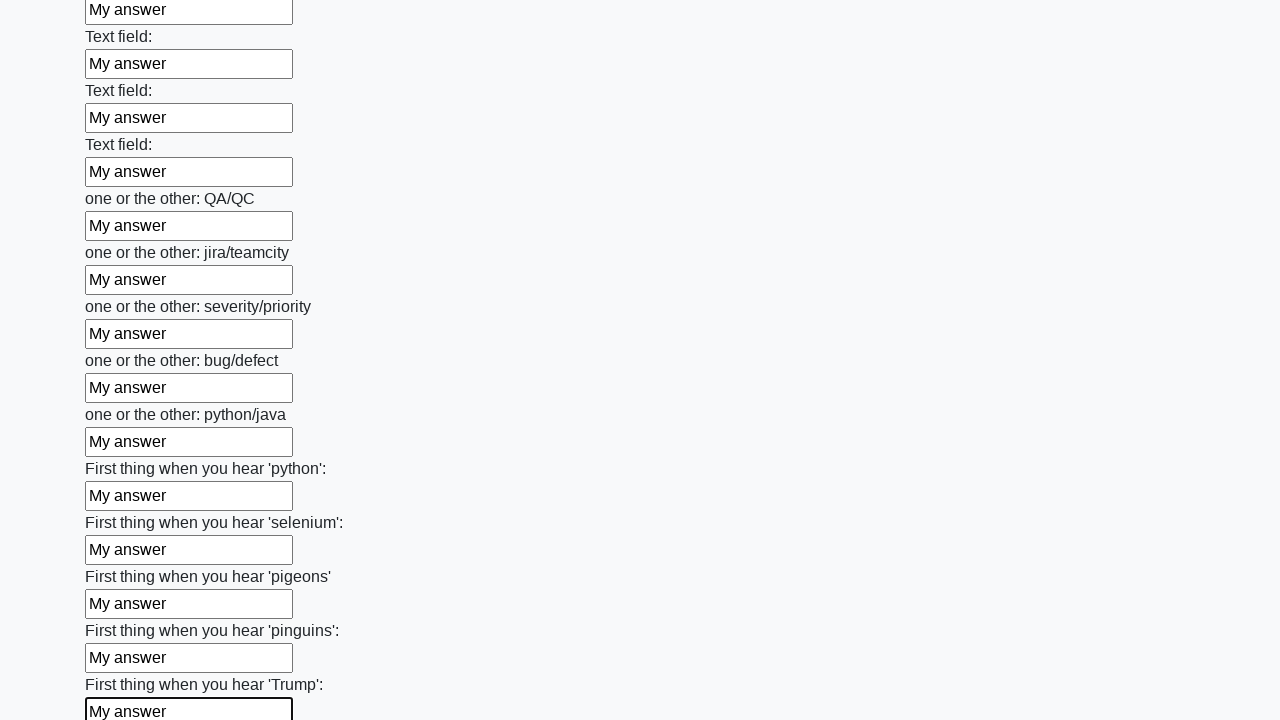

Filled a text input field with 'My answer' on input[type='text'] >> nth=97
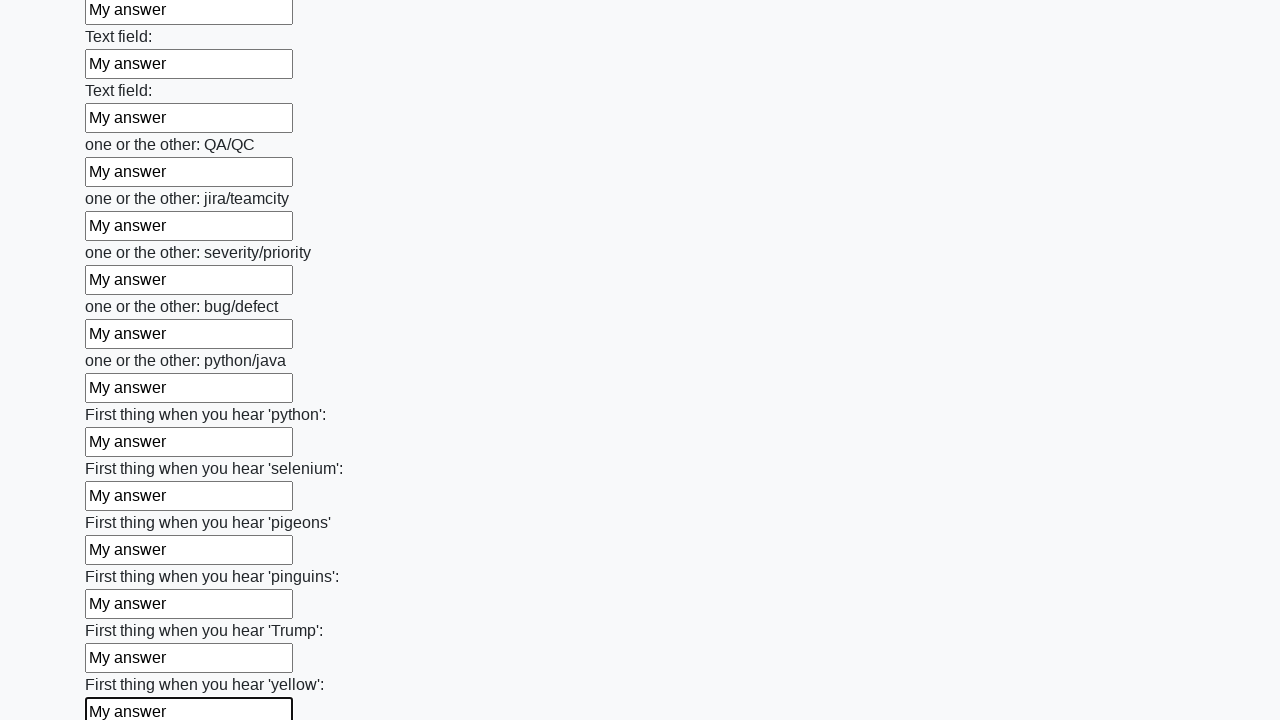

Filled a text input field with 'My answer' on input[type='text'] >> nth=98
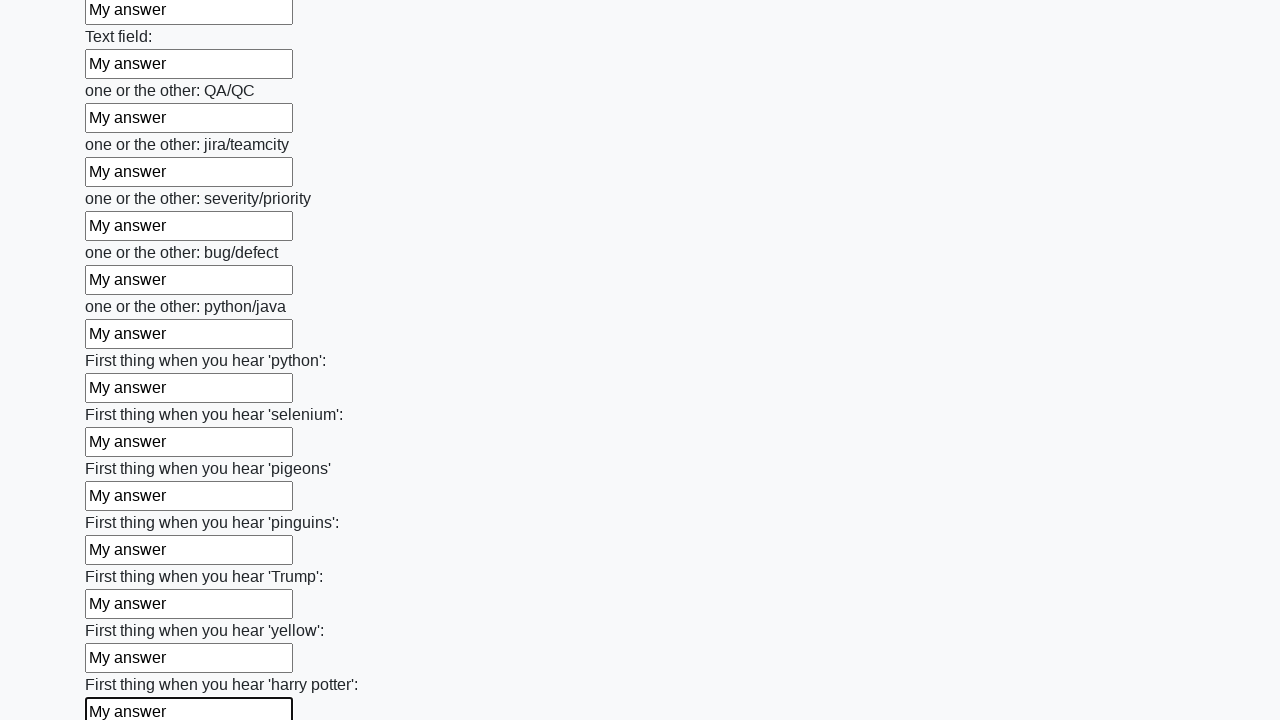

Filled a text input field with 'My answer' on input[type='text'] >> nth=99
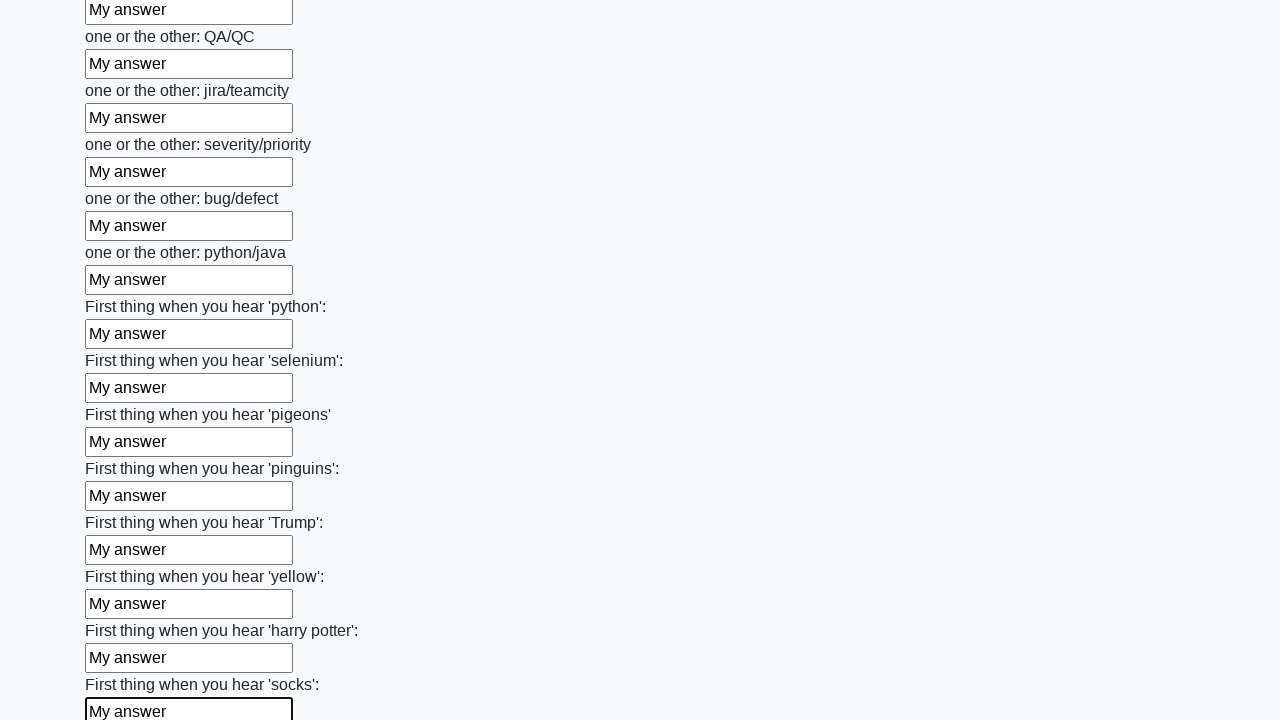

Clicked the submit button to submit the form at (123, 611) on button.btn
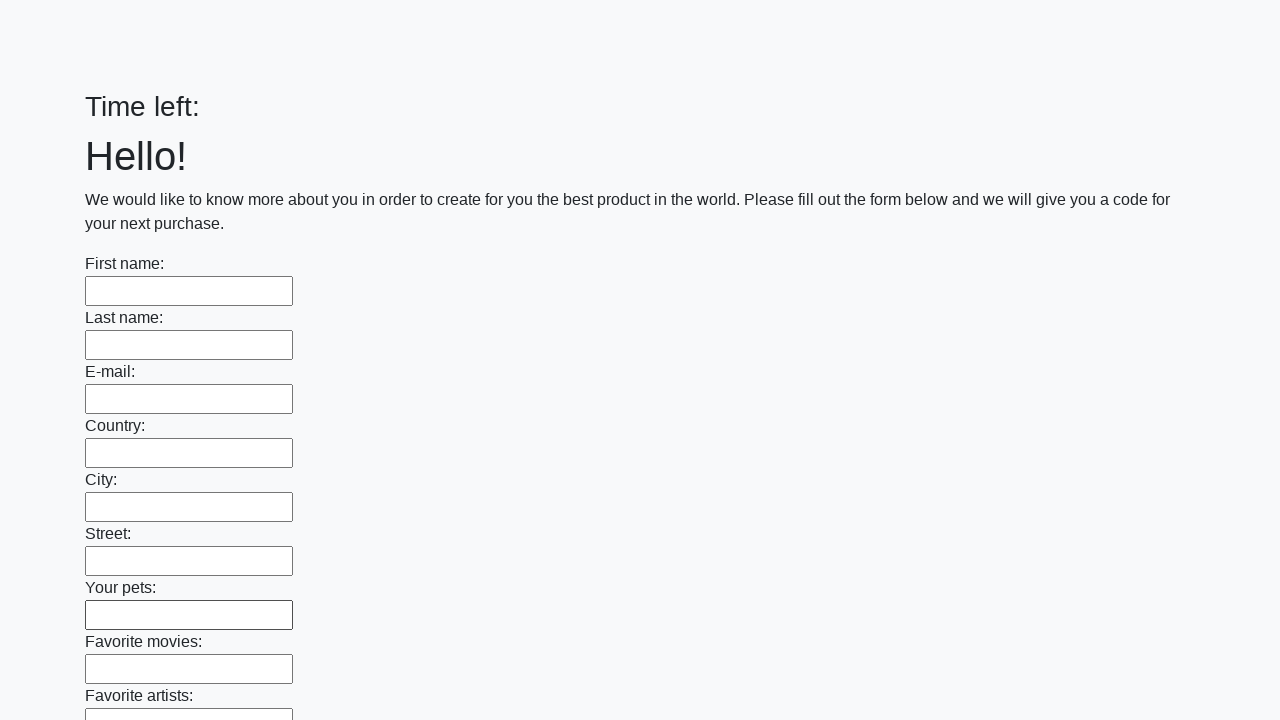

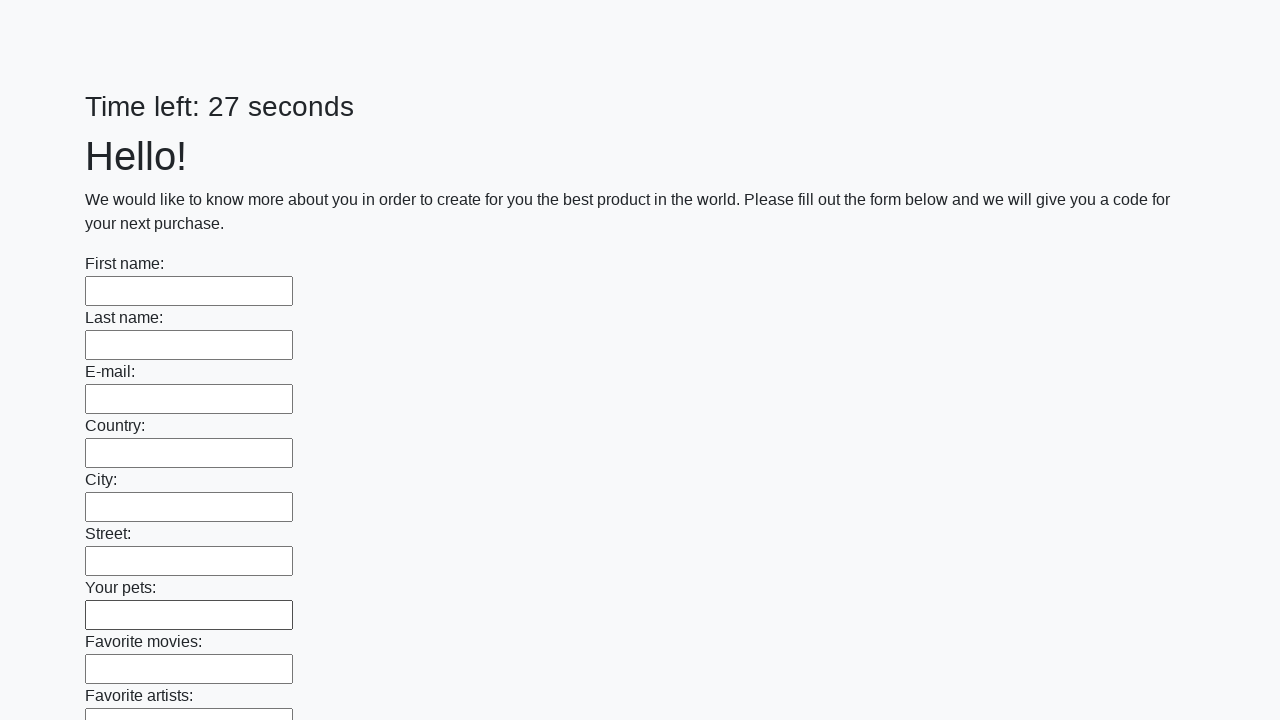